Tests the add/remove elements functionality by clicking the "Add Element" button multiple times and verifying that the correct number of "Delete" buttons appear

Starting URL: http://the-internet.herokuapp.com/add_remove_elements/

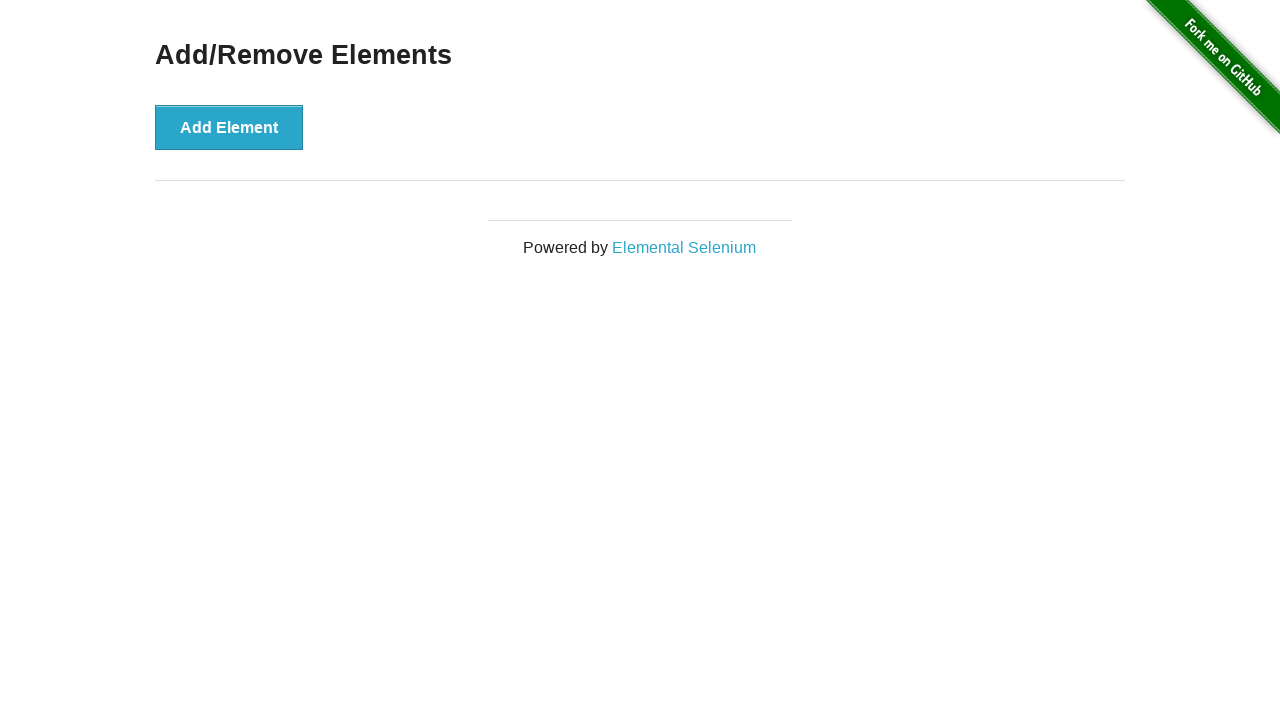

Navigated to Add/Remove Elements page
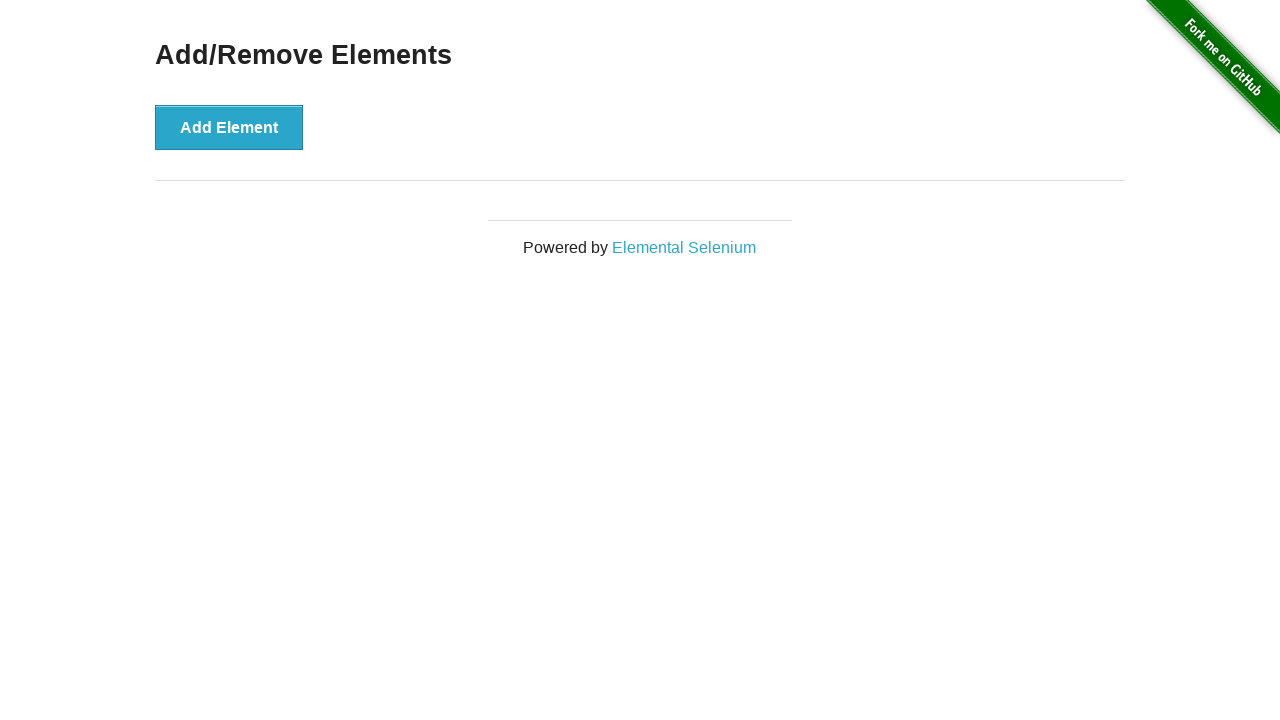

Located the Add Element button
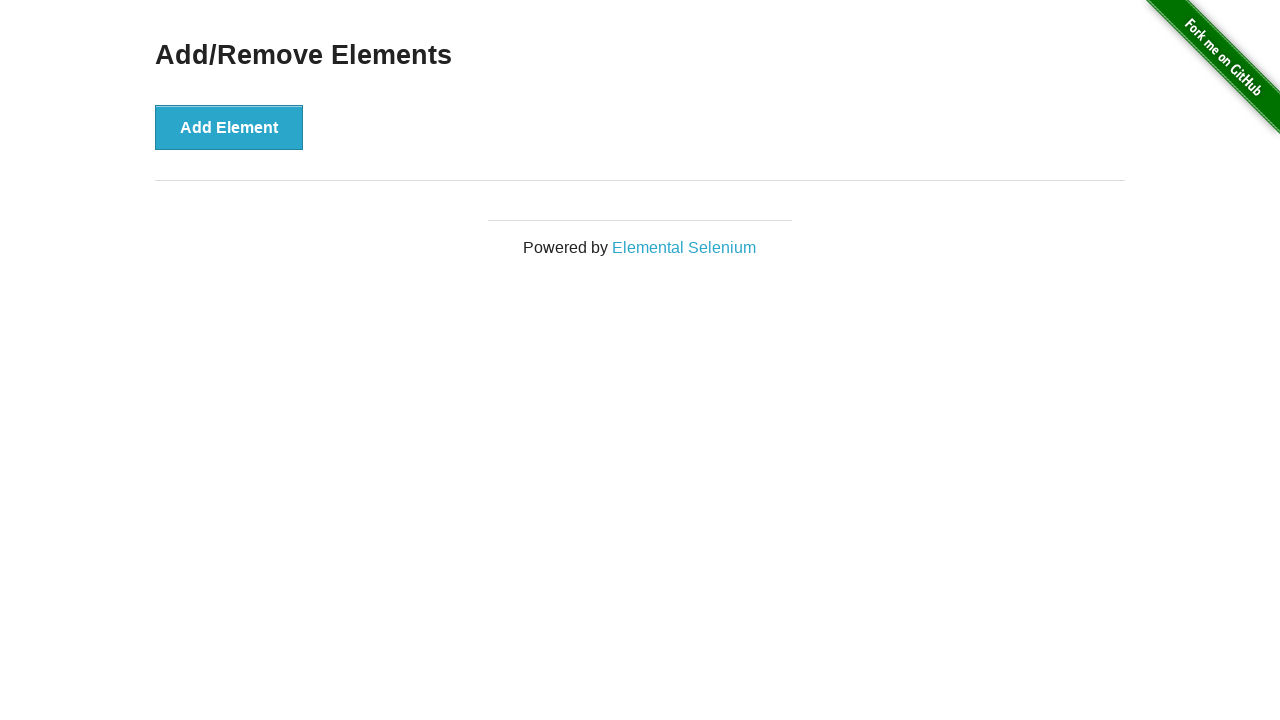

Clicked Add Element button (iteration 1/100) at (229, 127) on button[onclick='addElement()']
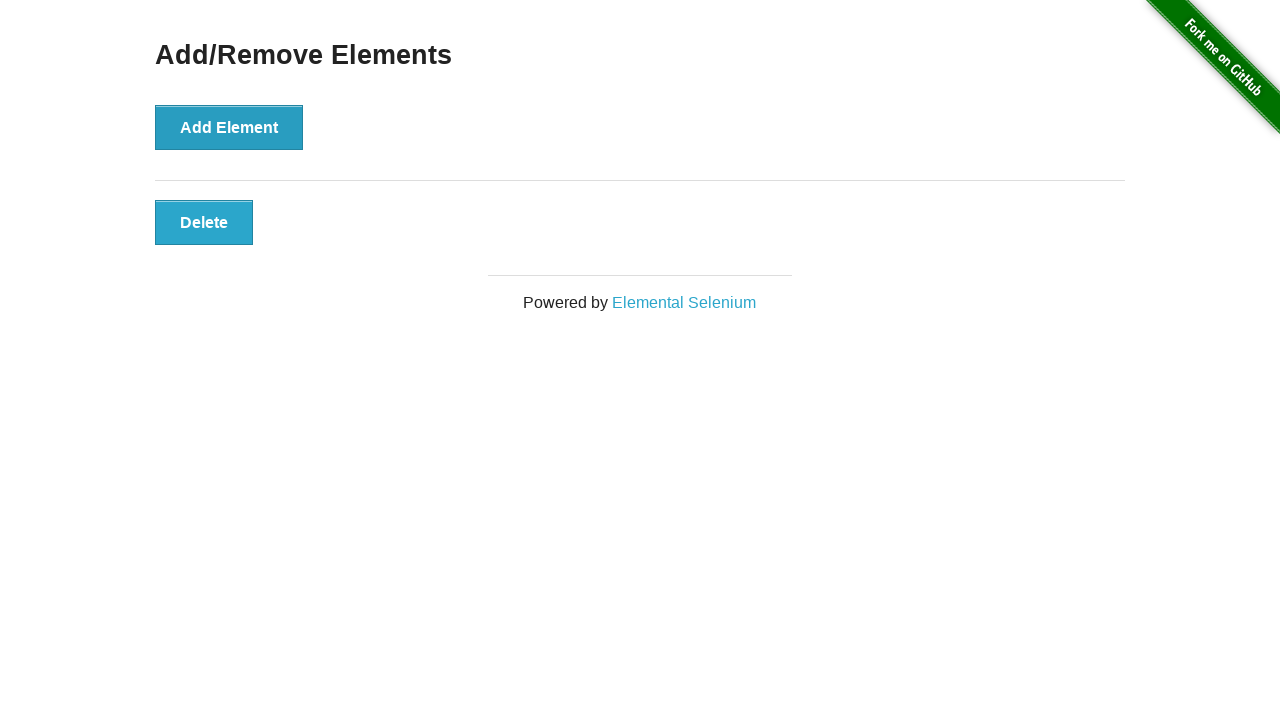

Clicked Add Element button (iteration 2/100) at (229, 127) on button[onclick='addElement()']
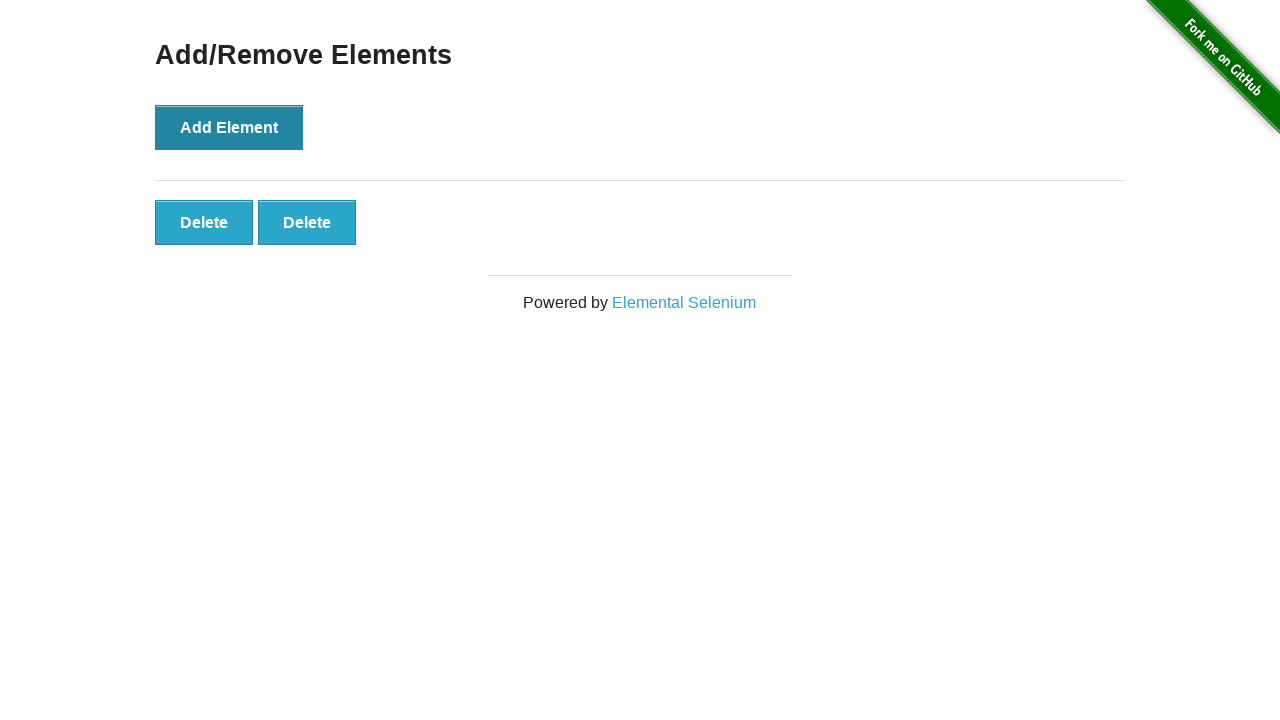

Clicked Add Element button (iteration 3/100) at (229, 127) on button[onclick='addElement()']
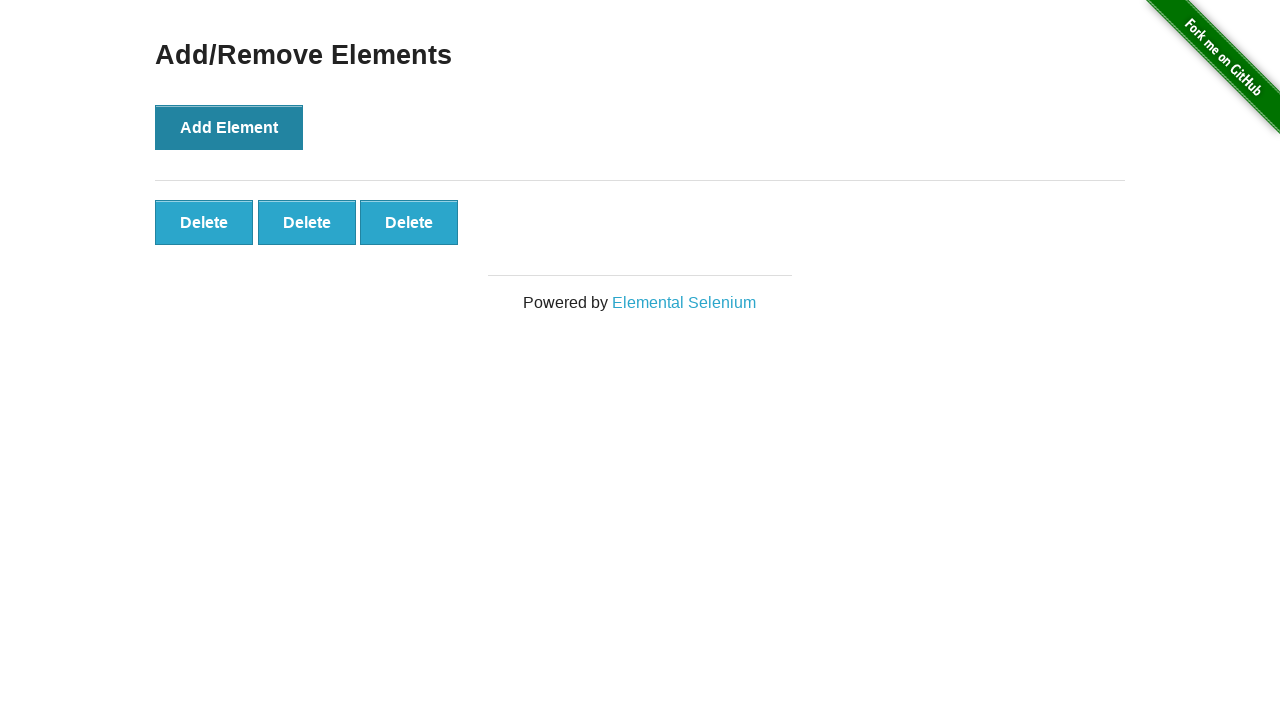

Clicked Add Element button (iteration 4/100) at (229, 127) on button[onclick='addElement()']
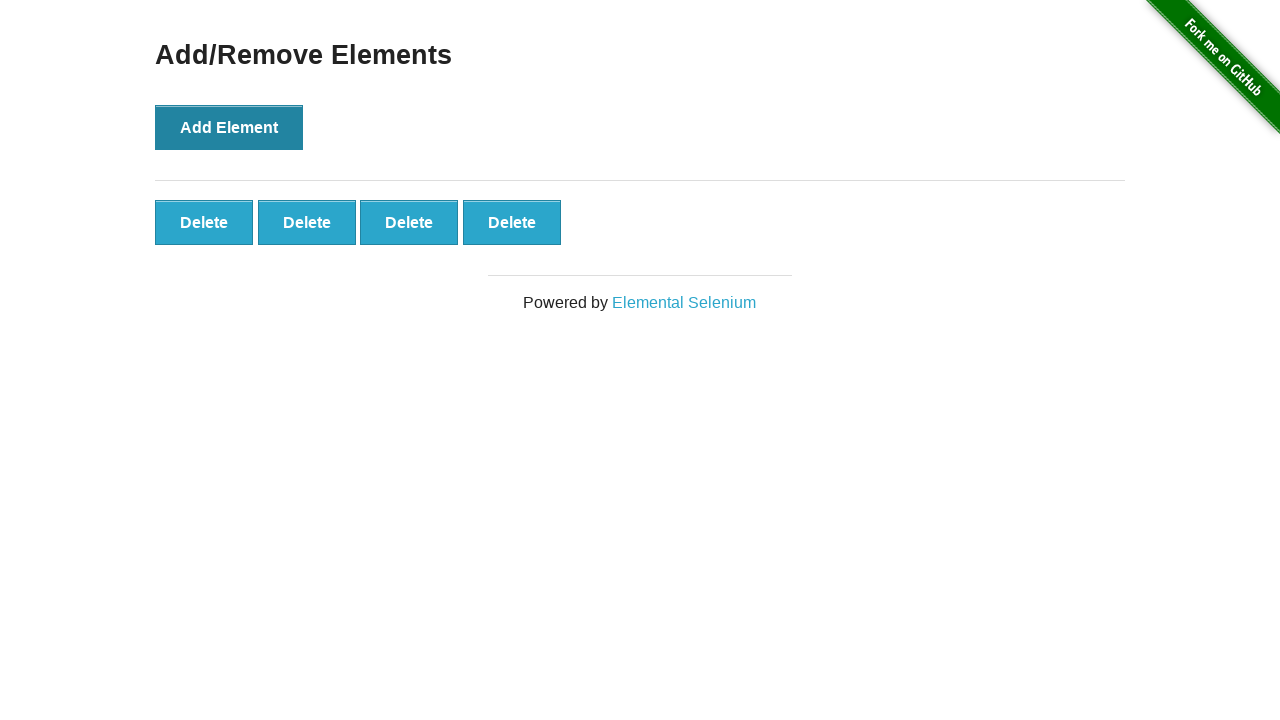

Clicked Add Element button (iteration 5/100) at (229, 127) on button[onclick='addElement()']
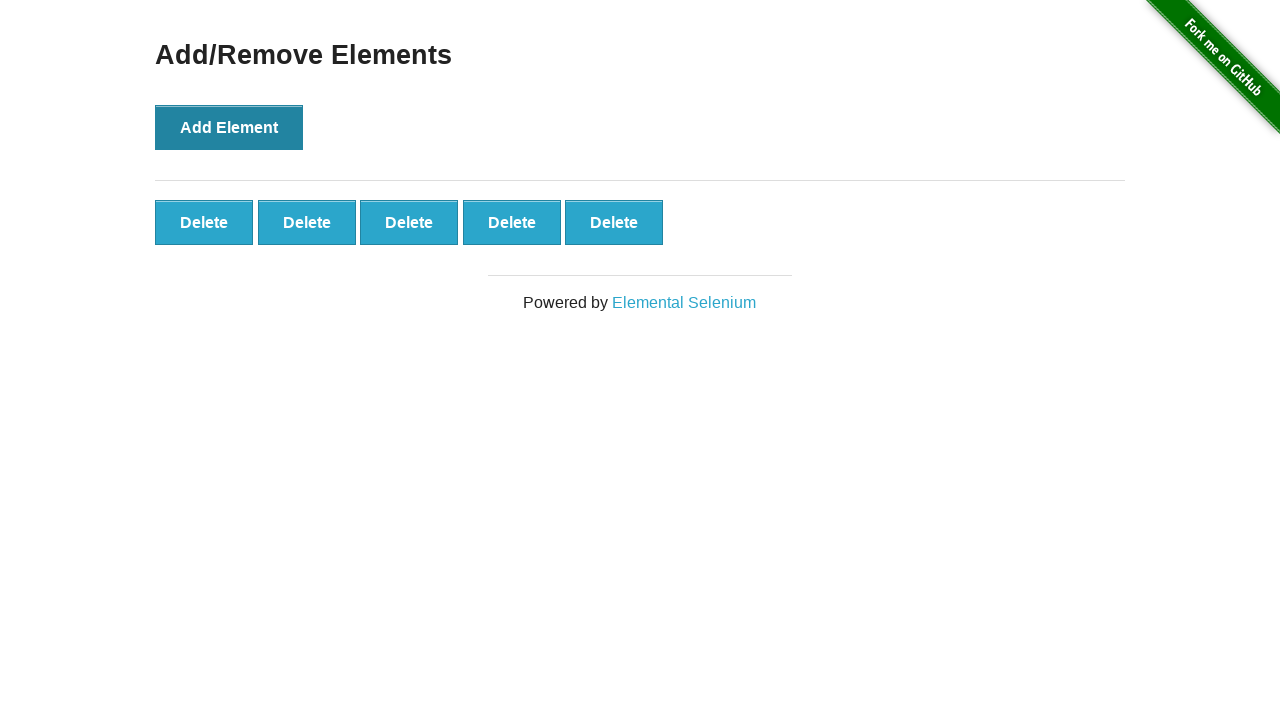

Clicked Add Element button (iteration 6/100) at (229, 127) on button[onclick='addElement()']
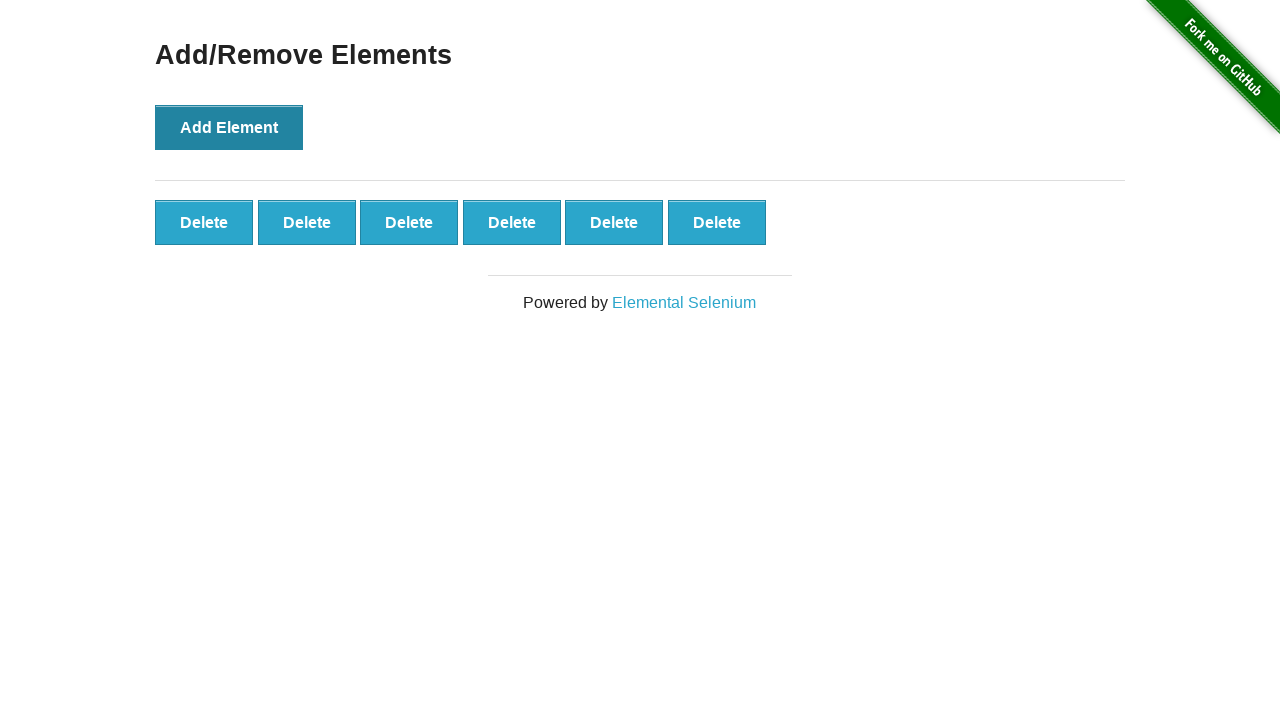

Clicked Add Element button (iteration 7/100) at (229, 127) on button[onclick='addElement()']
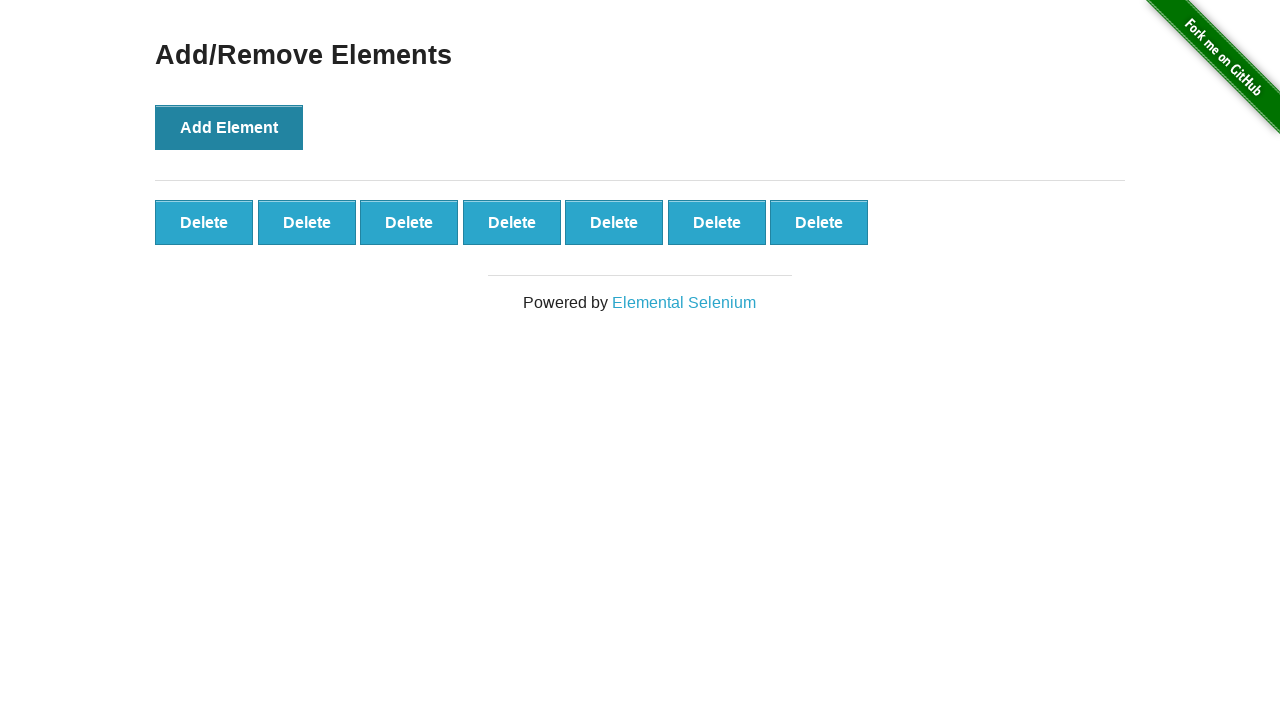

Clicked Add Element button (iteration 8/100) at (229, 127) on button[onclick='addElement()']
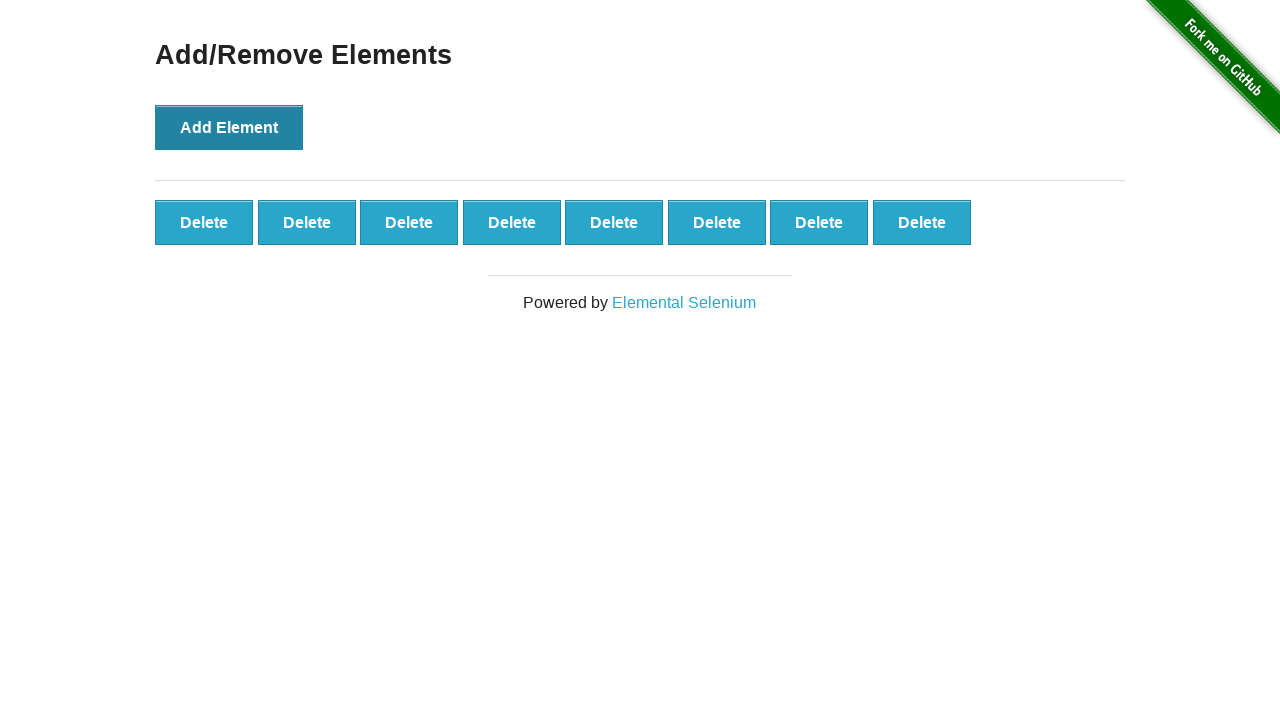

Clicked Add Element button (iteration 9/100) at (229, 127) on button[onclick='addElement()']
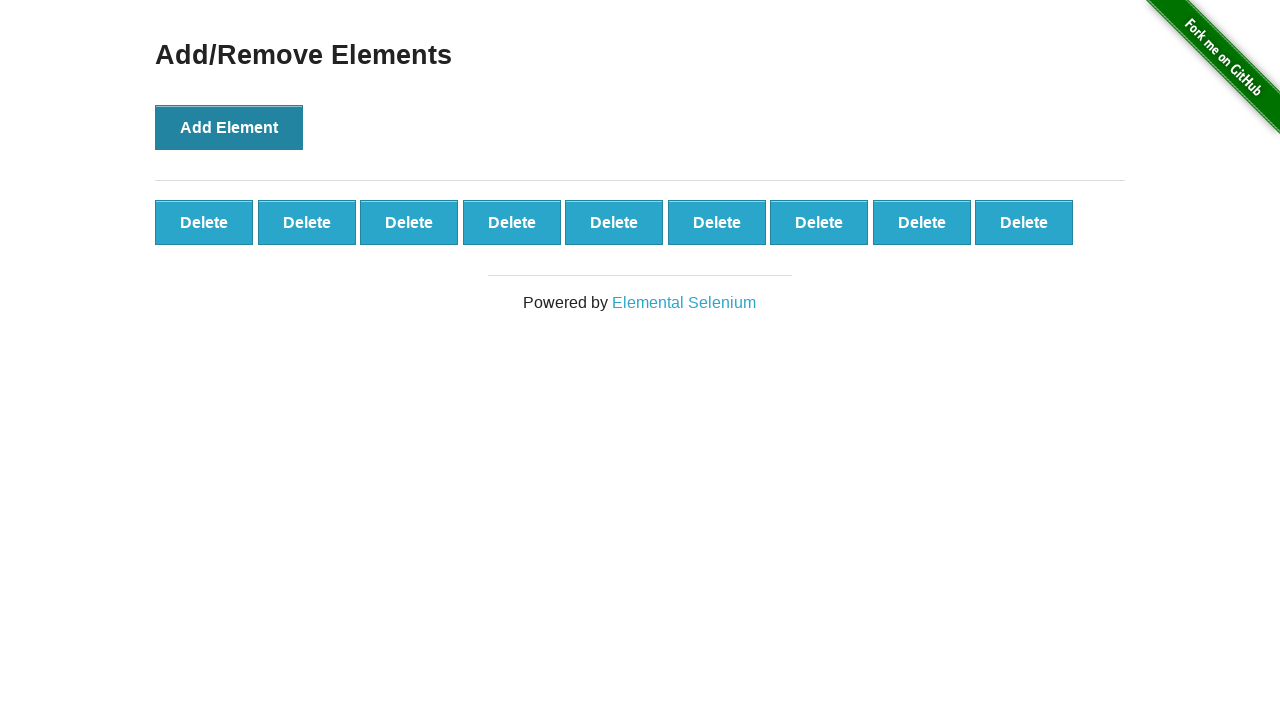

Clicked Add Element button (iteration 10/100) at (229, 127) on button[onclick='addElement()']
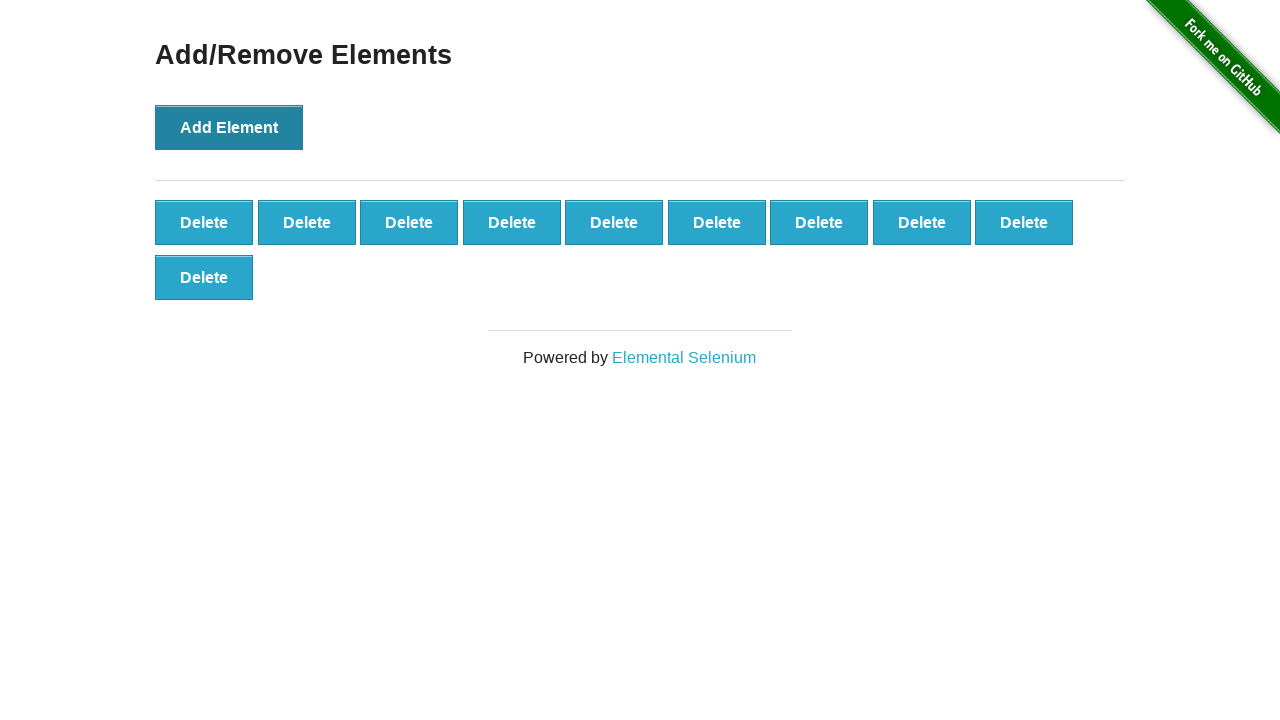

Clicked Add Element button (iteration 11/100) at (229, 127) on button[onclick='addElement()']
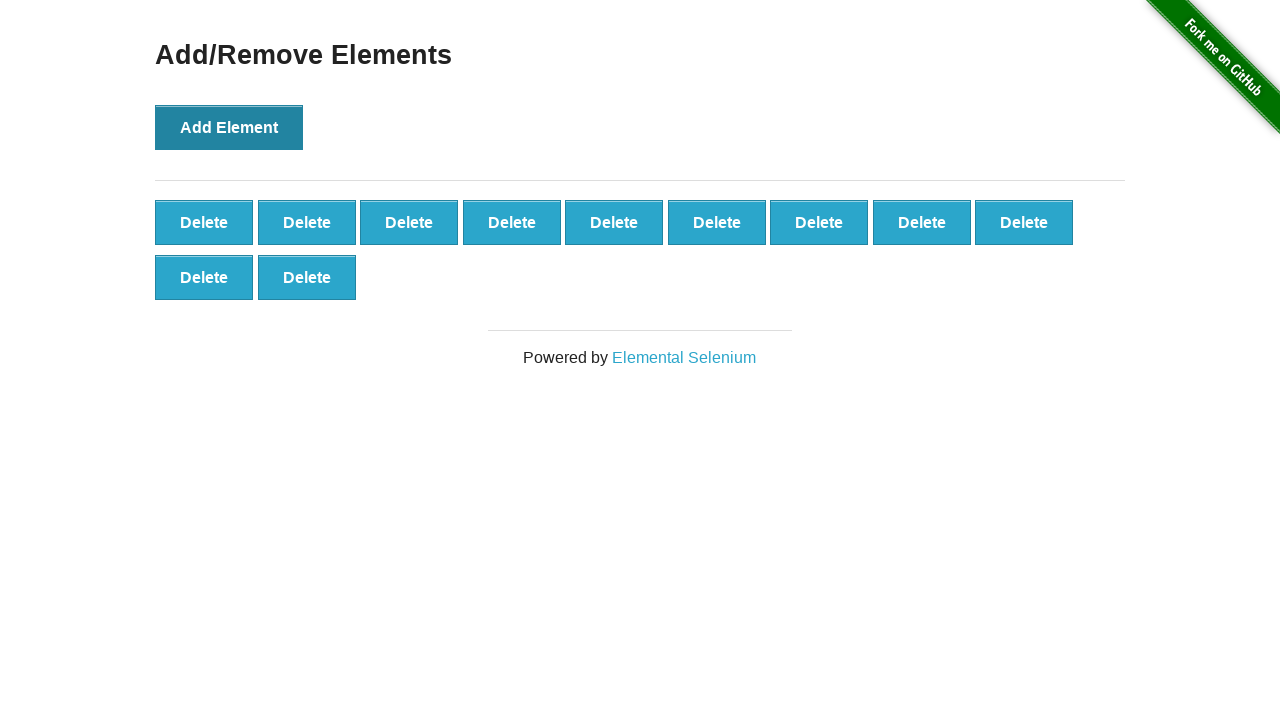

Clicked Add Element button (iteration 12/100) at (229, 127) on button[onclick='addElement()']
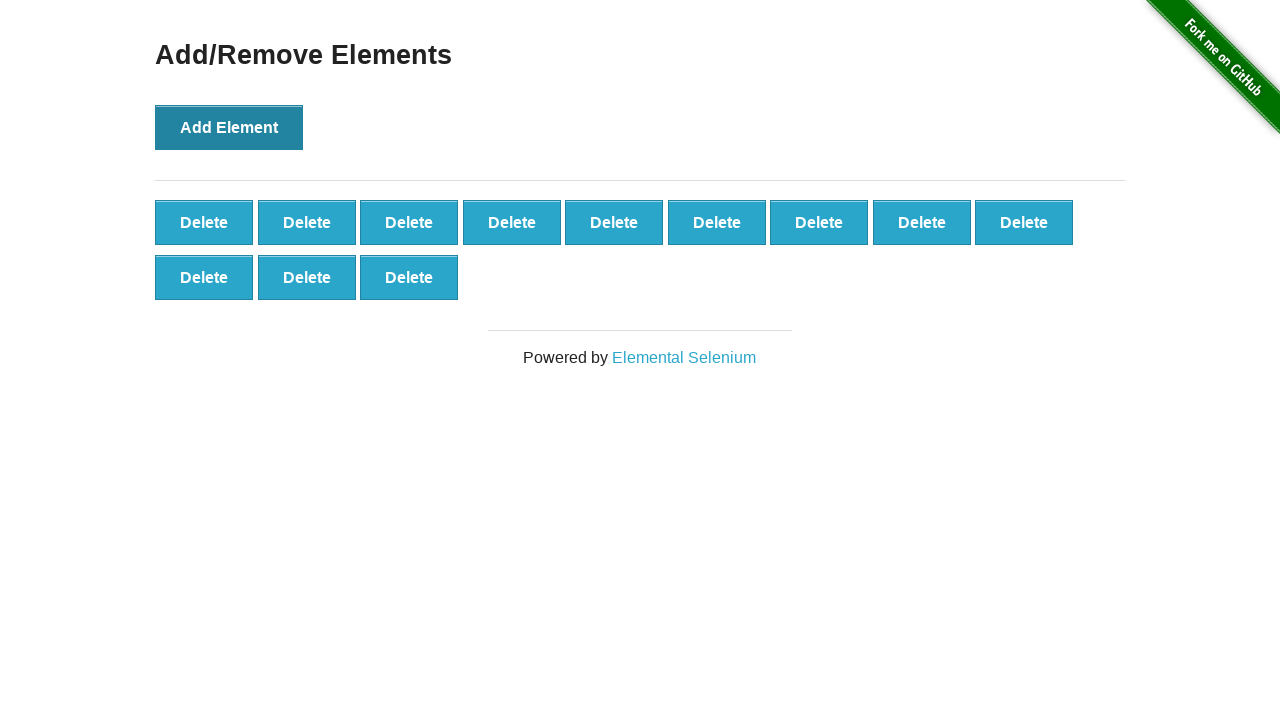

Clicked Add Element button (iteration 13/100) at (229, 127) on button[onclick='addElement()']
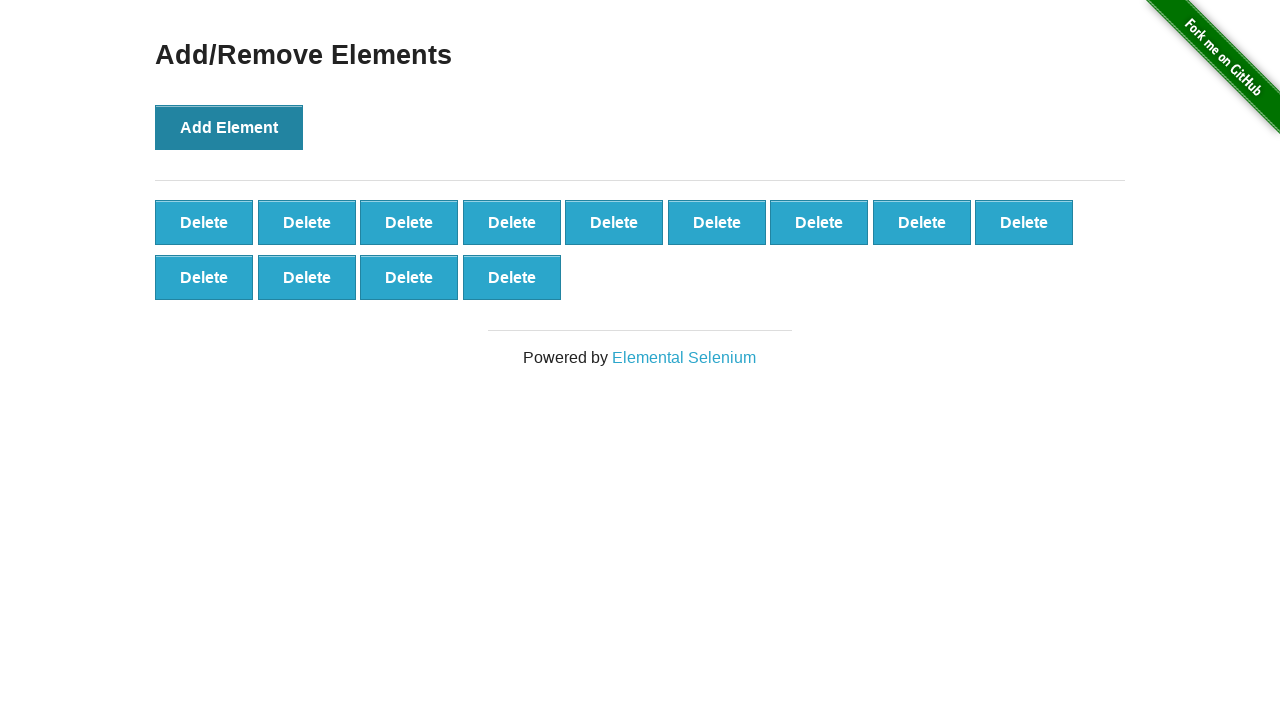

Clicked Add Element button (iteration 14/100) at (229, 127) on button[onclick='addElement()']
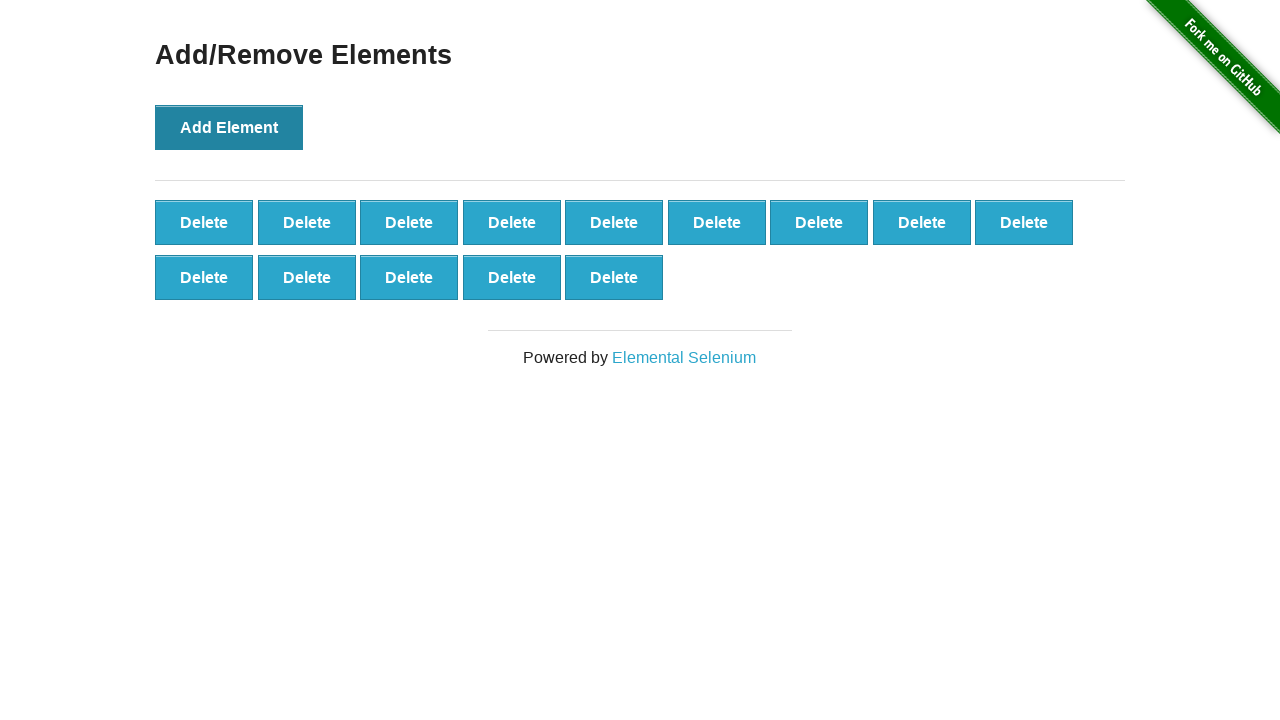

Clicked Add Element button (iteration 15/100) at (229, 127) on button[onclick='addElement()']
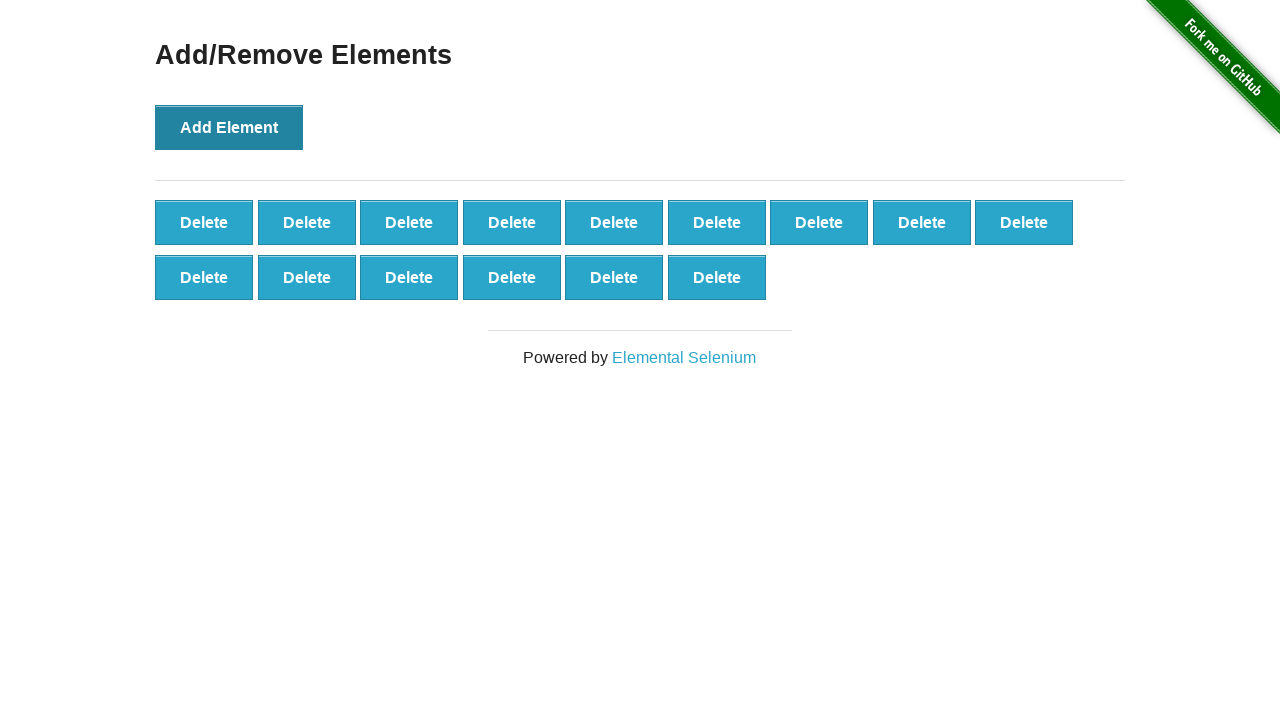

Clicked Add Element button (iteration 16/100) at (229, 127) on button[onclick='addElement()']
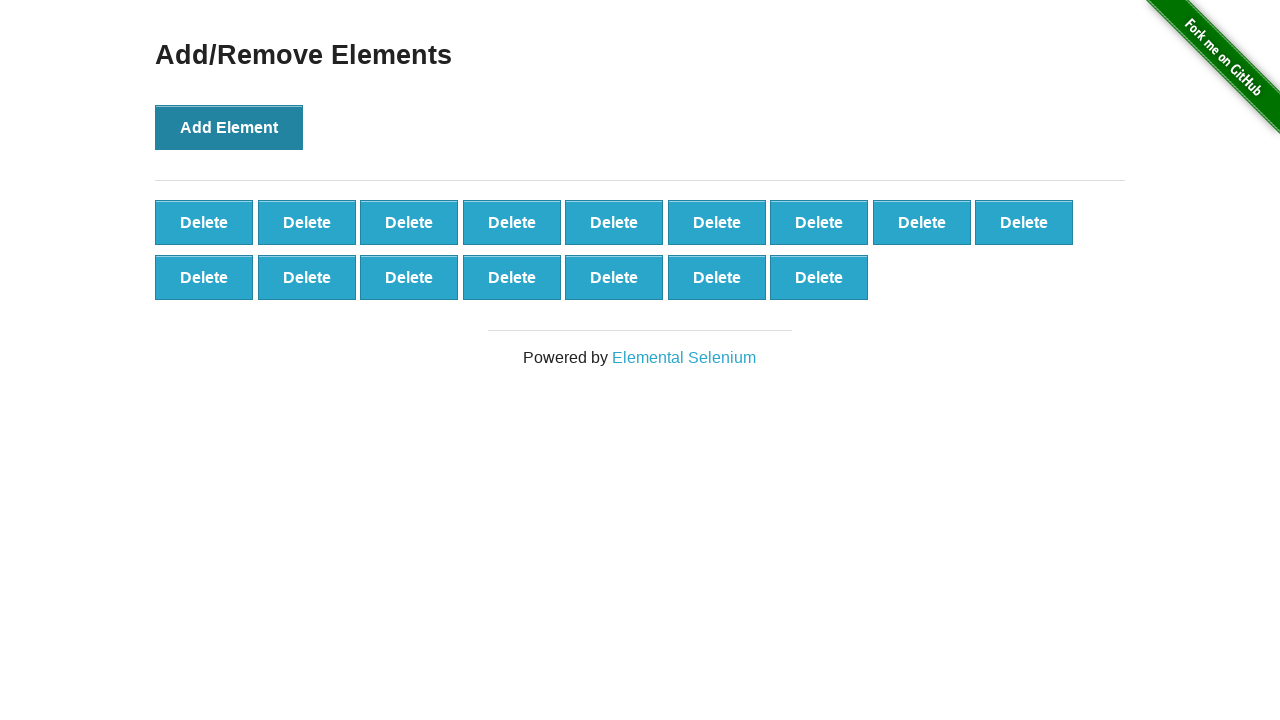

Clicked Add Element button (iteration 17/100) at (229, 127) on button[onclick='addElement()']
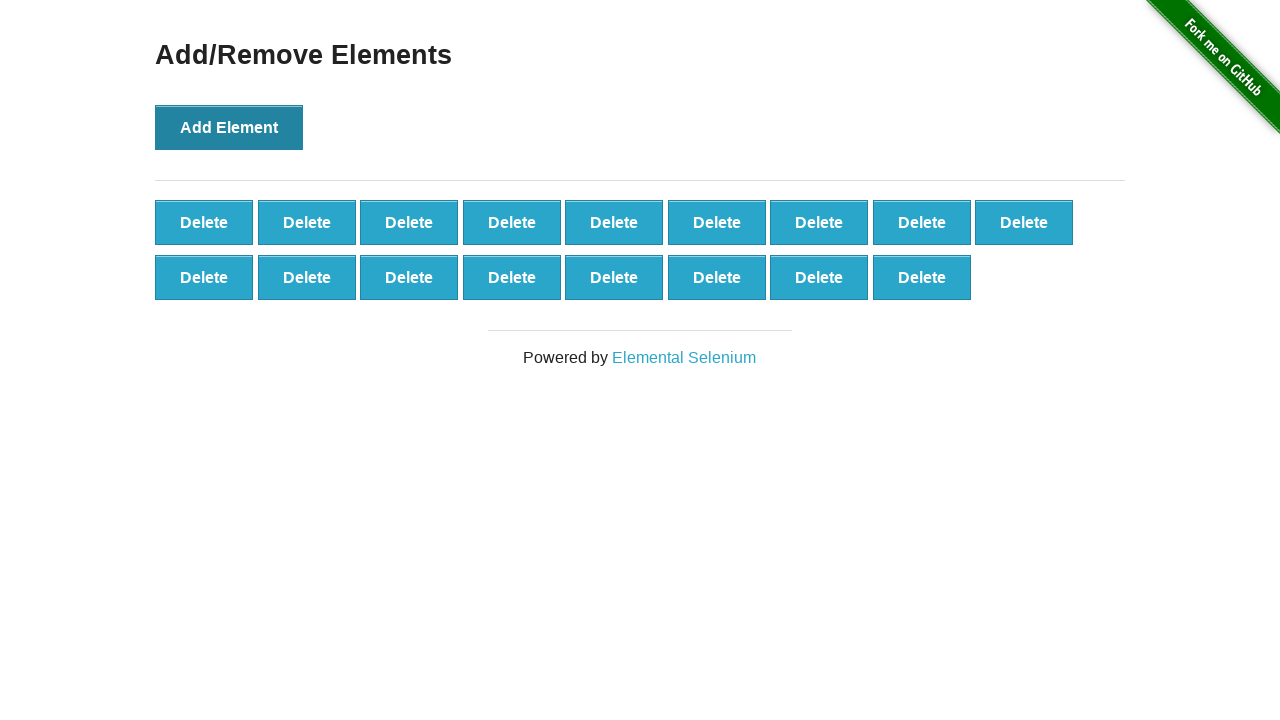

Clicked Add Element button (iteration 18/100) at (229, 127) on button[onclick='addElement()']
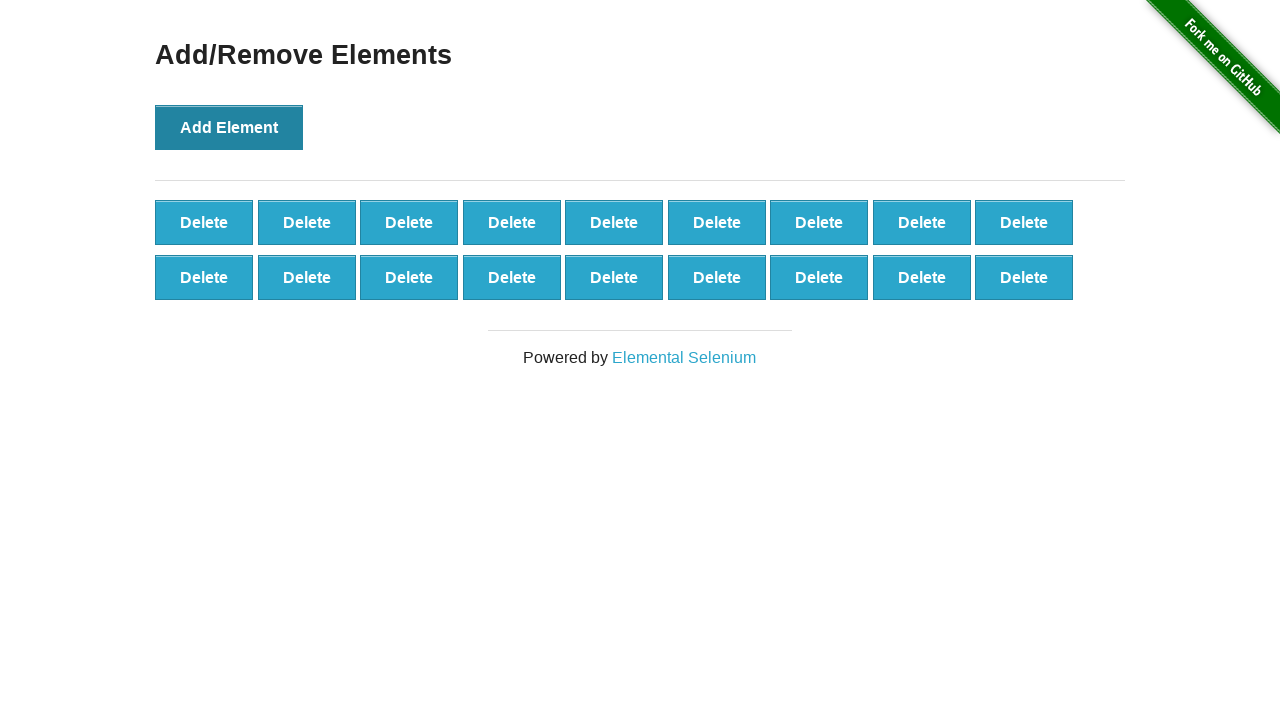

Clicked Add Element button (iteration 19/100) at (229, 127) on button[onclick='addElement()']
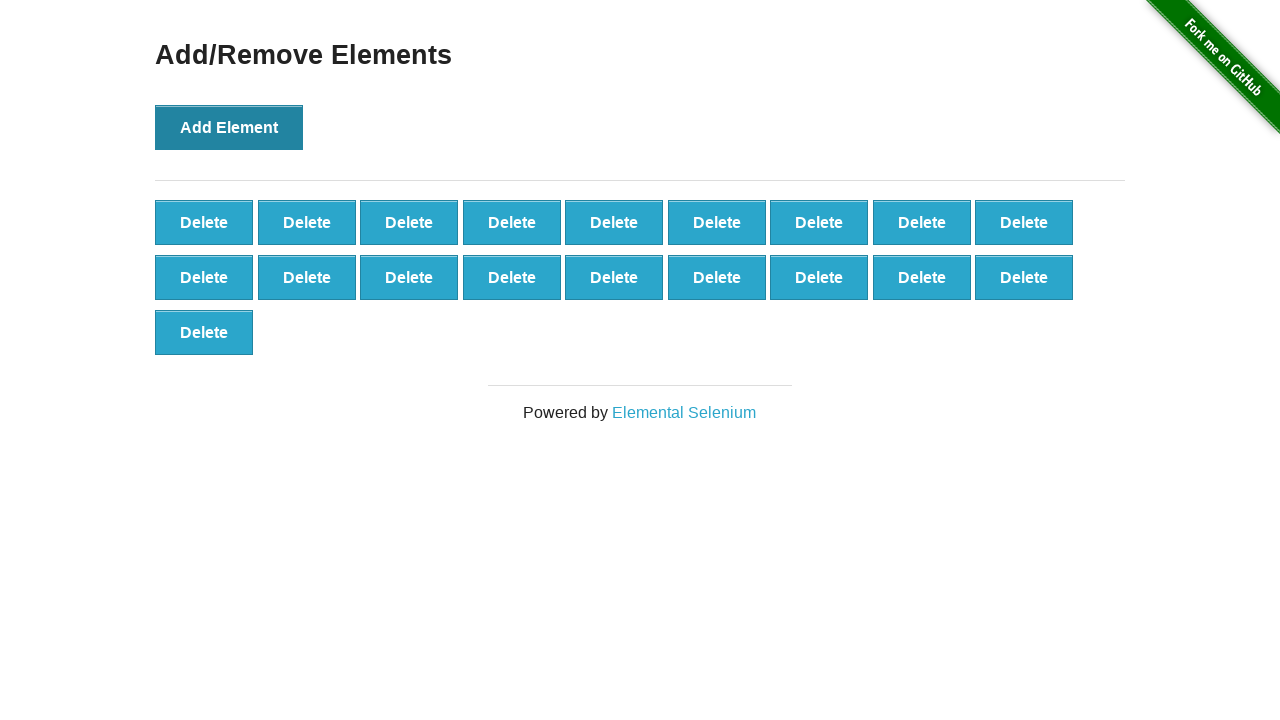

Clicked Add Element button (iteration 20/100) at (229, 127) on button[onclick='addElement()']
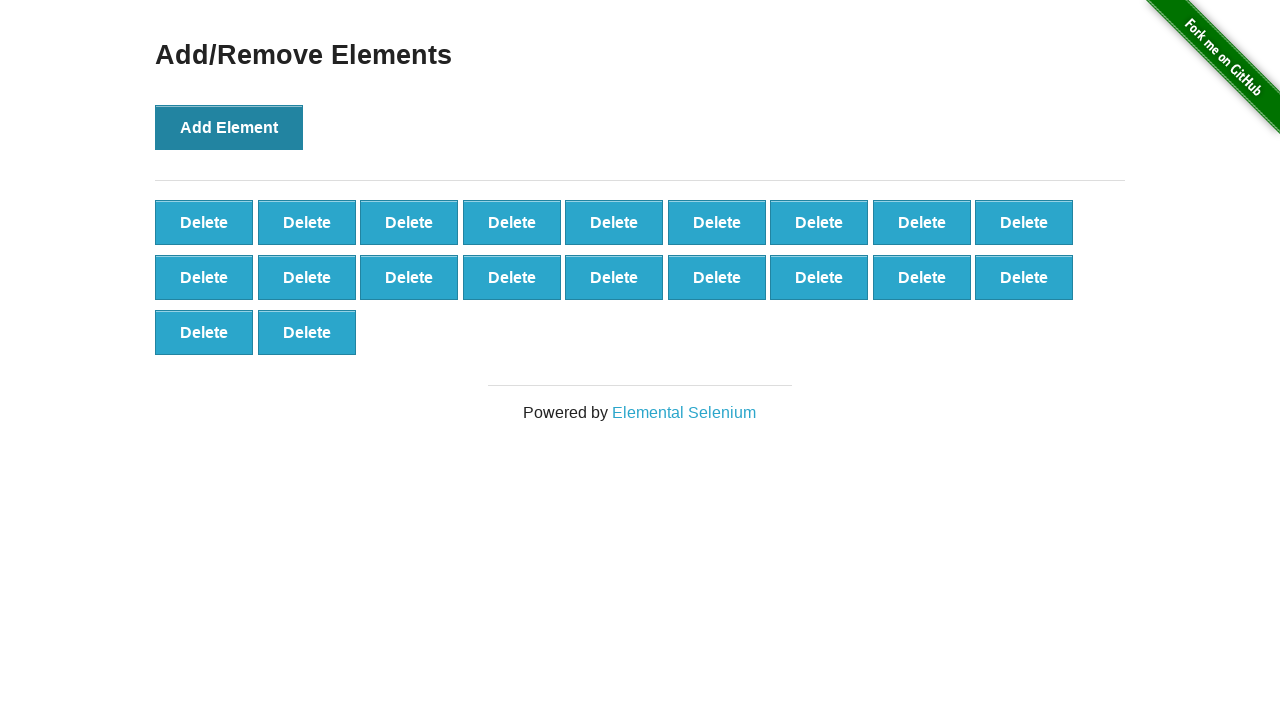

Clicked Add Element button (iteration 21/100) at (229, 127) on button[onclick='addElement()']
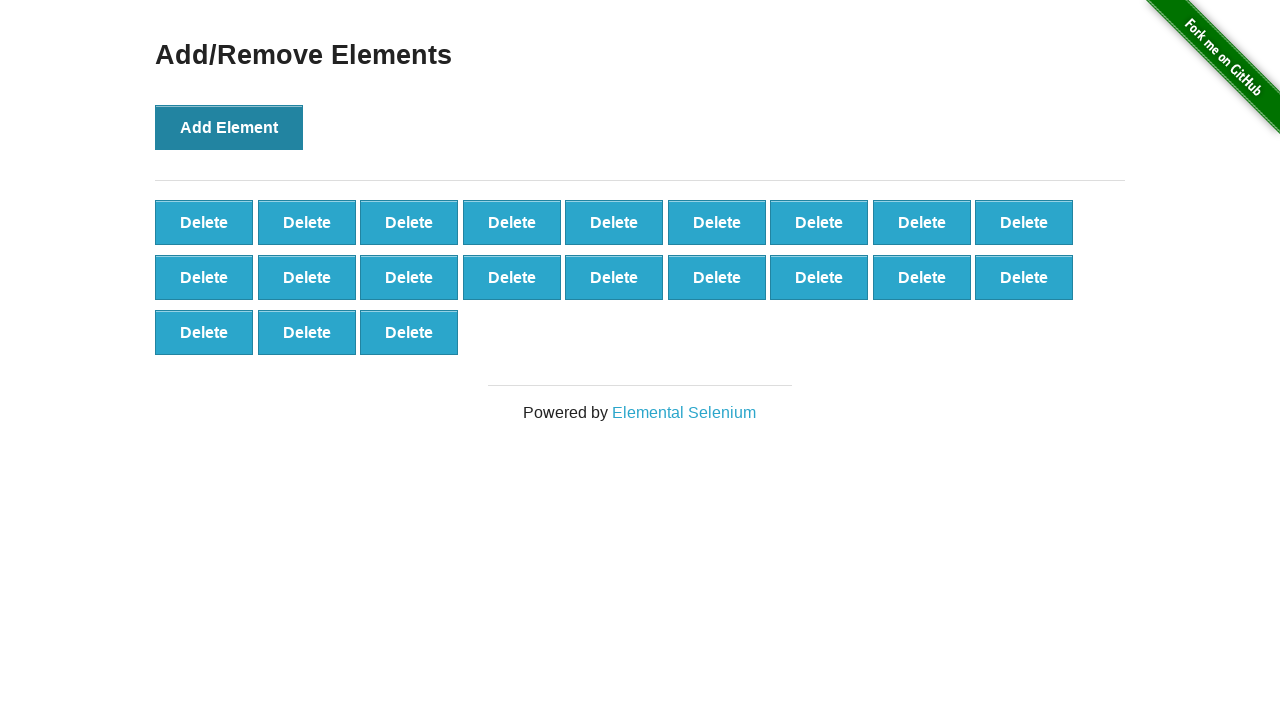

Clicked Add Element button (iteration 22/100) at (229, 127) on button[onclick='addElement()']
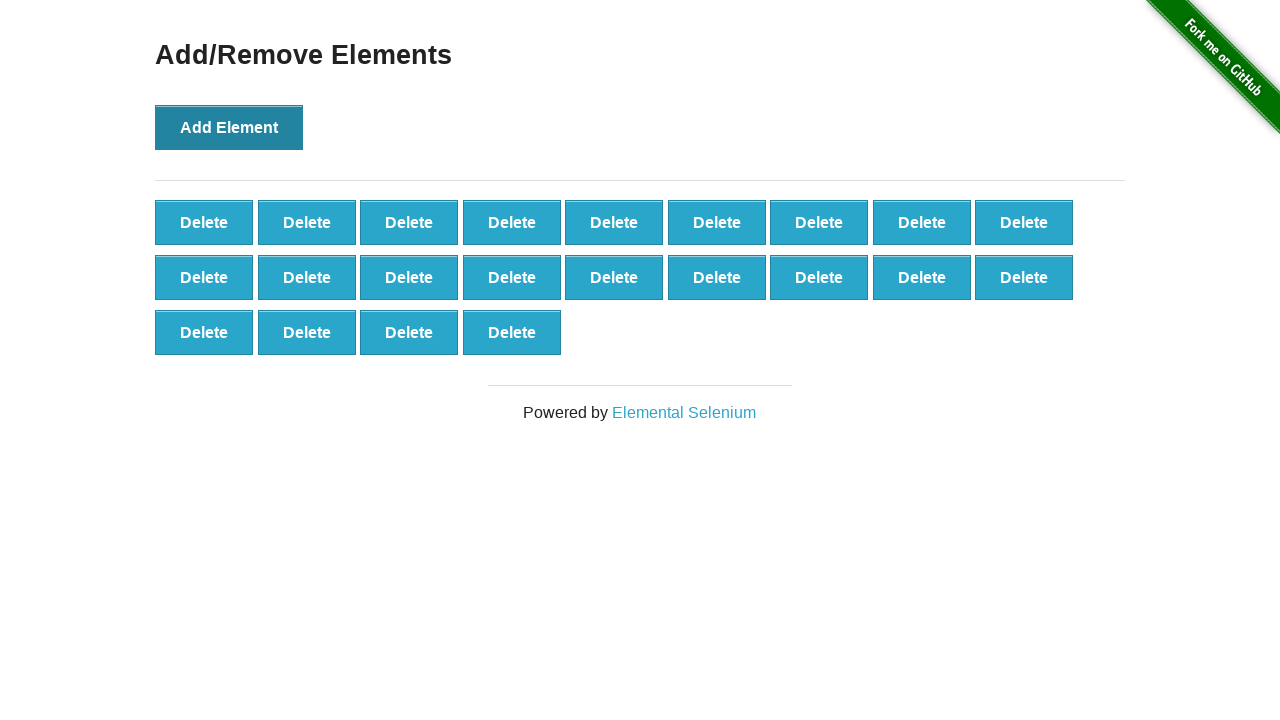

Clicked Add Element button (iteration 23/100) at (229, 127) on button[onclick='addElement()']
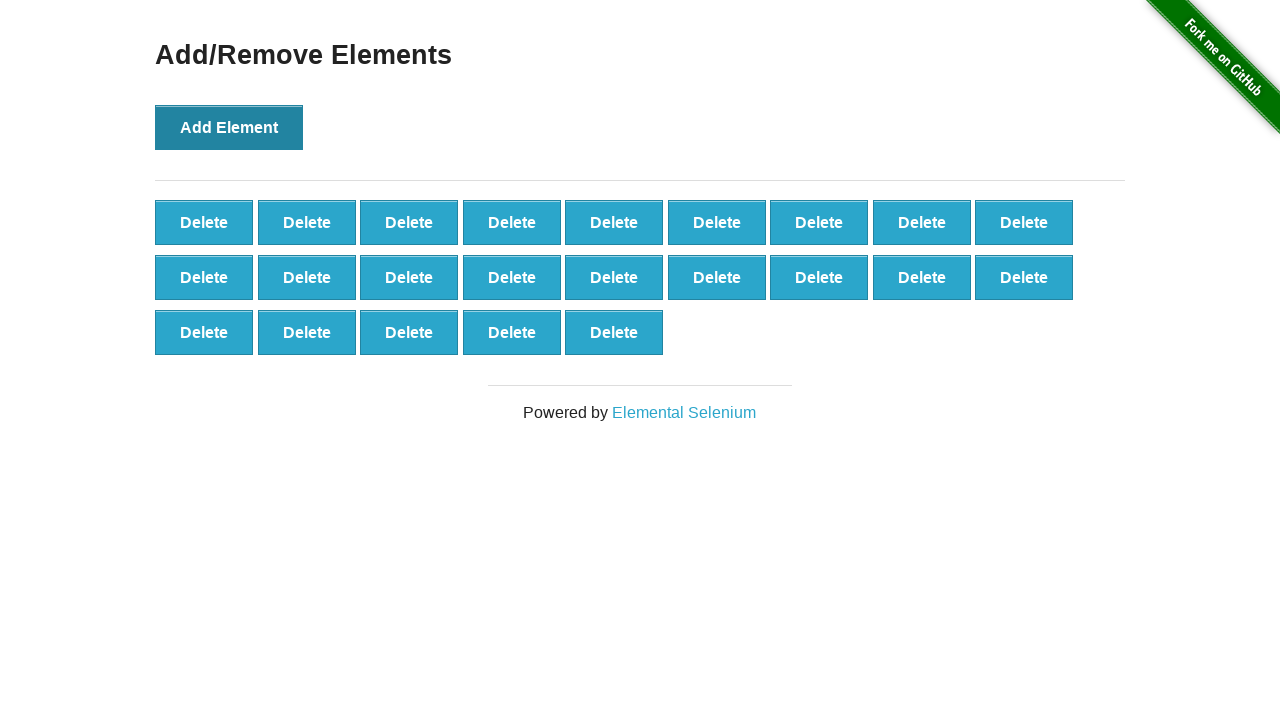

Clicked Add Element button (iteration 24/100) at (229, 127) on button[onclick='addElement()']
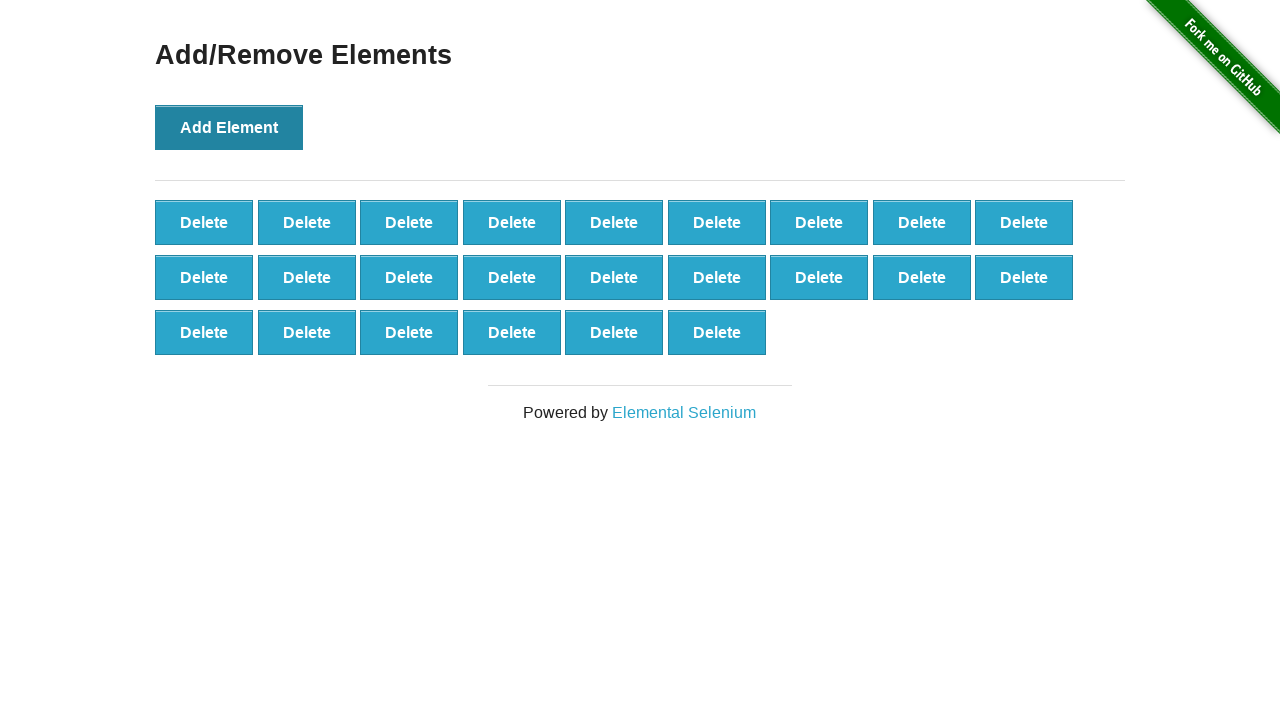

Clicked Add Element button (iteration 25/100) at (229, 127) on button[onclick='addElement()']
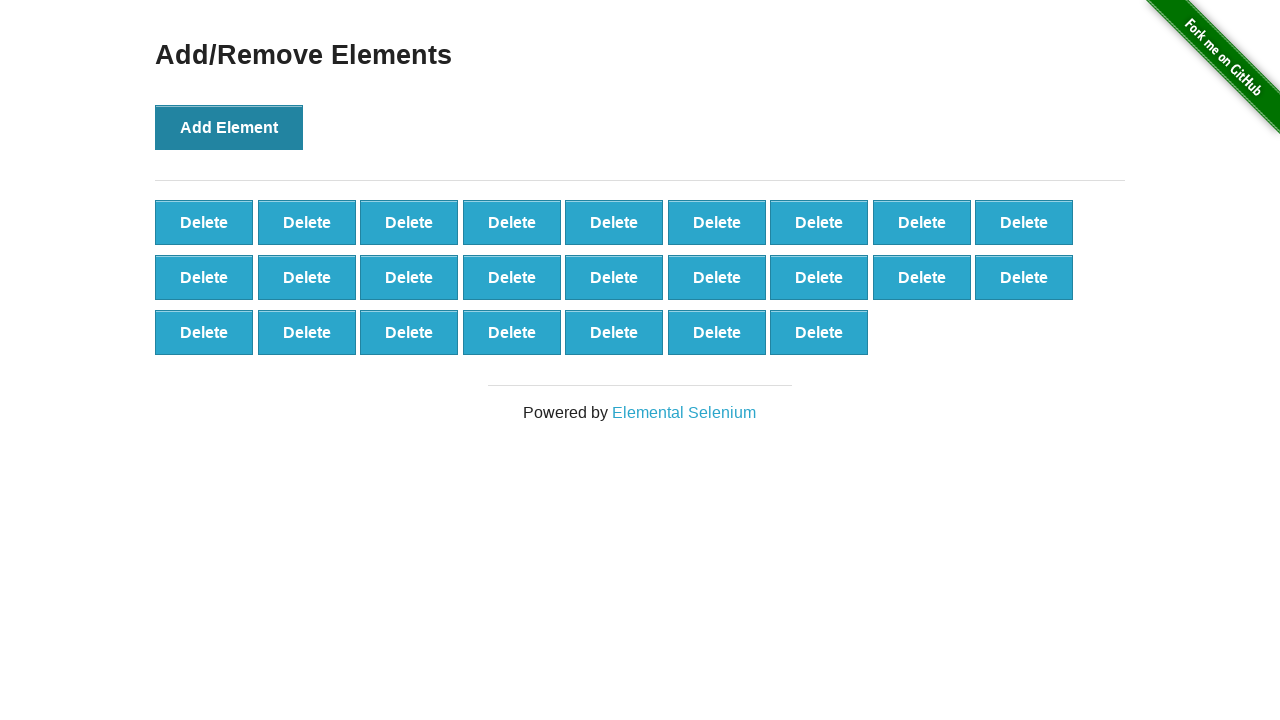

Clicked Add Element button (iteration 26/100) at (229, 127) on button[onclick='addElement()']
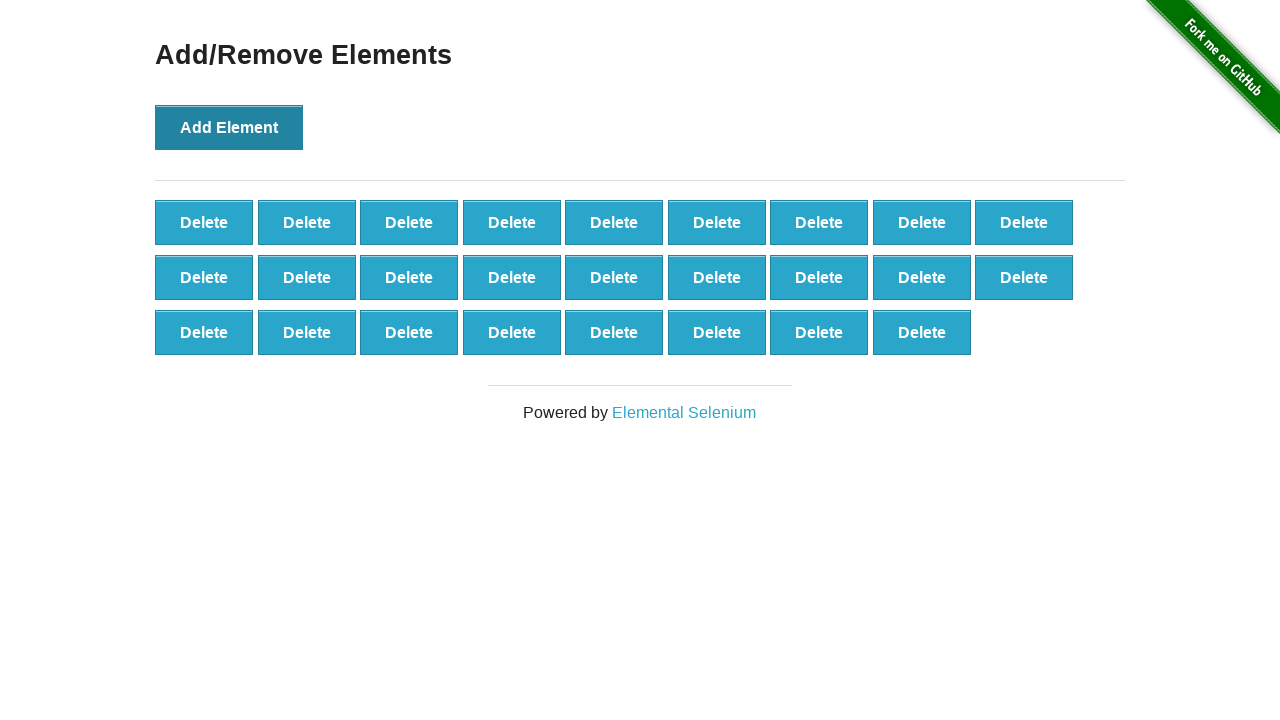

Clicked Add Element button (iteration 27/100) at (229, 127) on button[onclick='addElement()']
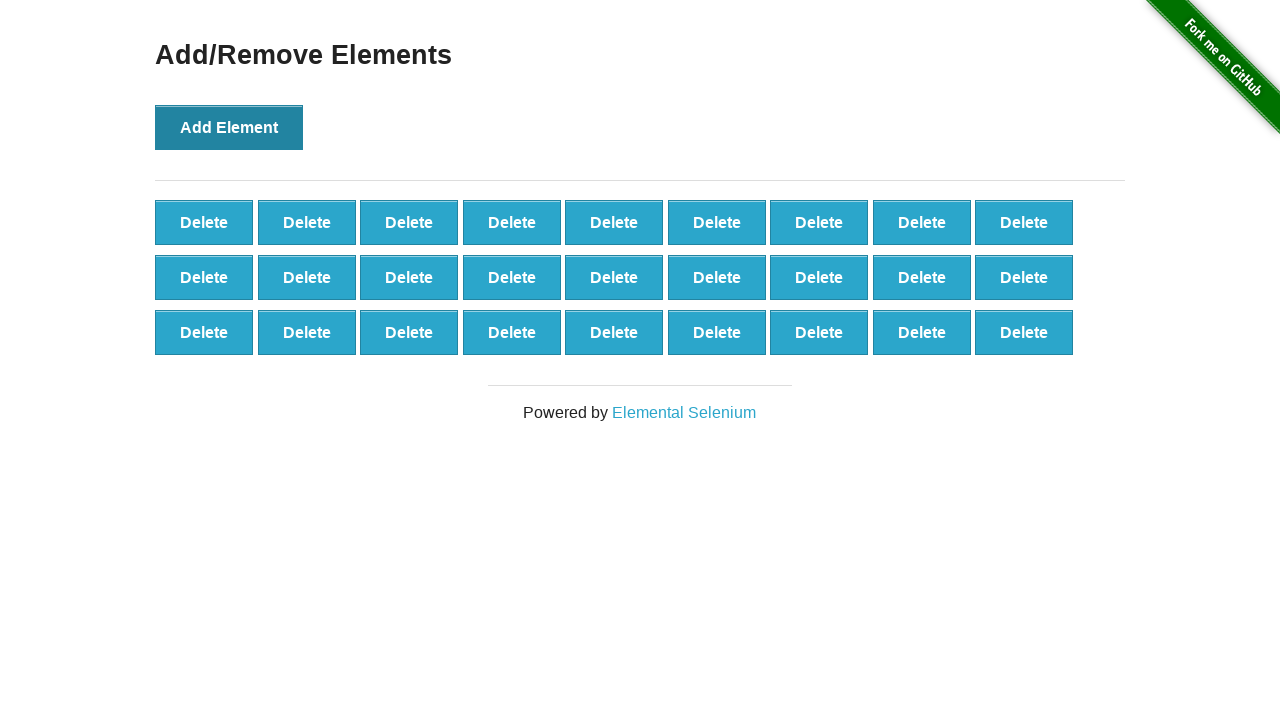

Clicked Add Element button (iteration 28/100) at (229, 127) on button[onclick='addElement()']
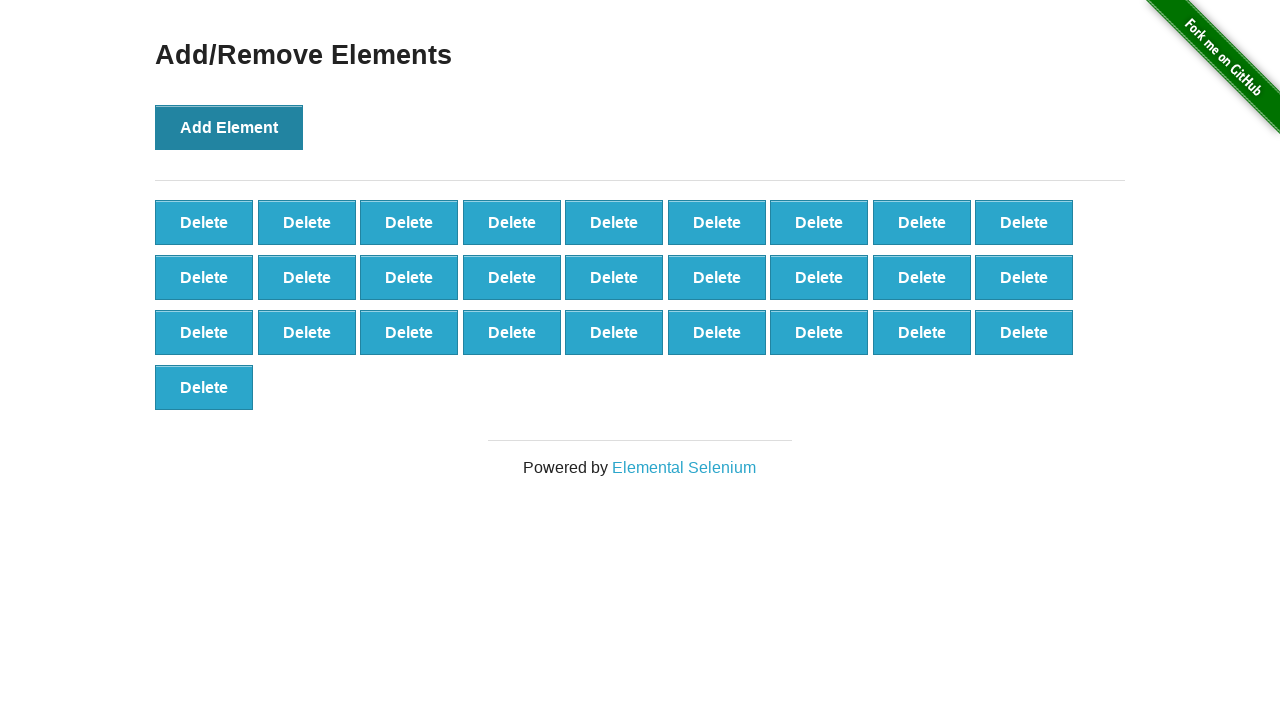

Clicked Add Element button (iteration 29/100) at (229, 127) on button[onclick='addElement()']
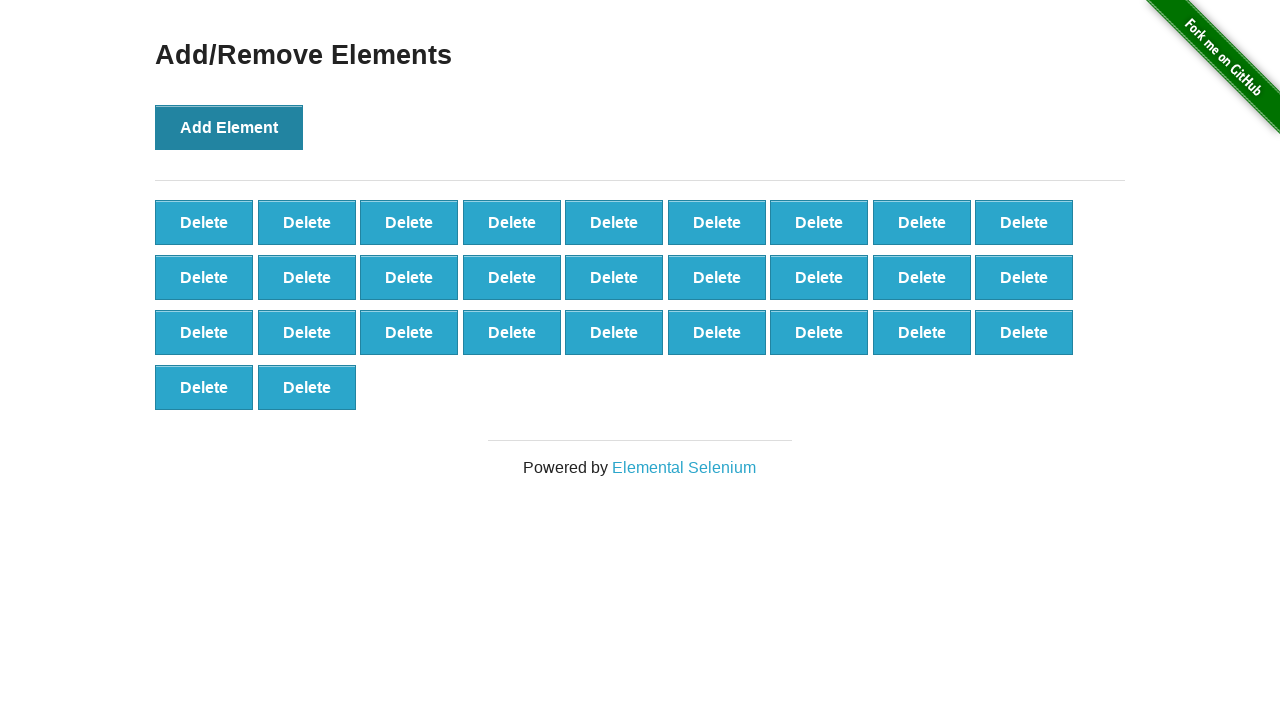

Clicked Add Element button (iteration 30/100) at (229, 127) on button[onclick='addElement()']
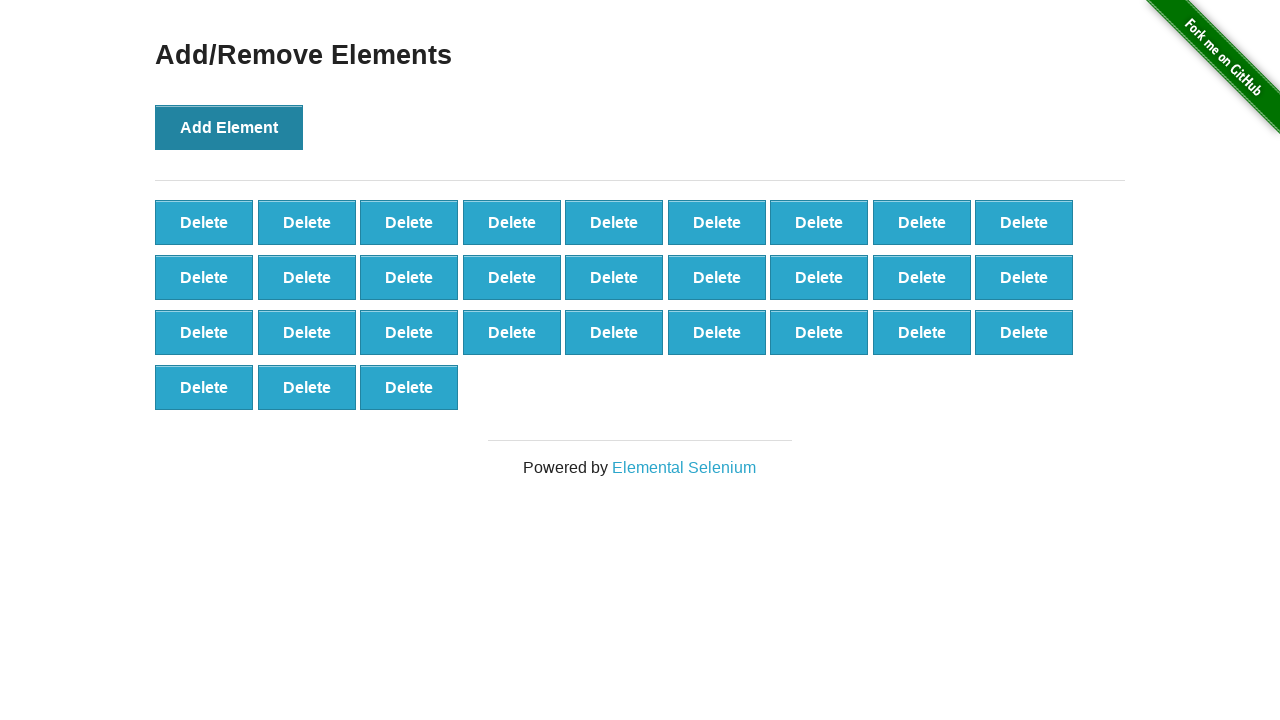

Clicked Add Element button (iteration 31/100) at (229, 127) on button[onclick='addElement()']
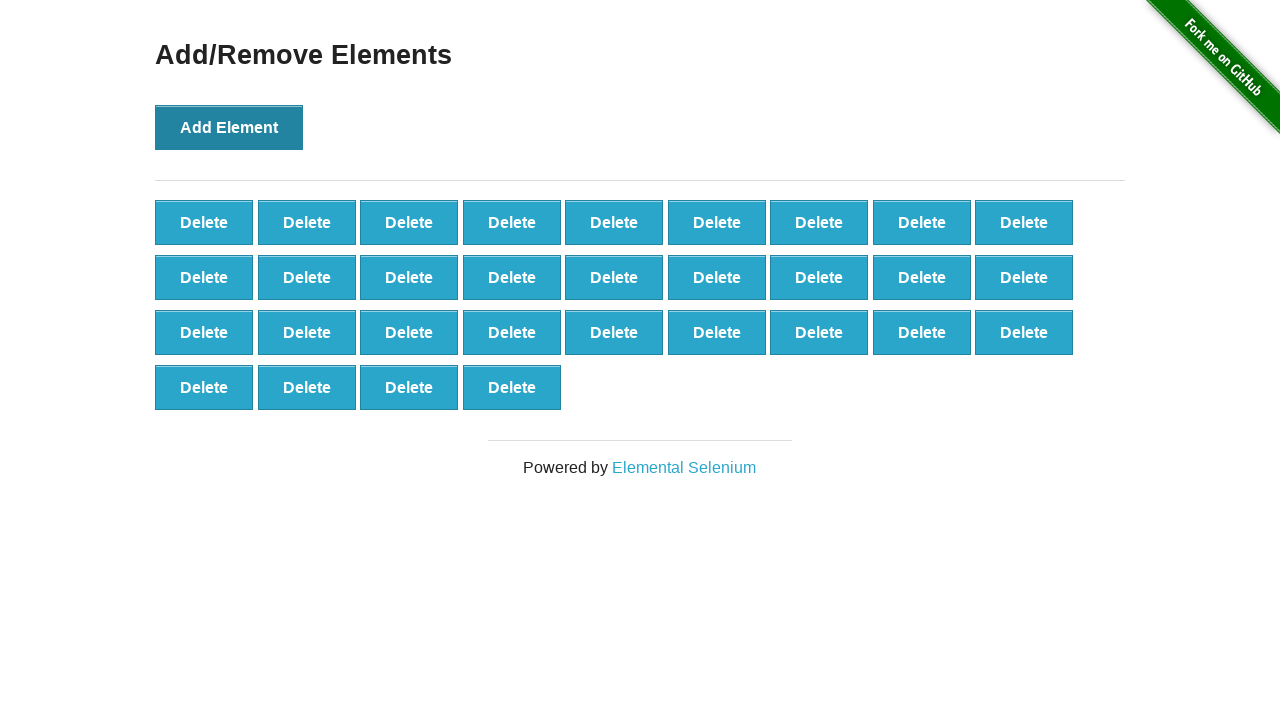

Clicked Add Element button (iteration 32/100) at (229, 127) on button[onclick='addElement()']
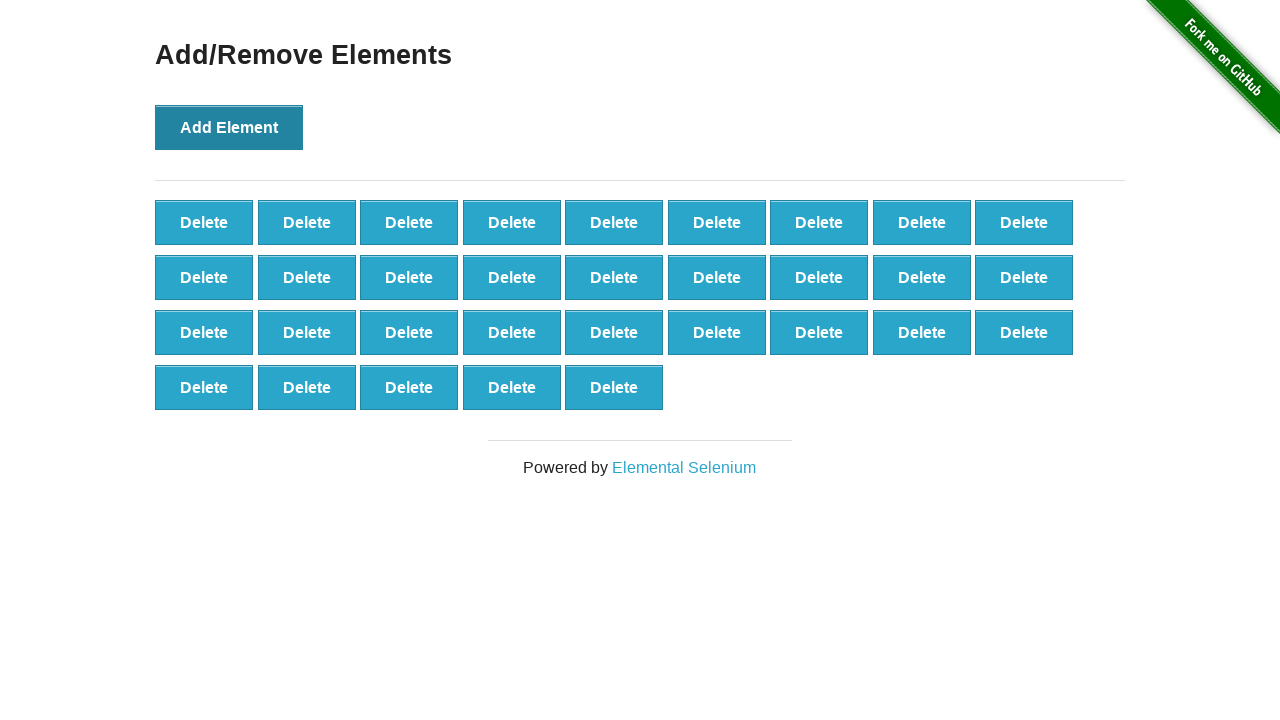

Clicked Add Element button (iteration 33/100) at (229, 127) on button[onclick='addElement()']
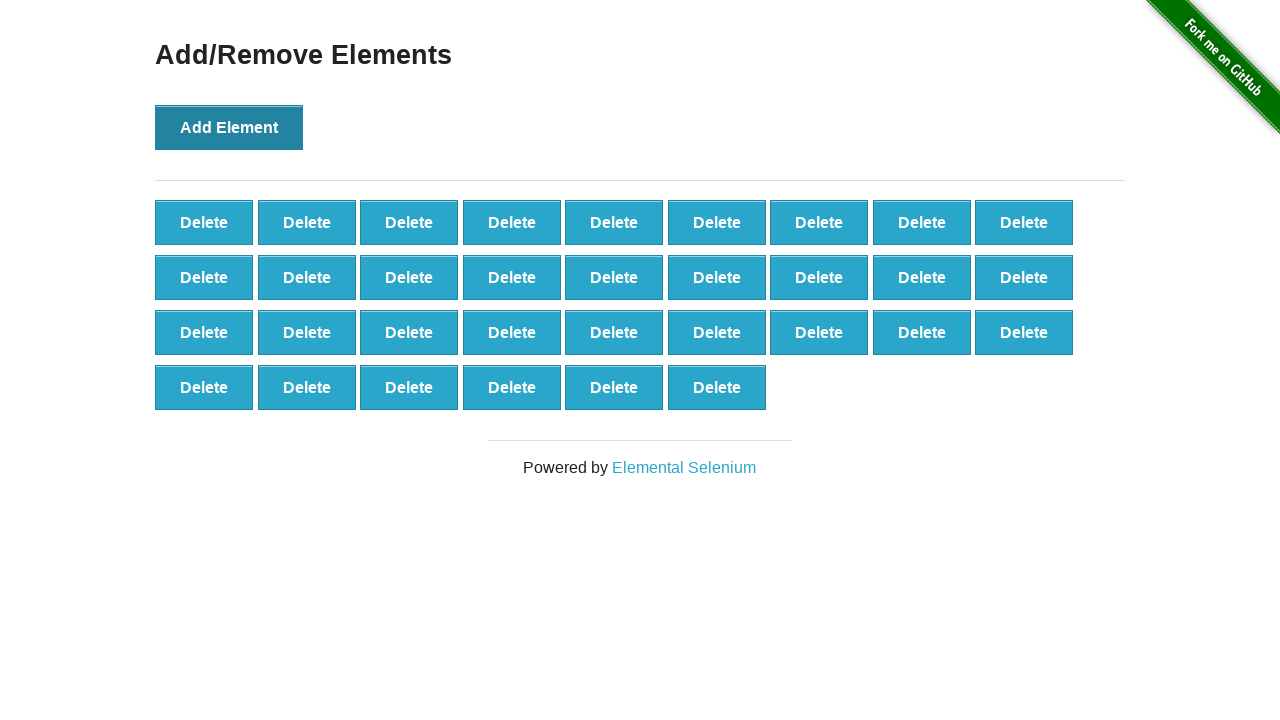

Clicked Add Element button (iteration 34/100) at (229, 127) on button[onclick='addElement()']
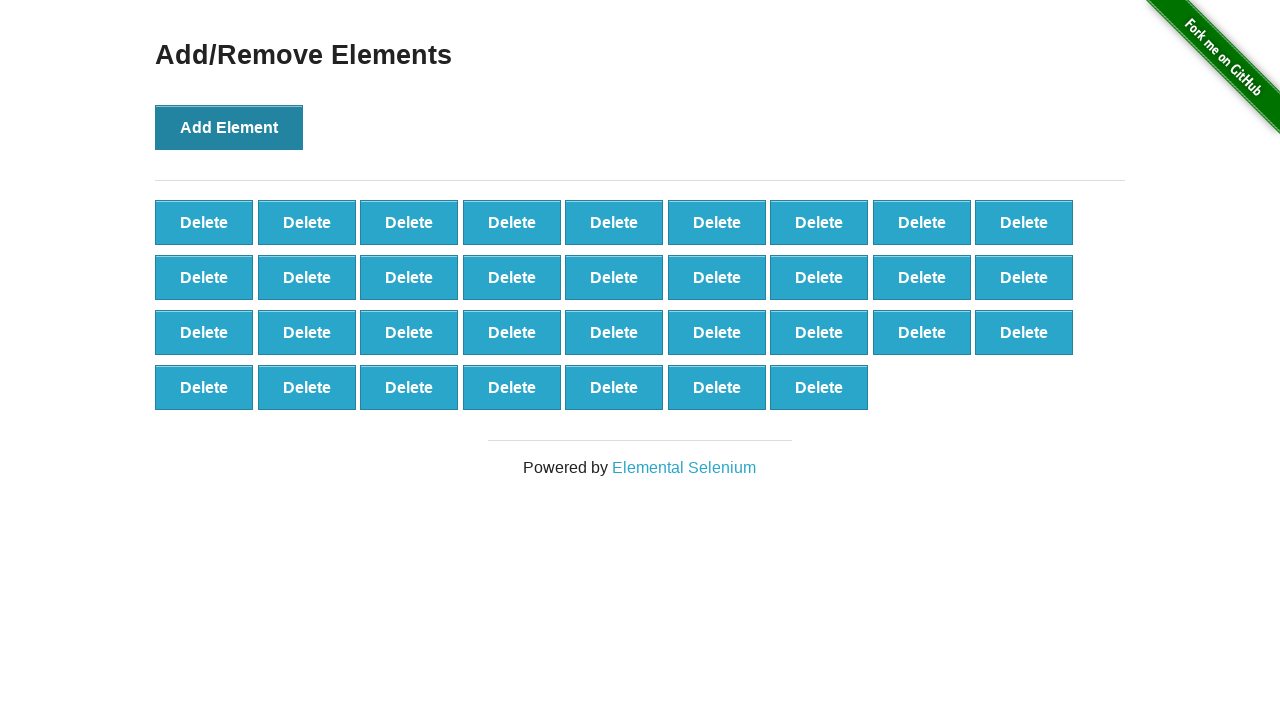

Clicked Add Element button (iteration 35/100) at (229, 127) on button[onclick='addElement()']
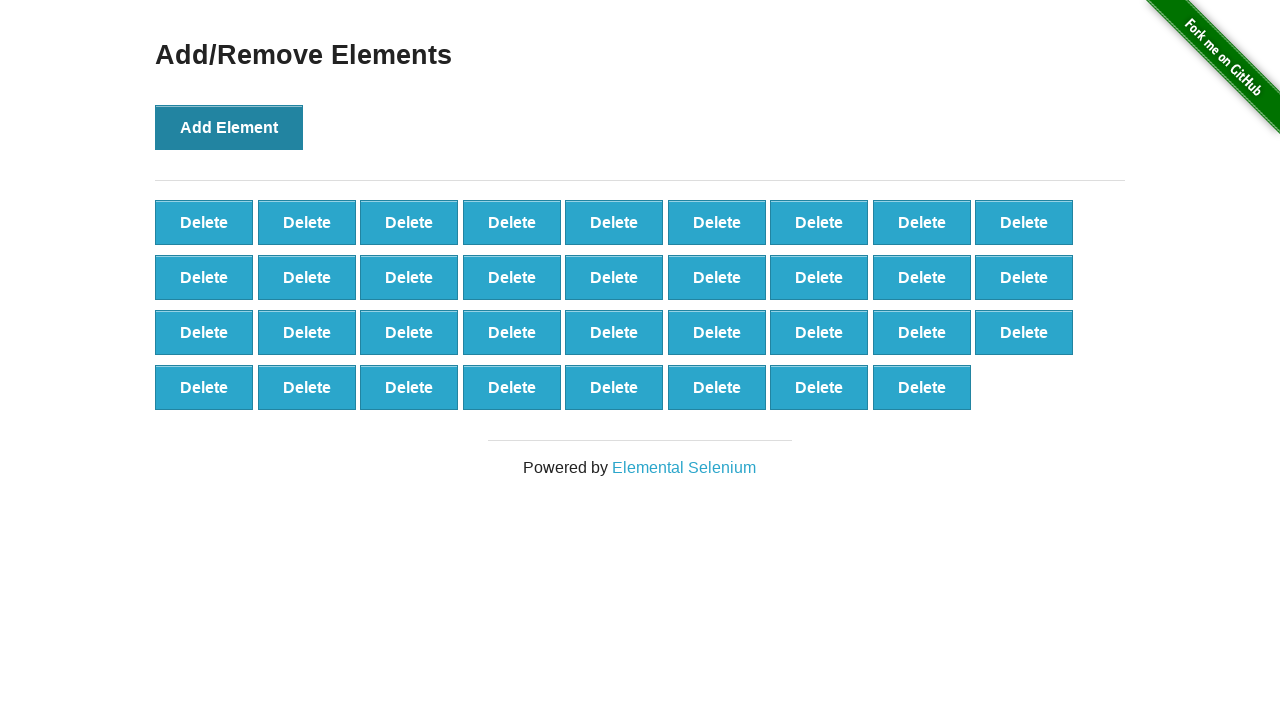

Clicked Add Element button (iteration 36/100) at (229, 127) on button[onclick='addElement()']
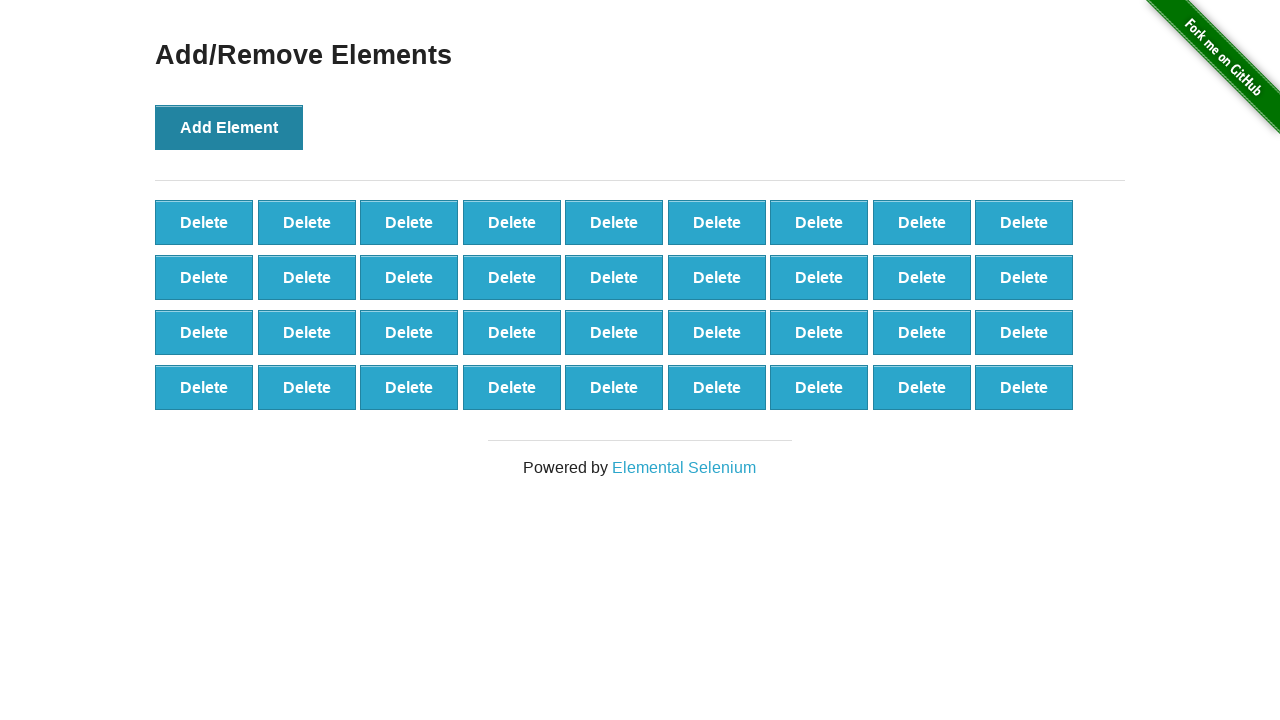

Clicked Add Element button (iteration 37/100) at (229, 127) on button[onclick='addElement()']
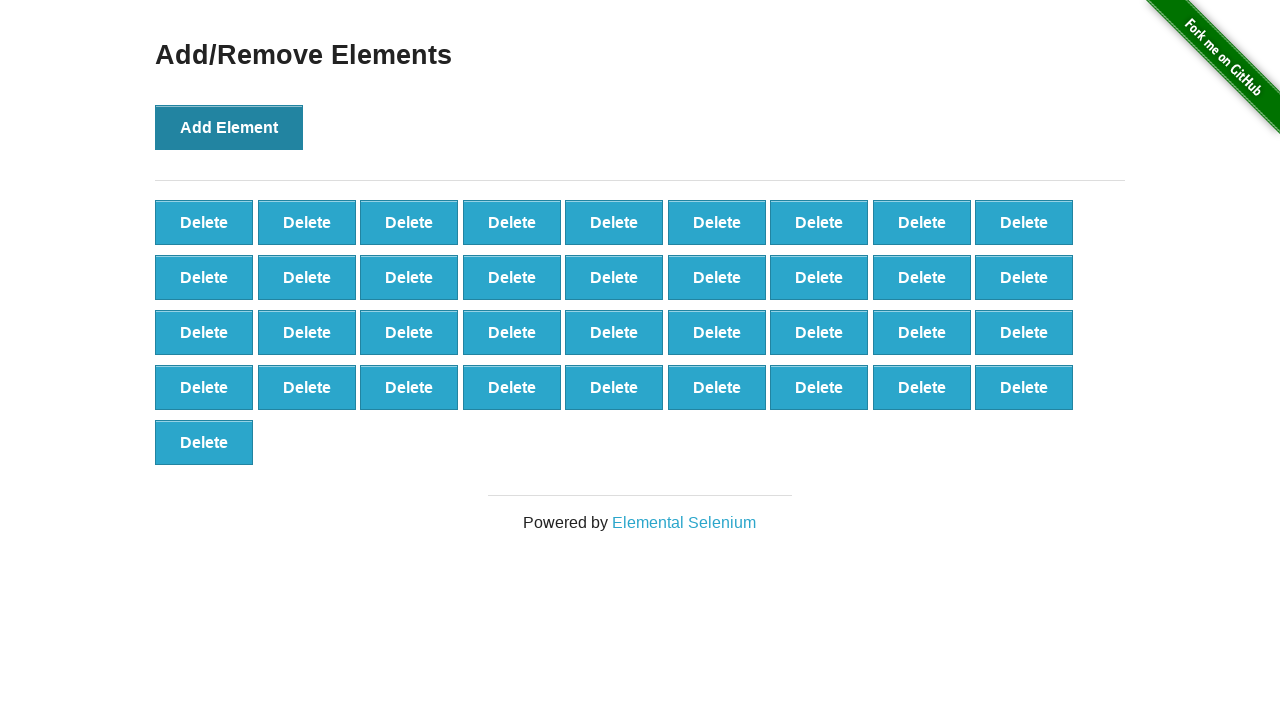

Clicked Add Element button (iteration 38/100) at (229, 127) on button[onclick='addElement()']
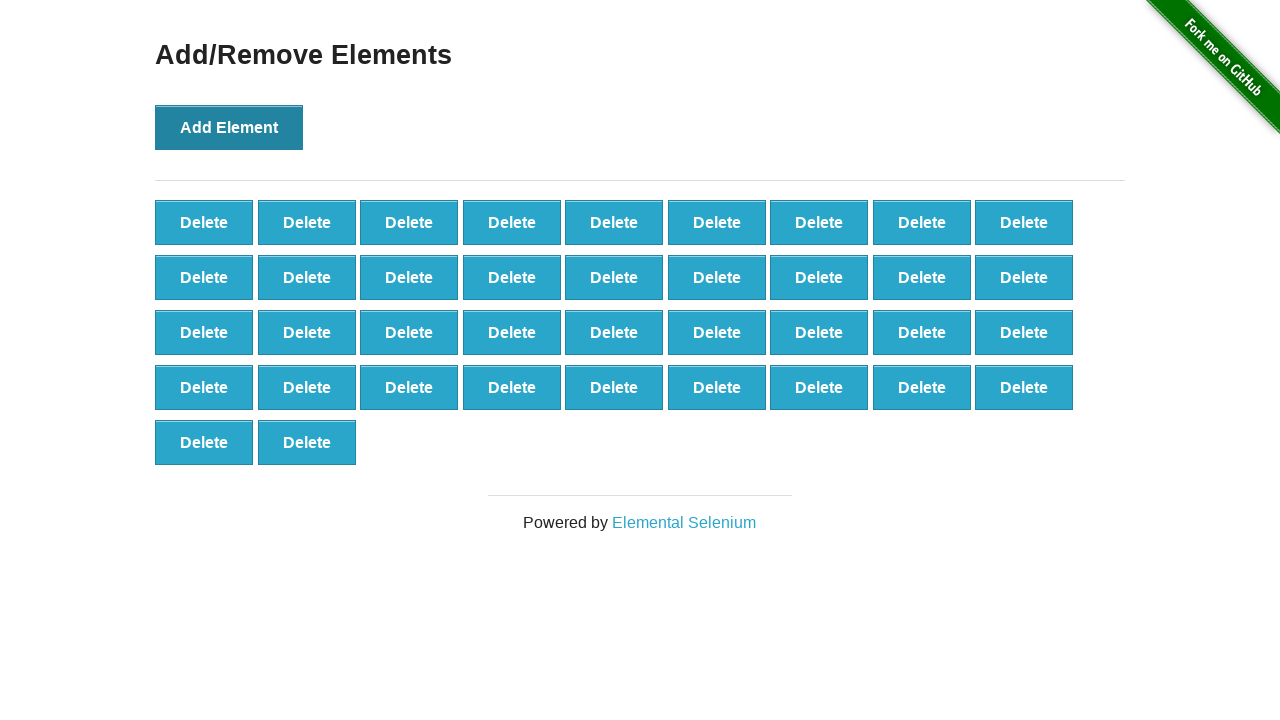

Clicked Add Element button (iteration 39/100) at (229, 127) on button[onclick='addElement()']
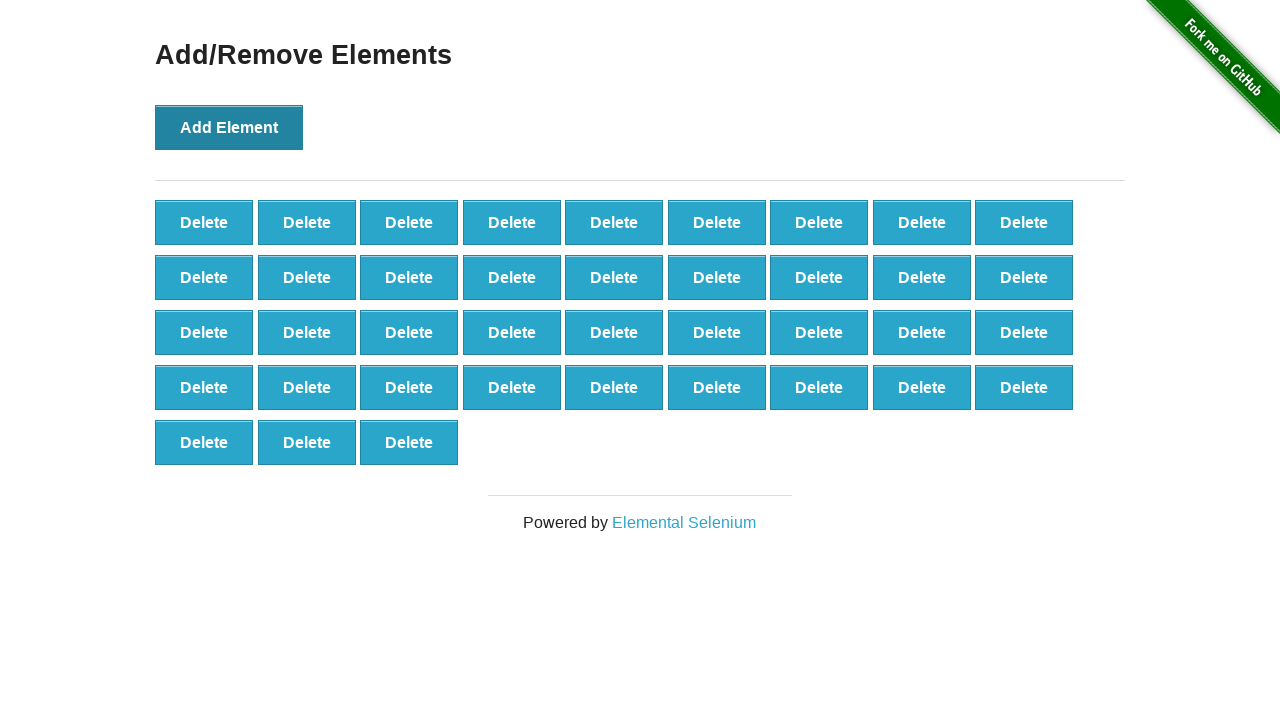

Clicked Add Element button (iteration 40/100) at (229, 127) on button[onclick='addElement()']
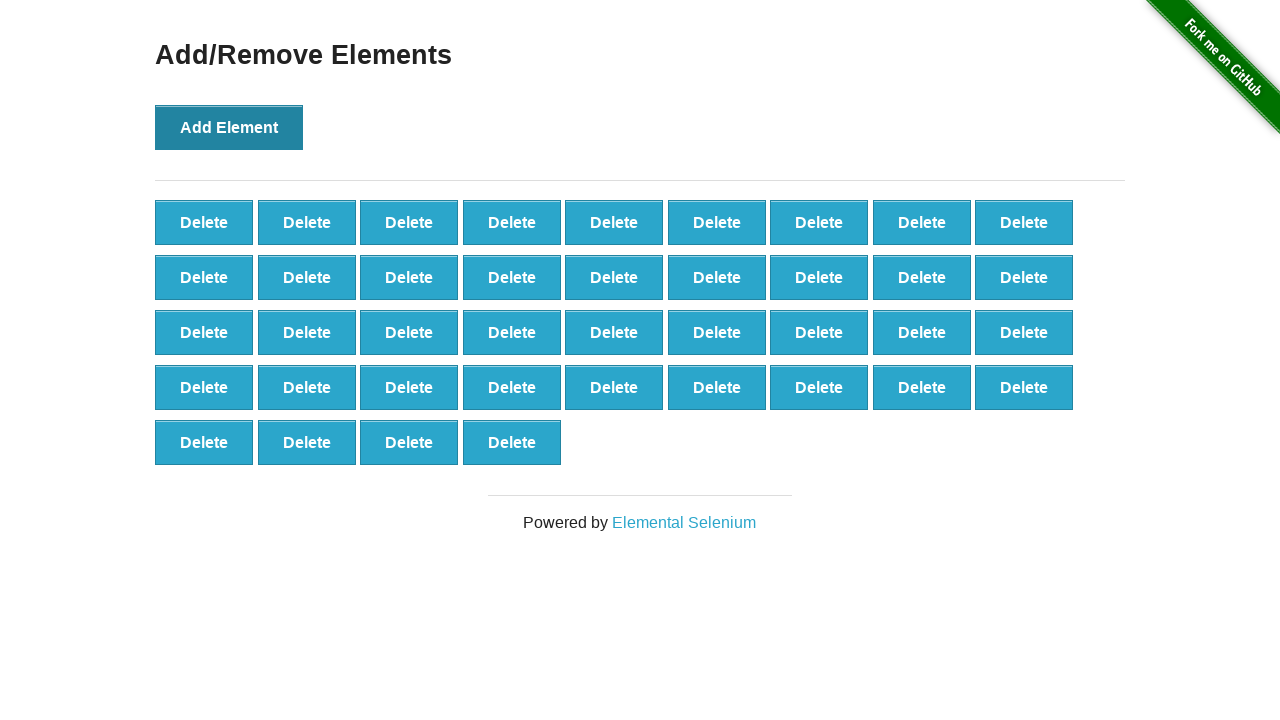

Clicked Add Element button (iteration 41/100) at (229, 127) on button[onclick='addElement()']
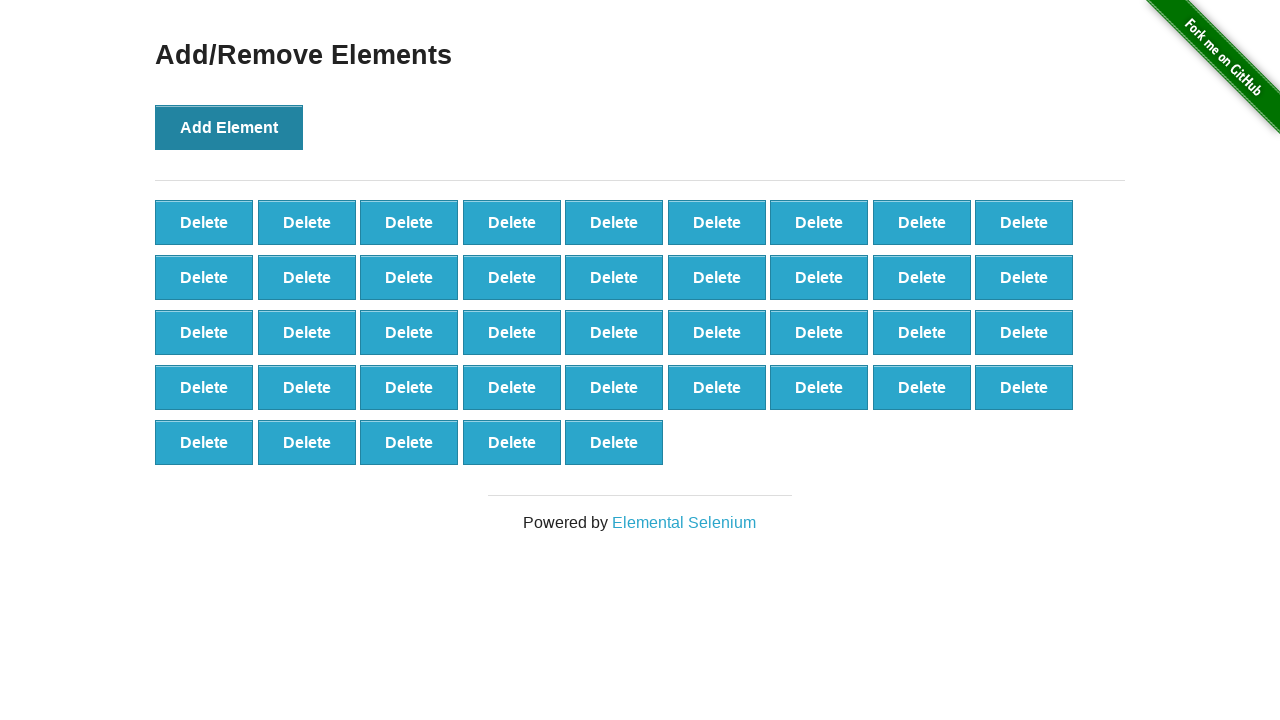

Clicked Add Element button (iteration 42/100) at (229, 127) on button[onclick='addElement()']
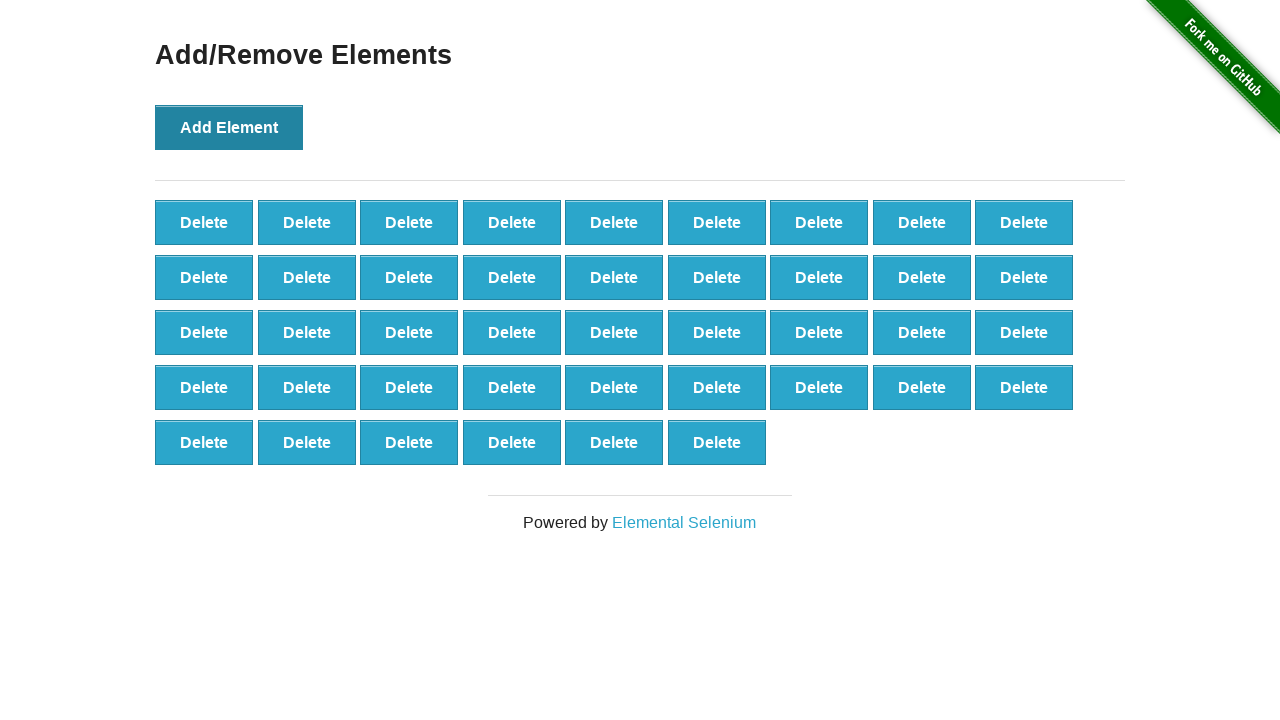

Clicked Add Element button (iteration 43/100) at (229, 127) on button[onclick='addElement()']
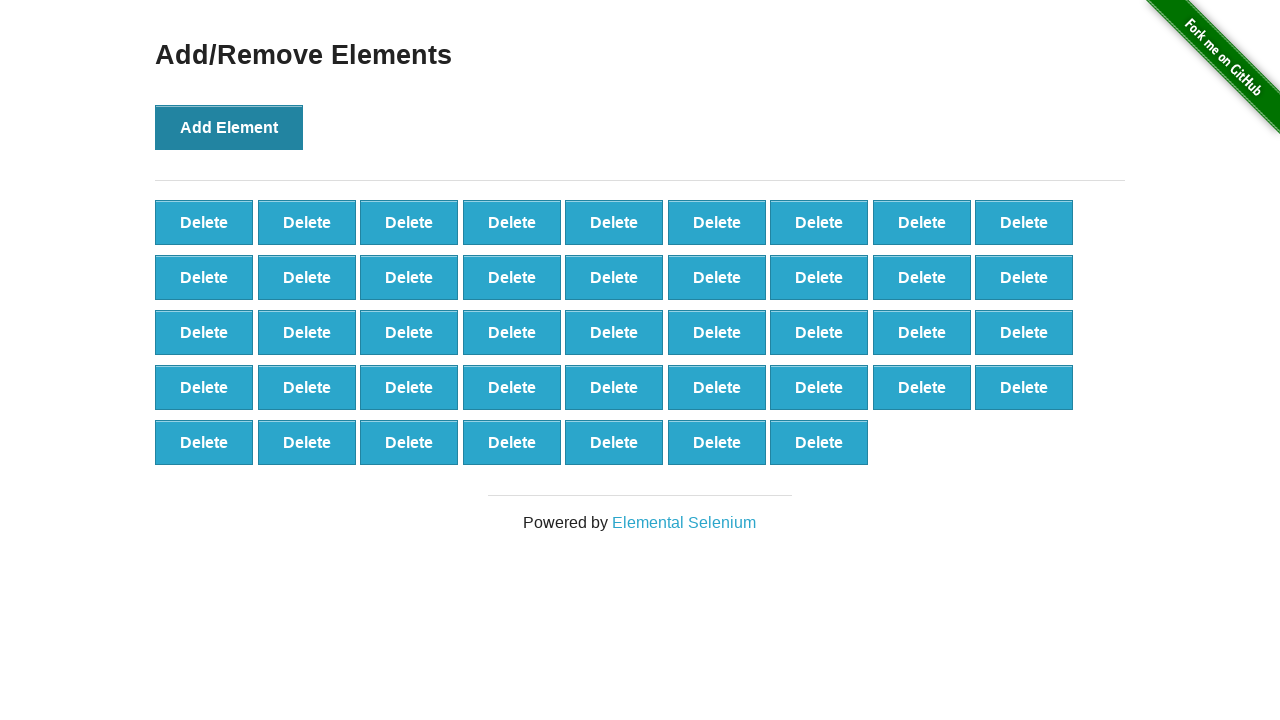

Clicked Add Element button (iteration 44/100) at (229, 127) on button[onclick='addElement()']
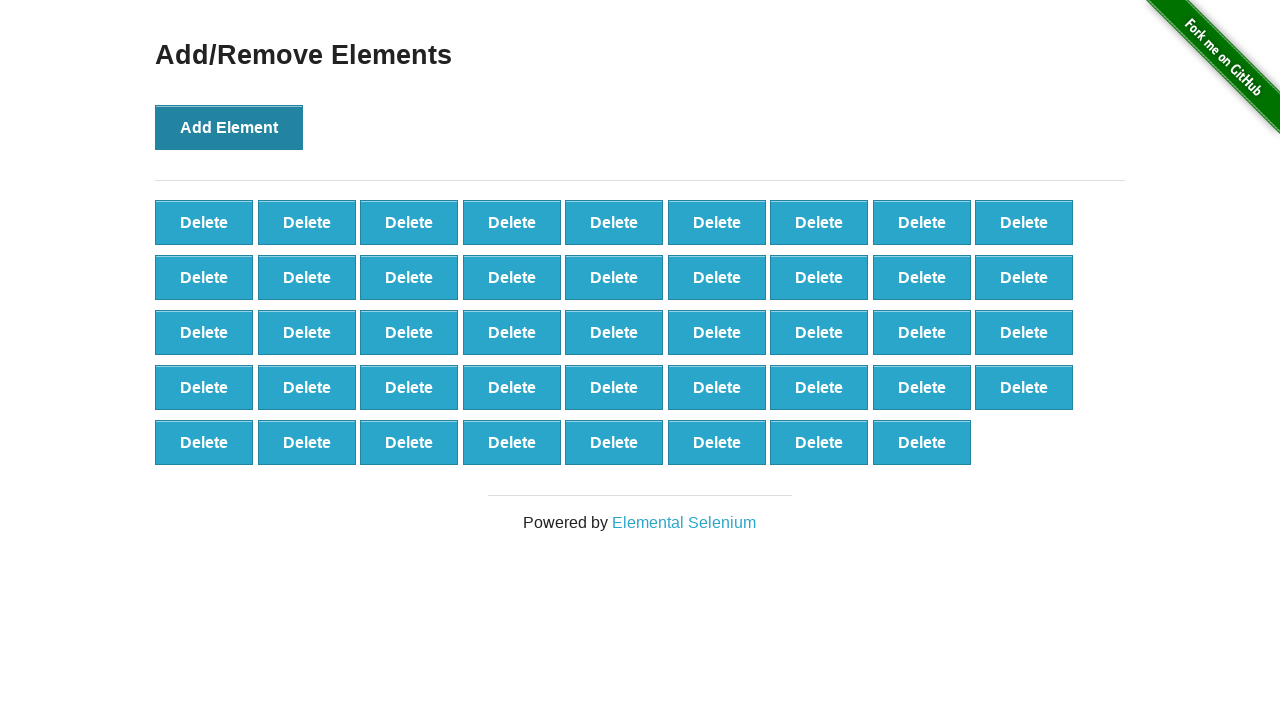

Clicked Add Element button (iteration 45/100) at (229, 127) on button[onclick='addElement()']
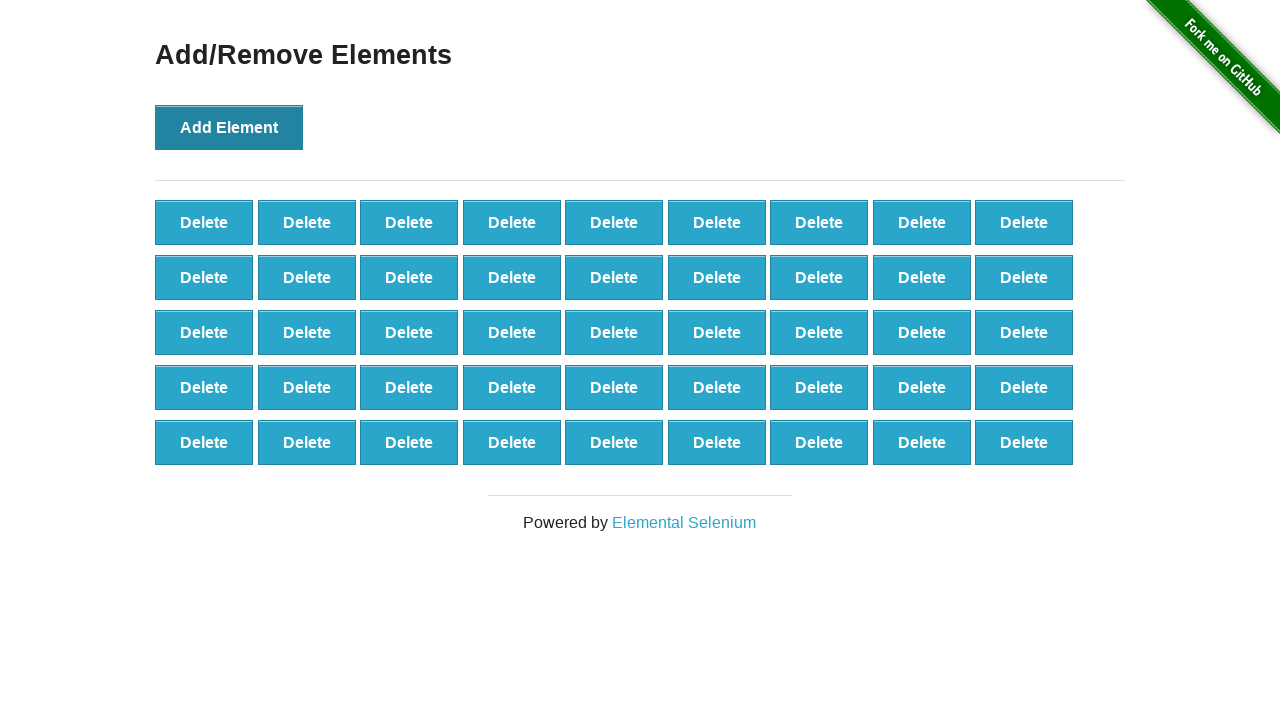

Clicked Add Element button (iteration 46/100) at (229, 127) on button[onclick='addElement()']
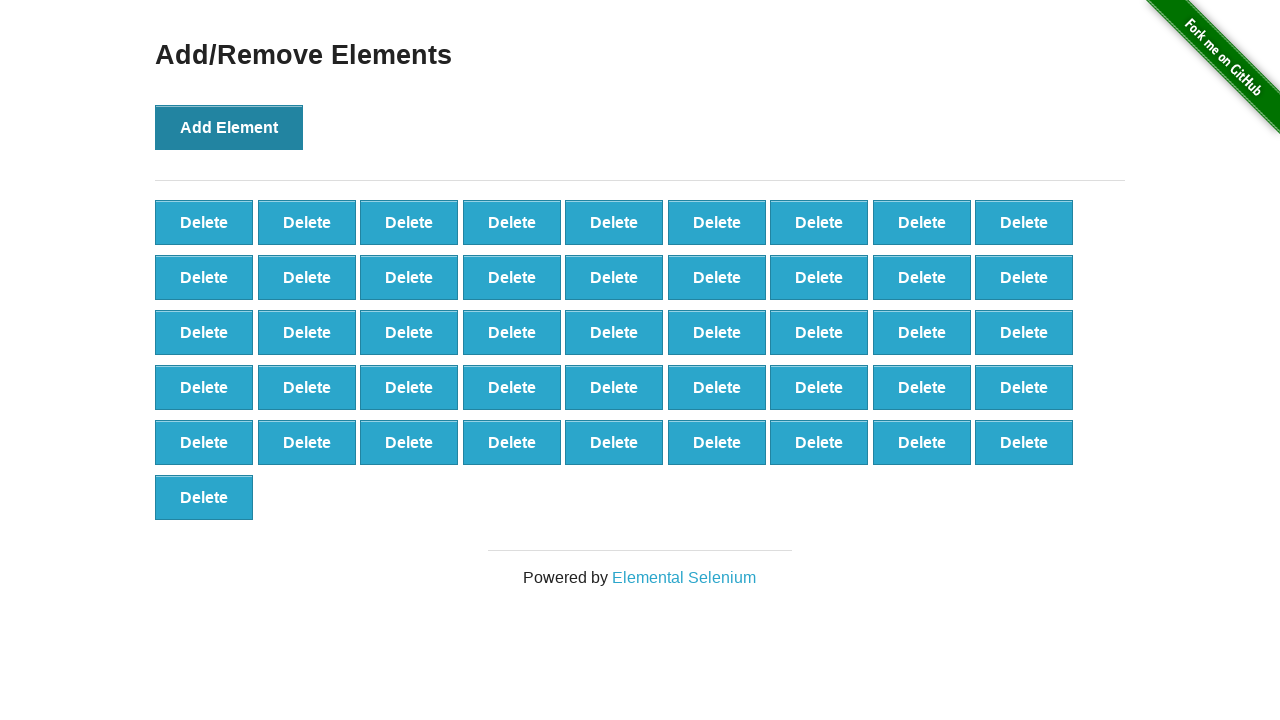

Clicked Add Element button (iteration 47/100) at (229, 127) on button[onclick='addElement()']
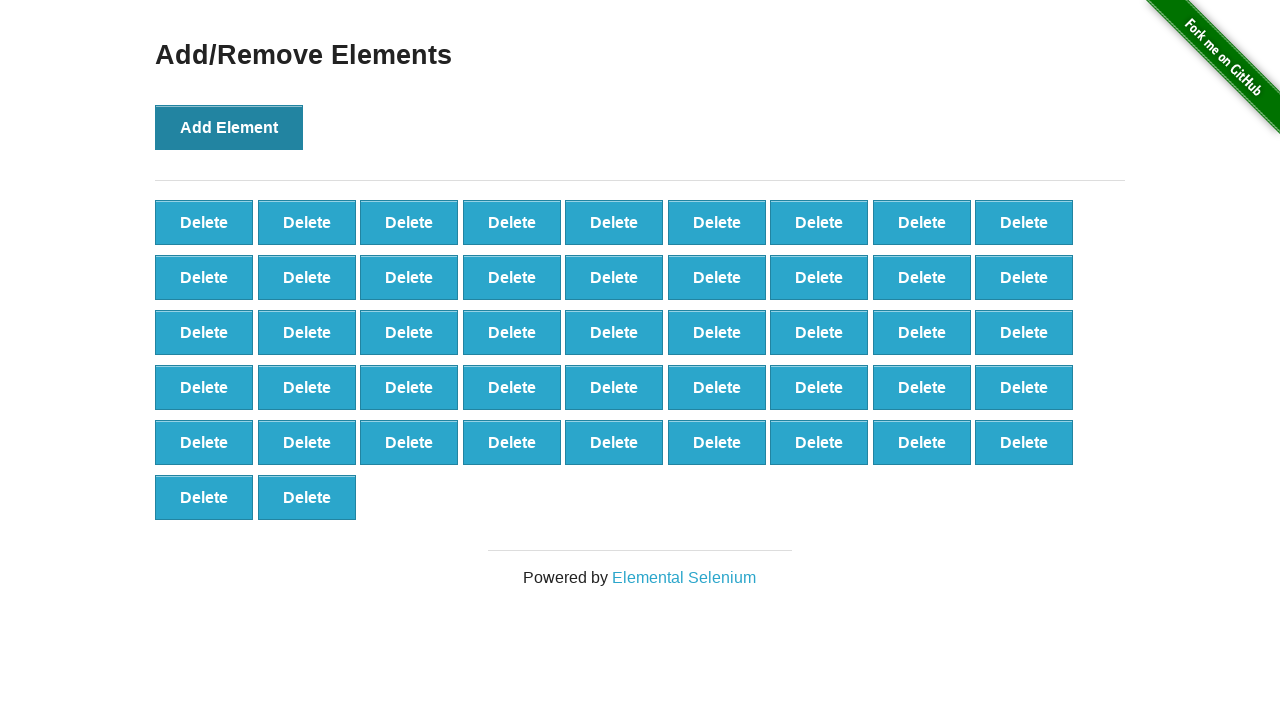

Clicked Add Element button (iteration 48/100) at (229, 127) on button[onclick='addElement()']
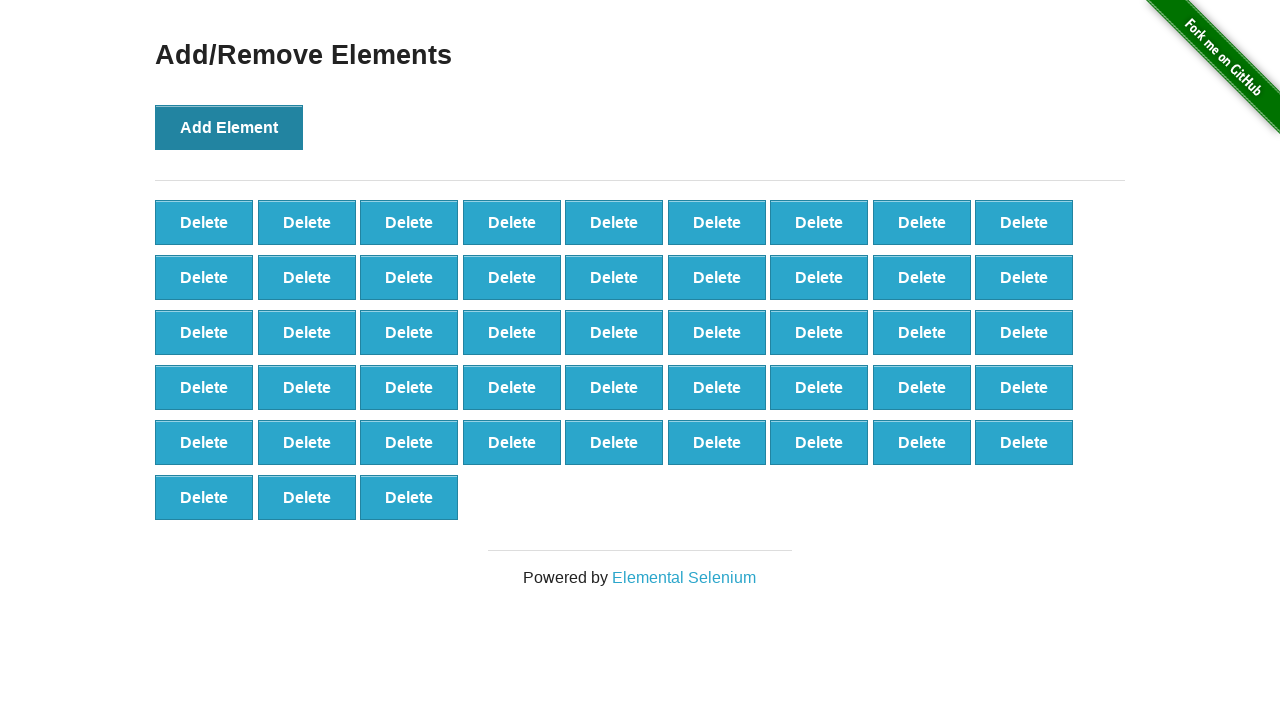

Clicked Add Element button (iteration 49/100) at (229, 127) on button[onclick='addElement()']
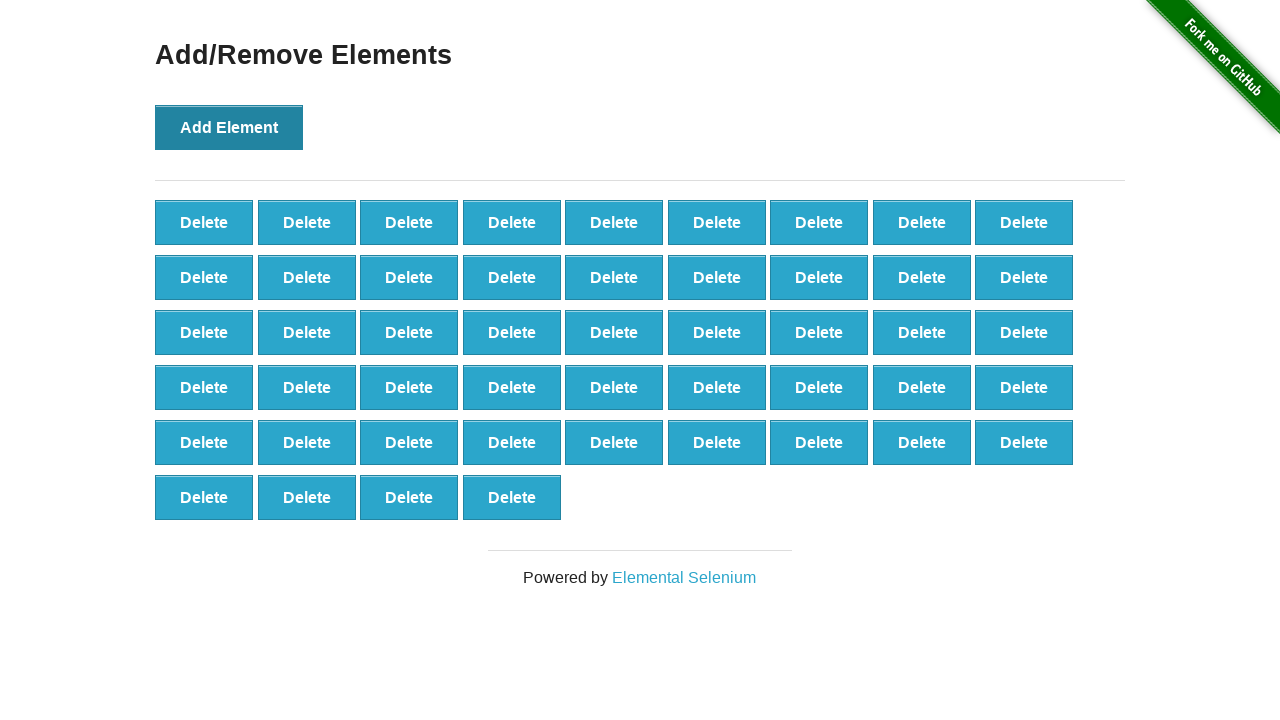

Clicked Add Element button (iteration 50/100) at (229, 127) on button[onclick='addElement()']
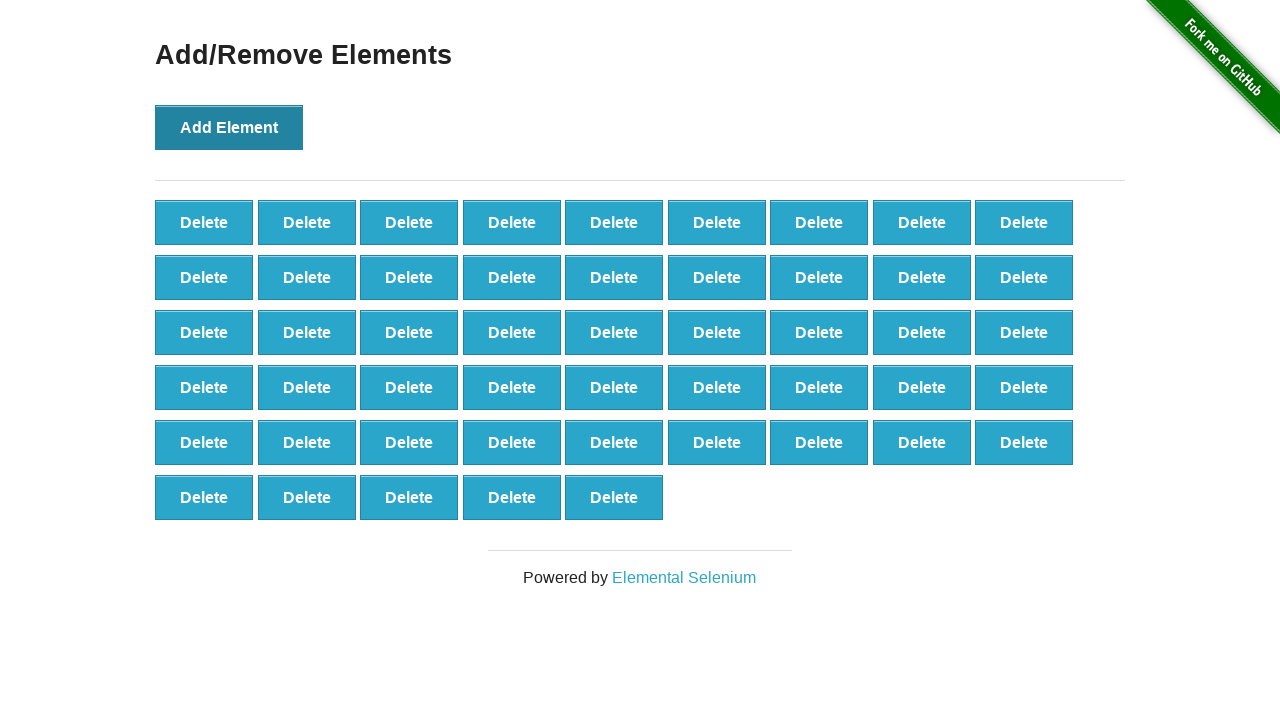

Clicked Add Element button (iteration 51/100) at (229, 127) on button[onclick='addElement()']
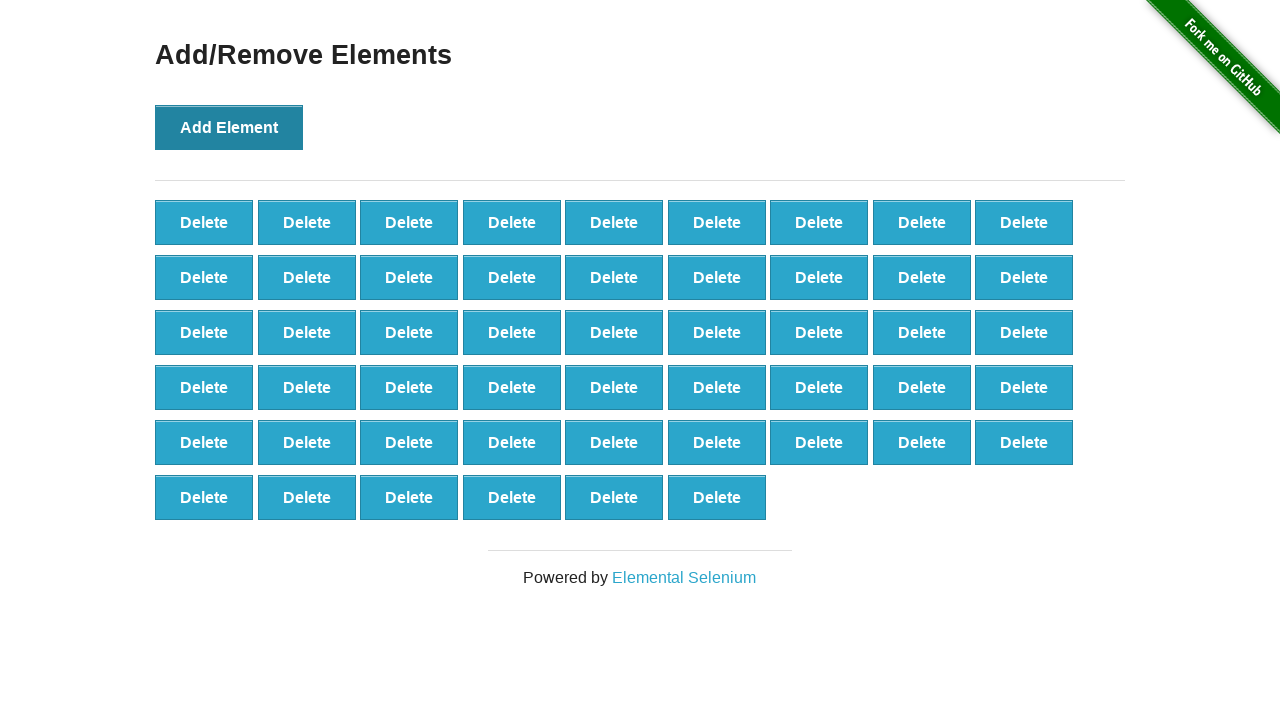

Clicked Add Element button (iteration 52/100) at (229, 127) on button[onclick='addElement()']
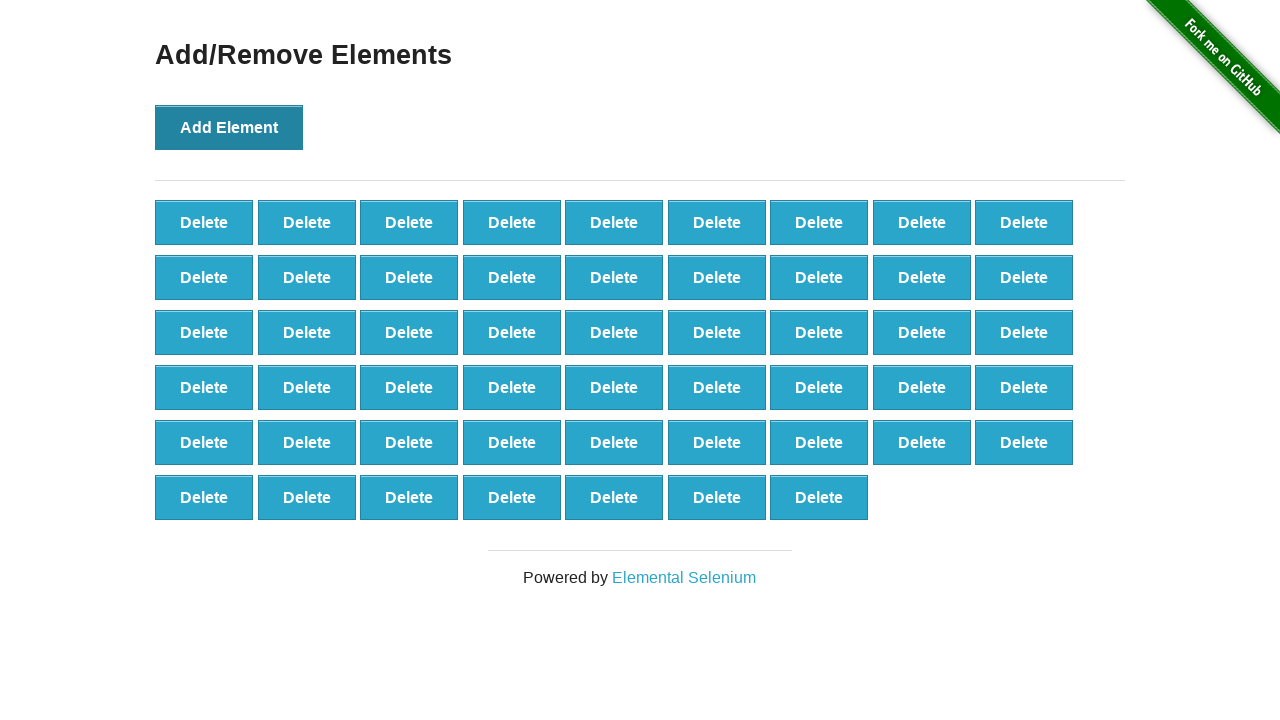

Clicked Add Element button (iteration 53/100) at (229, 127) on button[onclick='addElement()']
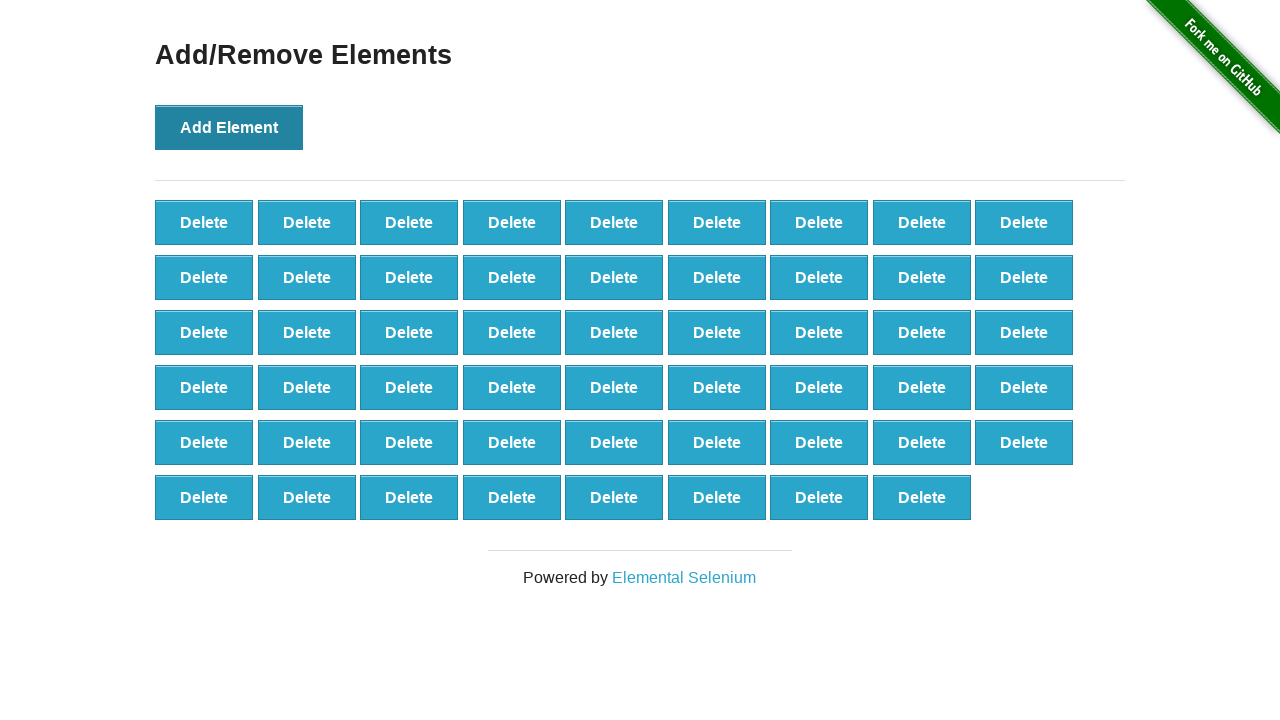

Clicked Add Element button (iteration 54/100) at (229, 127) on button[onclick='addElement()']
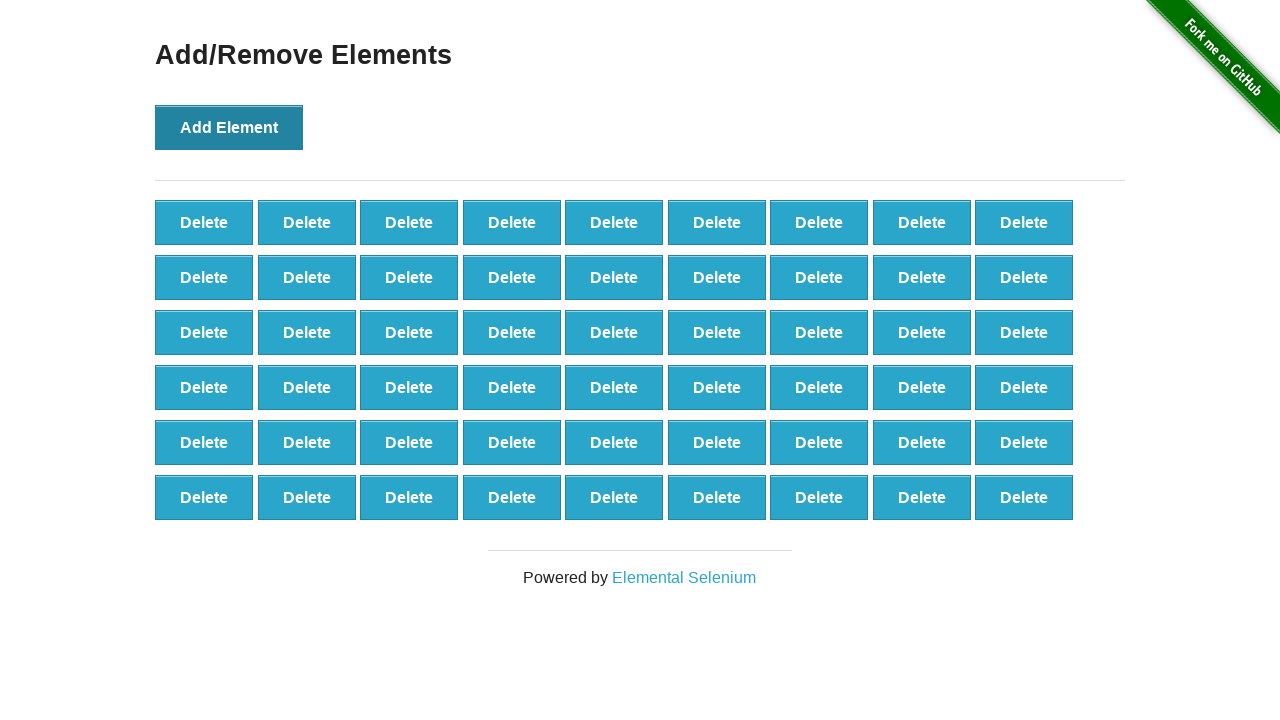

Clicked Add Element button (iteration 55/100) at (229, 127) on button[onclick='addElement()']
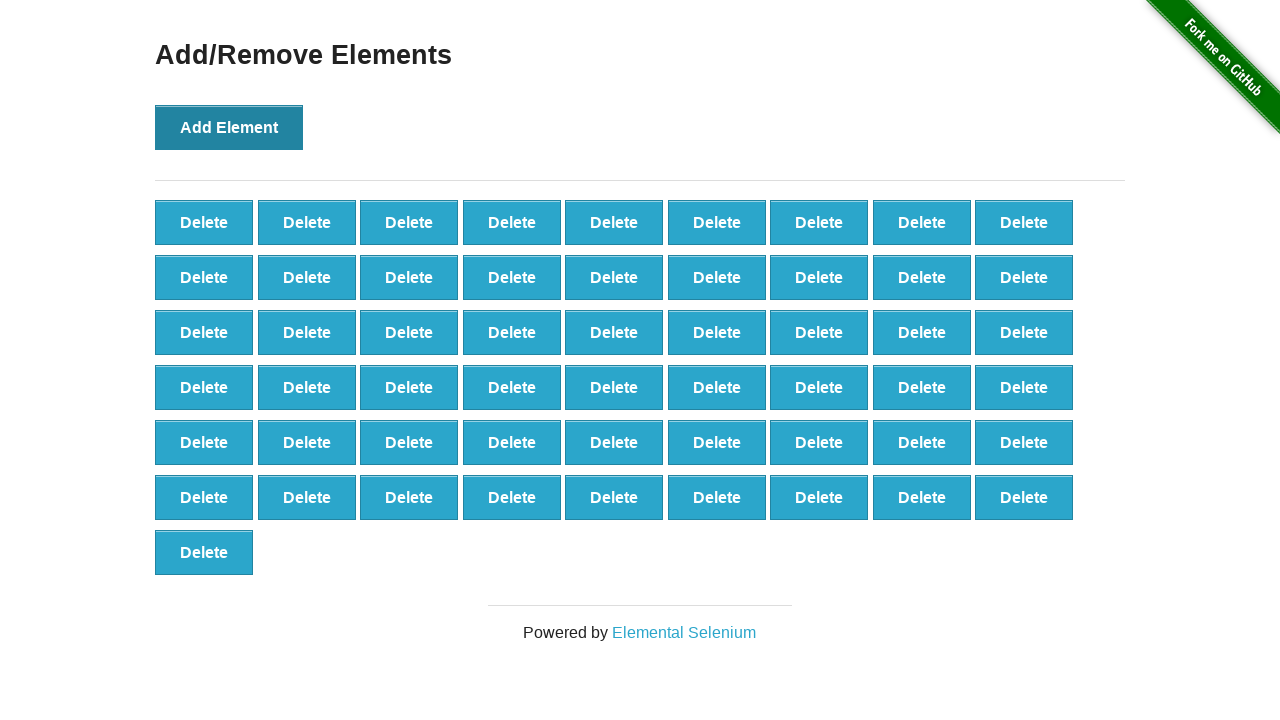

Clicked Add Element button (iteration 56/100) at (229, 127) on button[onclick='addElement()']
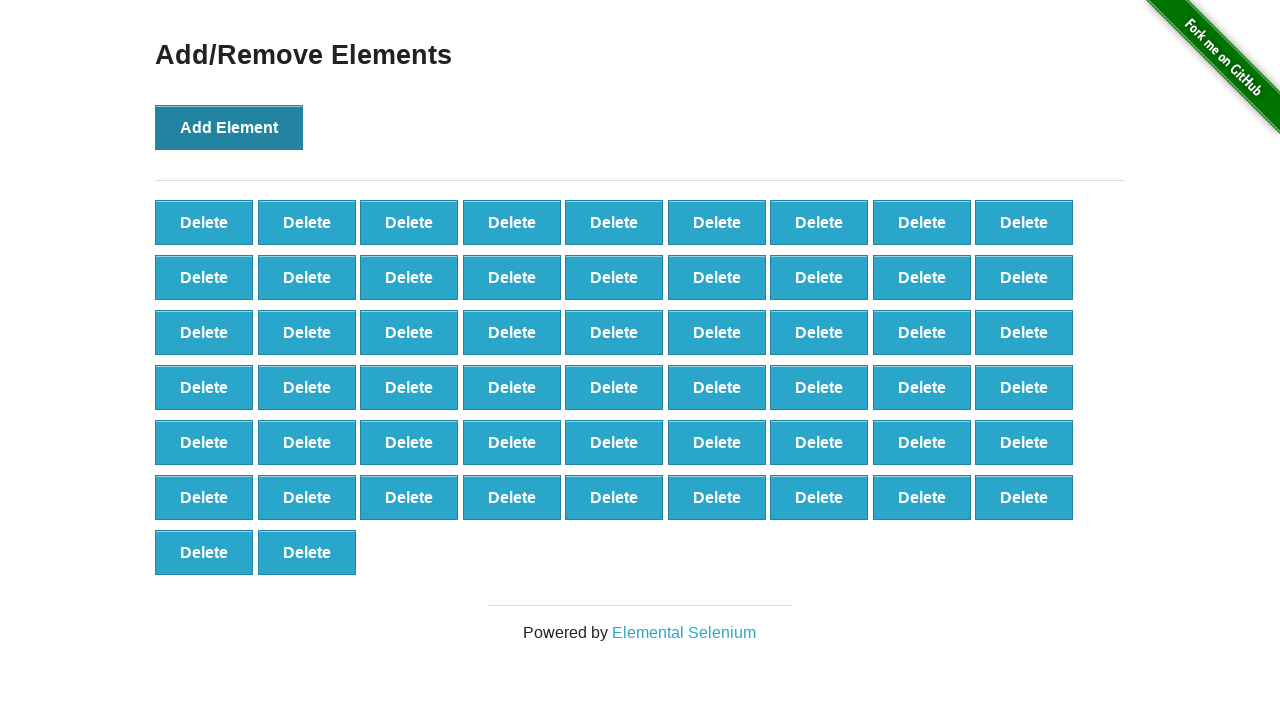

Clicked Add Element button (iteration 57/100) at (229, 127) on button[onclick='addElement()']
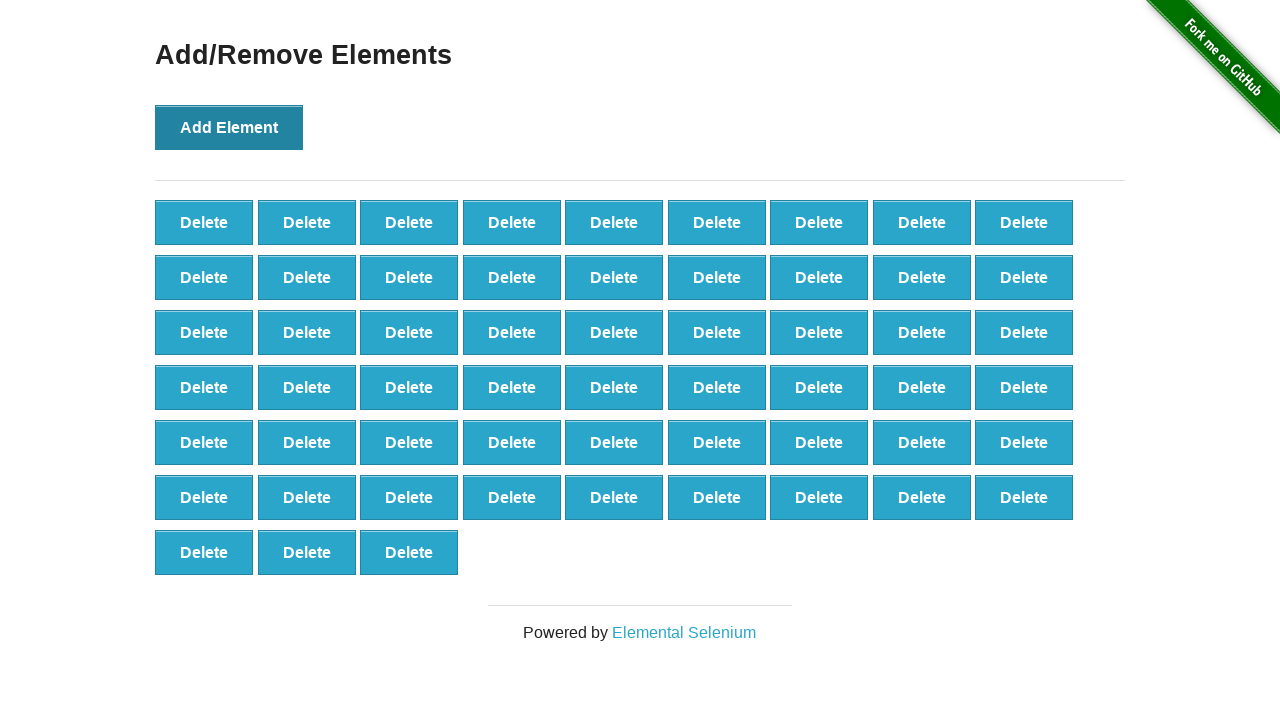

Clicked Add Element button (iteration 58/100) at (229, 127) on button[onclick='addElement()']
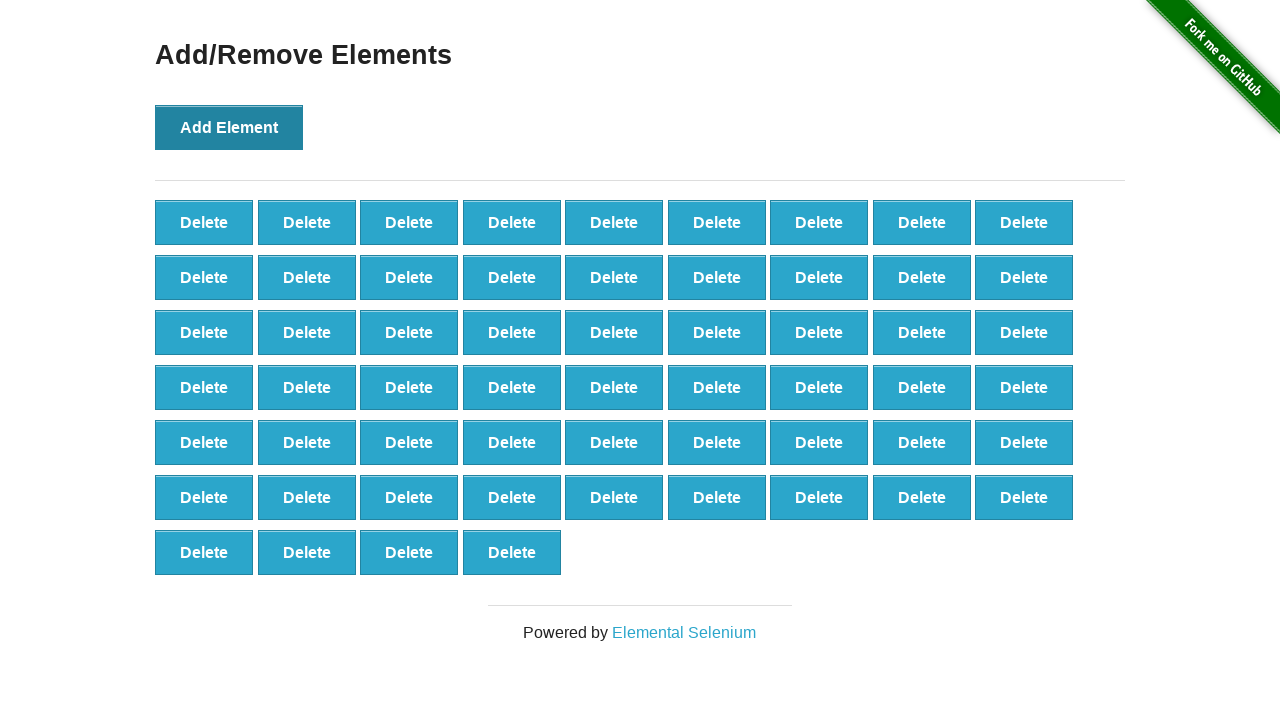

Clicked Add Element button (iteration 59/100) at (229, 127) on button[onclick='addElement()']
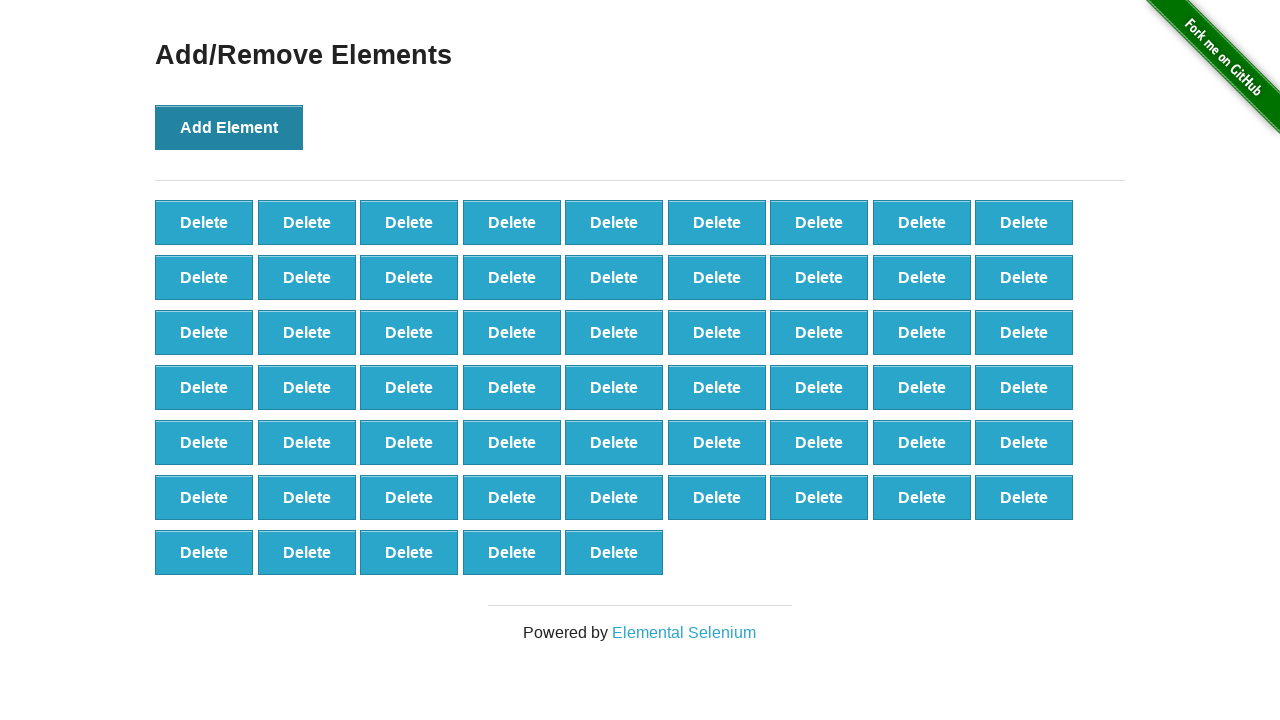

Clicked Add Element button (iteration 60/100) at (229, 127) on button[onclick='addElement()']
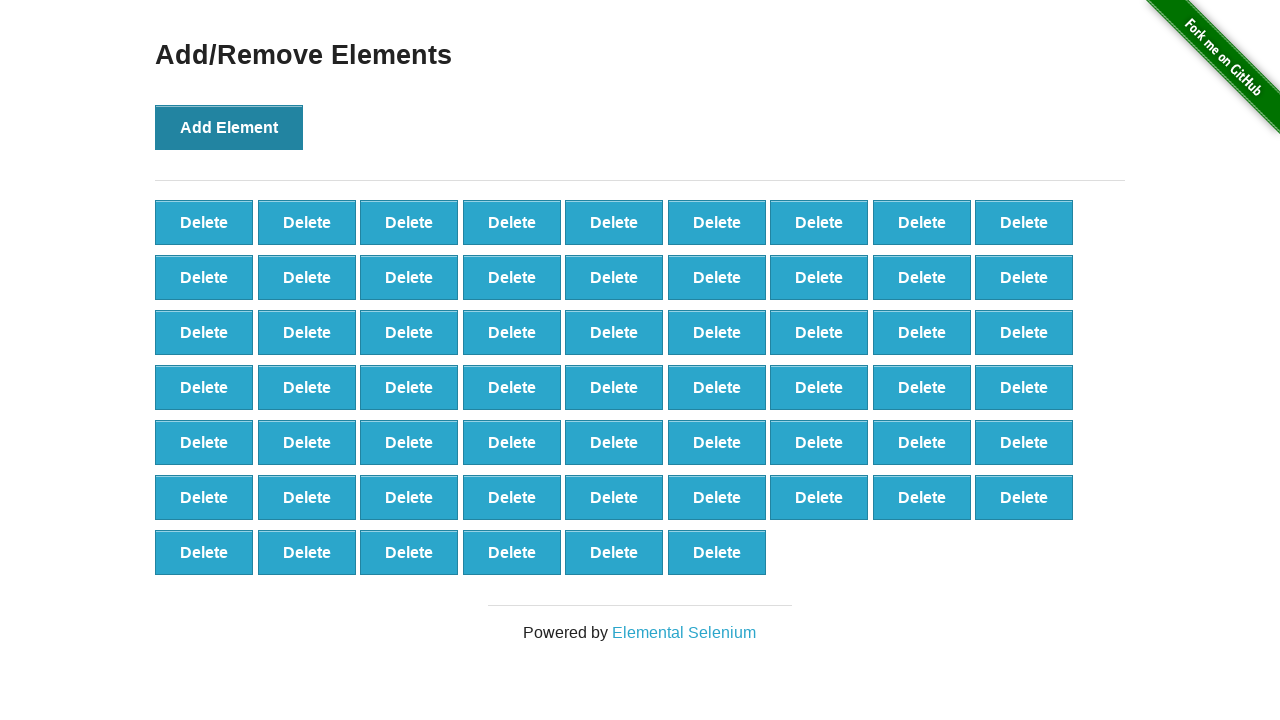

Clicked Add Element button (iteration 61/100) at (229, 127) on button[onclick='addElement()']
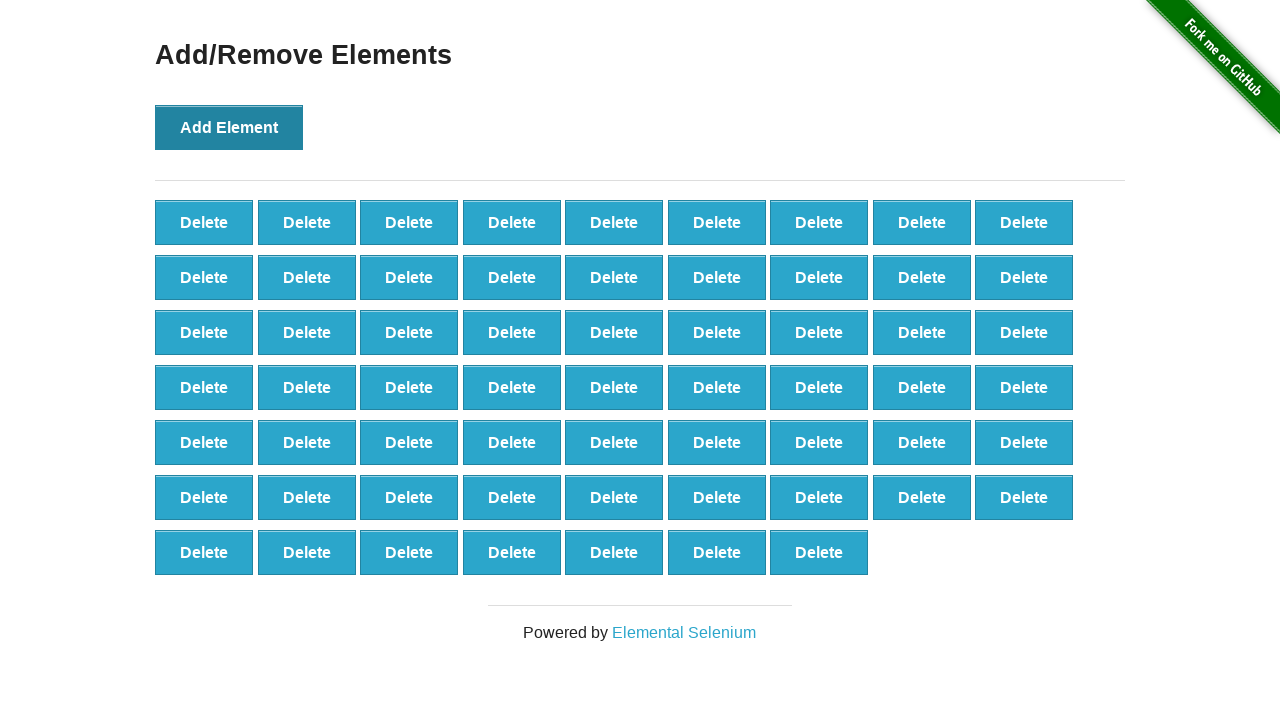

Clicked Add Element button (iteration 62/100) at (229, 127) on button[onclick='addElement()']
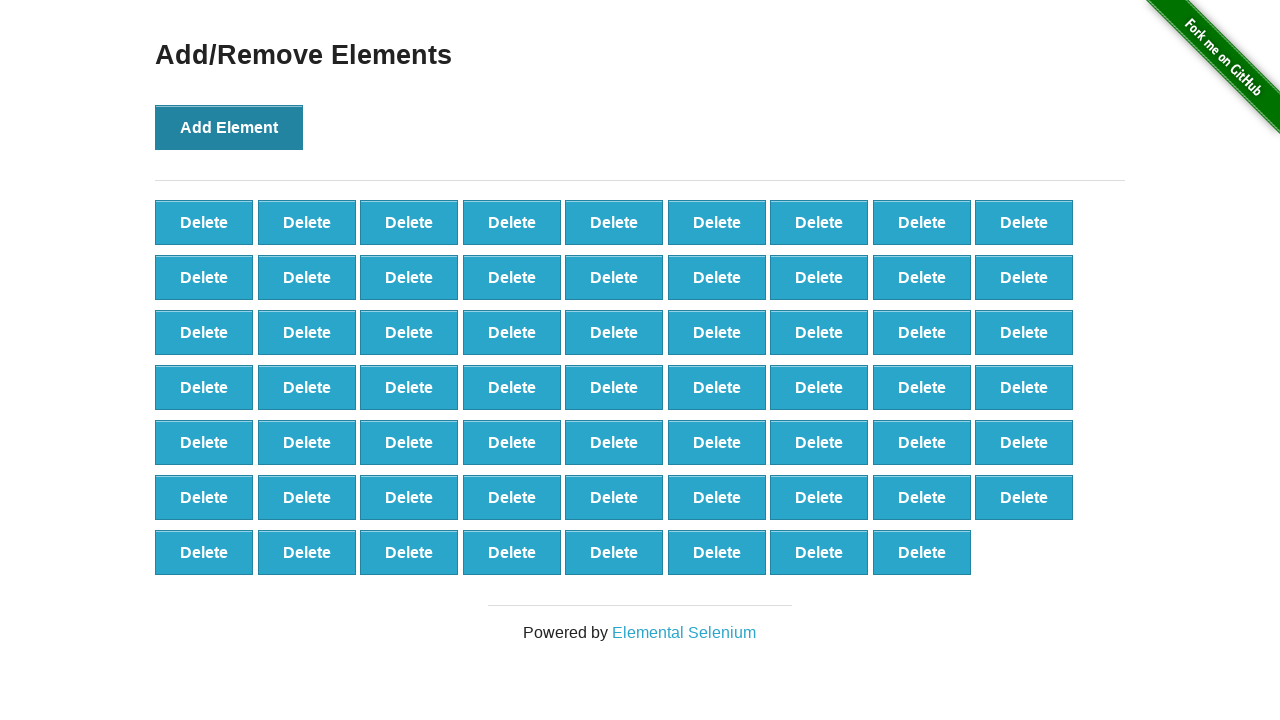

Clicked Add Element button (iteration 63/100) at (229, 127) on button[onclick='addElement()']
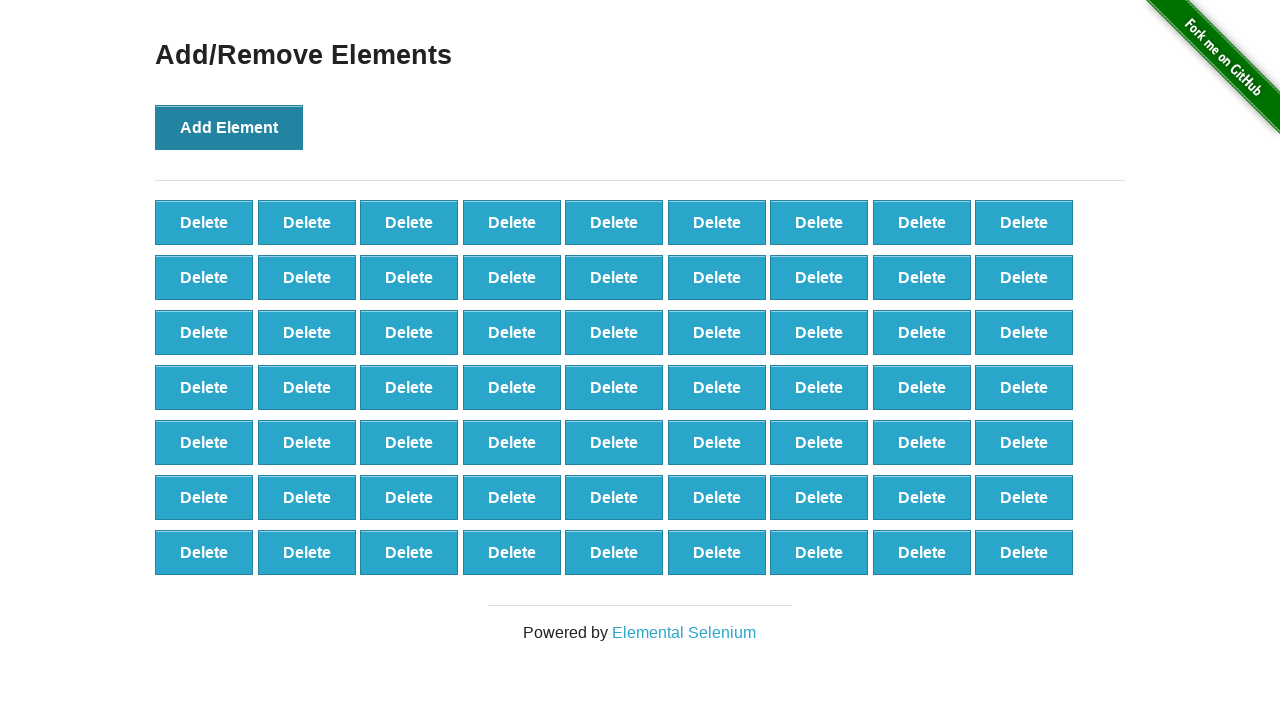

Clicked Add Element button (iteration 64/100) at (229, 127) on button[onclick='addElement()']
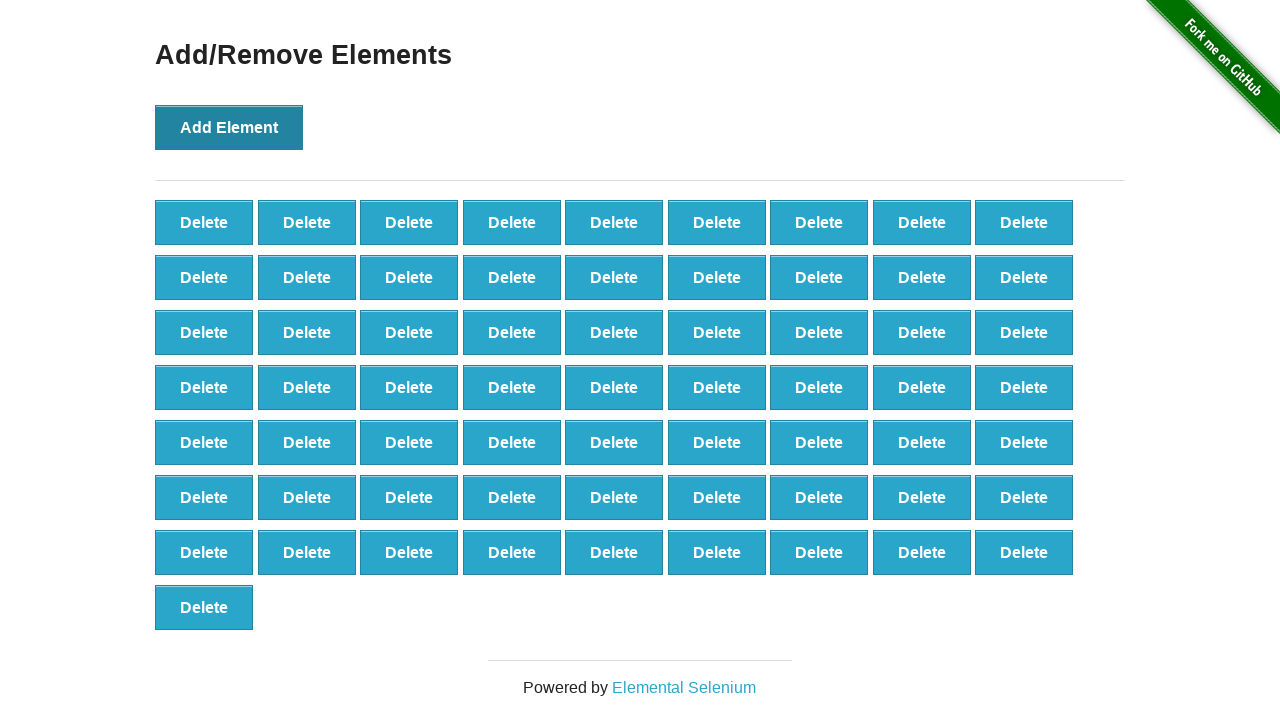

Clicked Add Element button (iteration 65/100) at (229, 127) on button[onclick='addElement()']
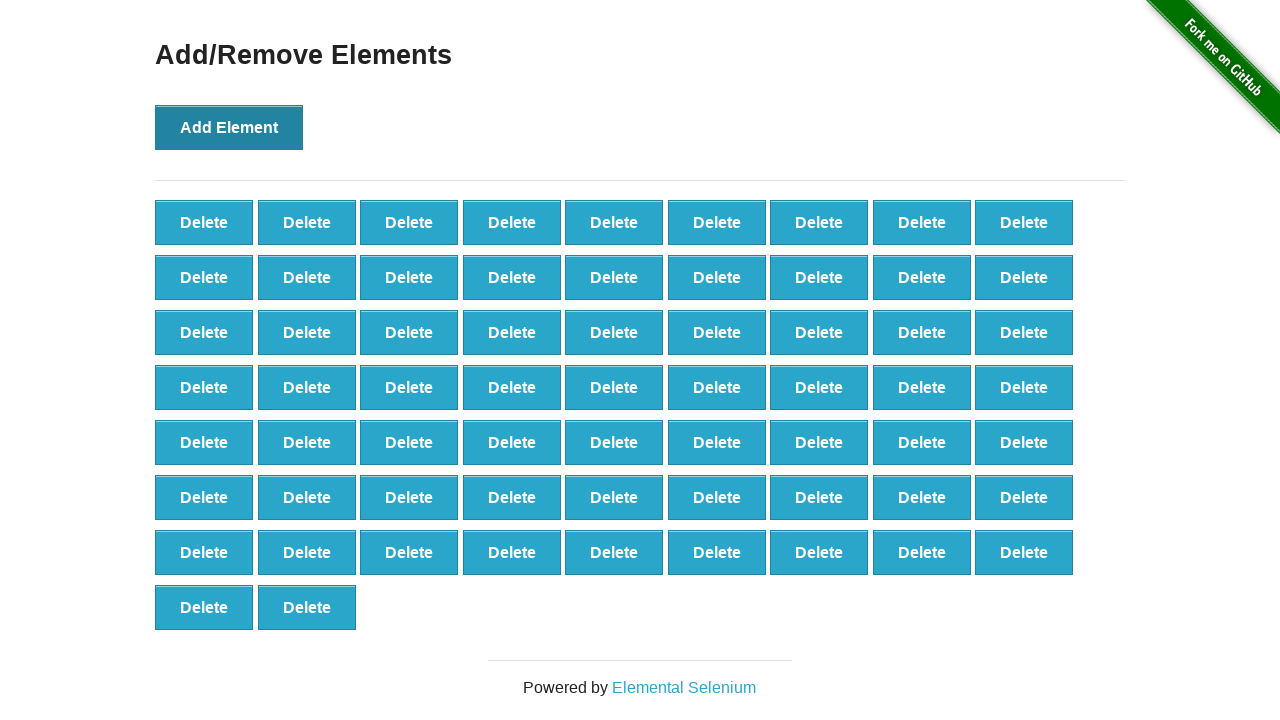

Clicked Add Element button (iteration 66/100) at (229, 127) on button[onclick='addElement()']
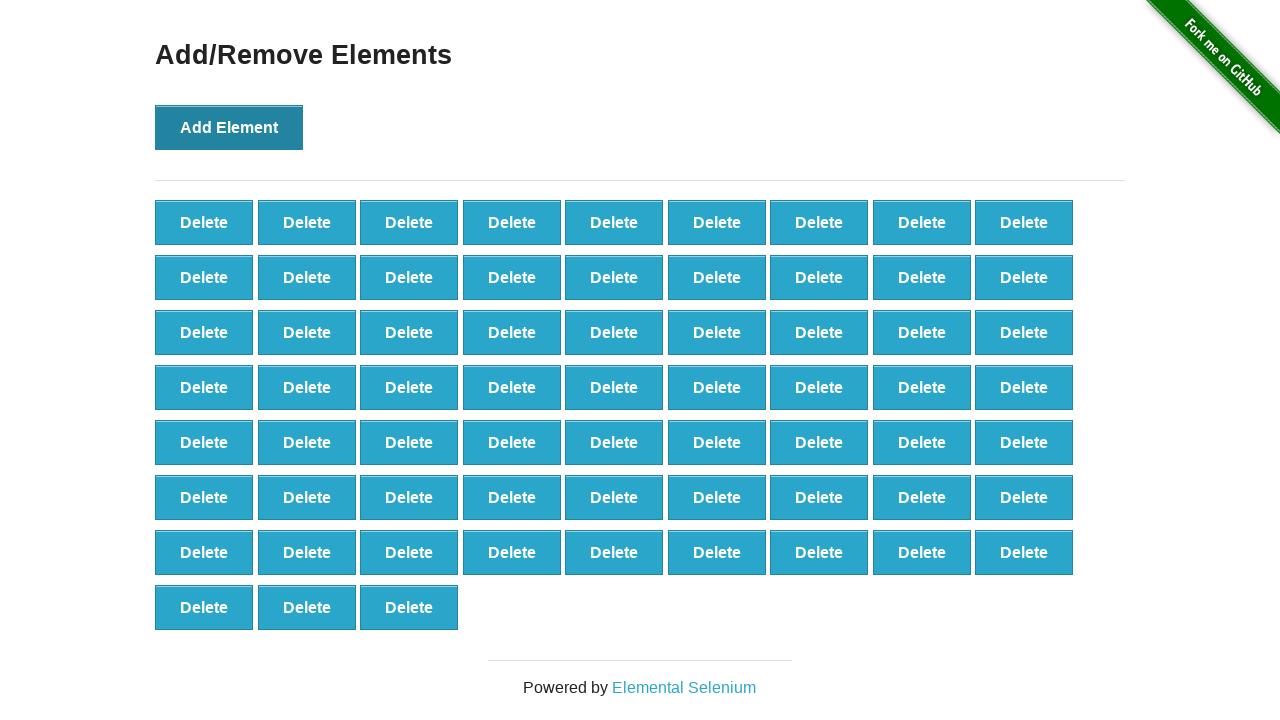

Clicked Add Element button (iteration 67/100) at (229, 127) on button[onclick='addElement()']
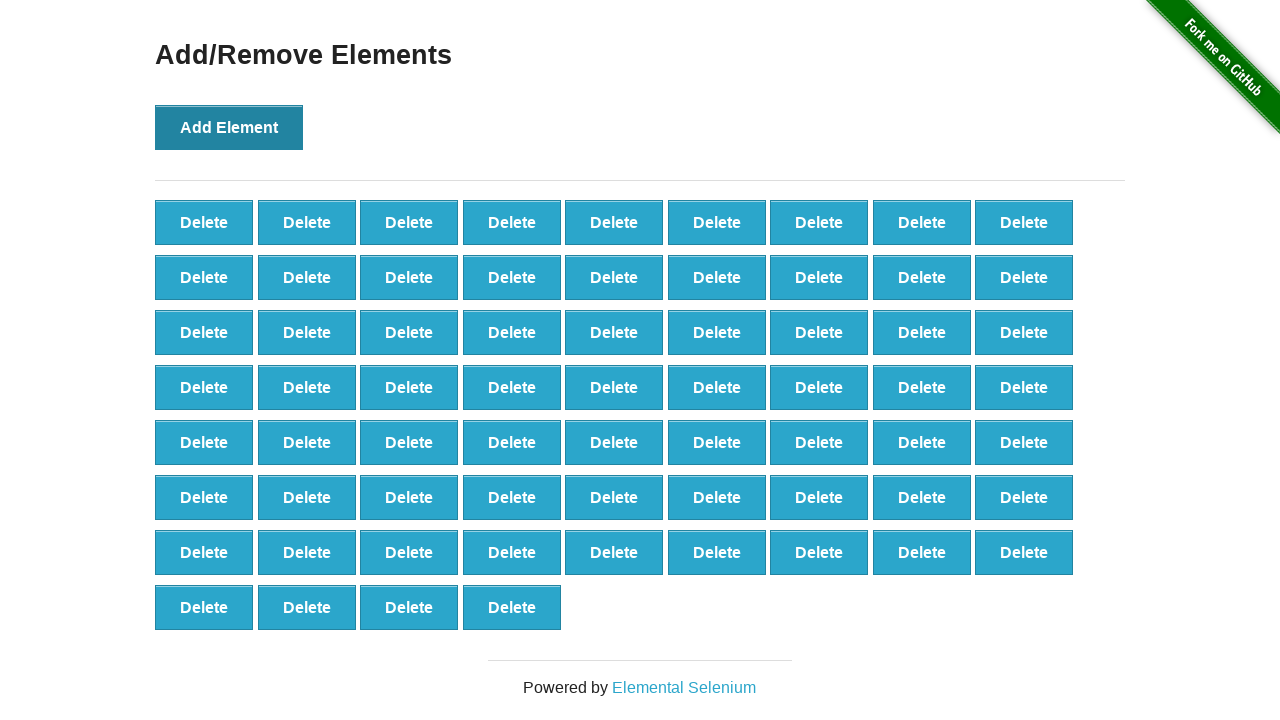

Clicked Add Element button (iteration 68/100) at (229, 127) on button[onclick='addElement()']
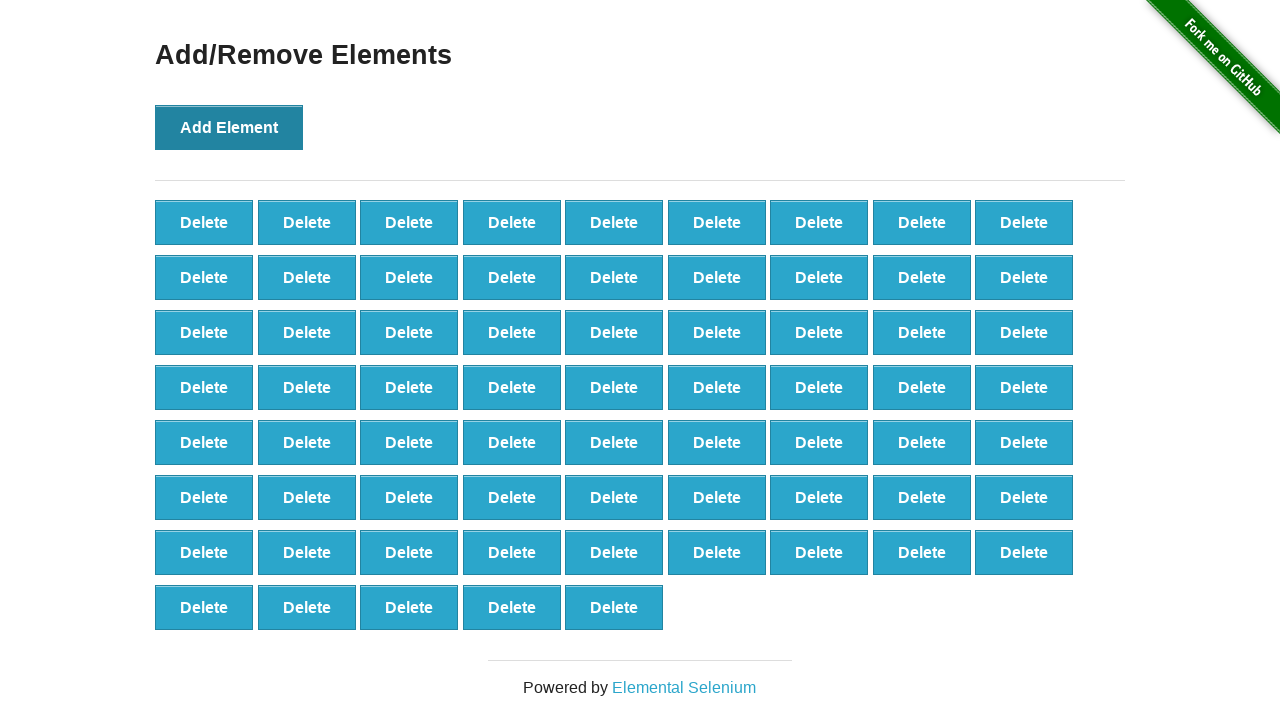

Clicked Add Element button (iteration 69/100) at (229, 127) on button[onclick='addElement()']
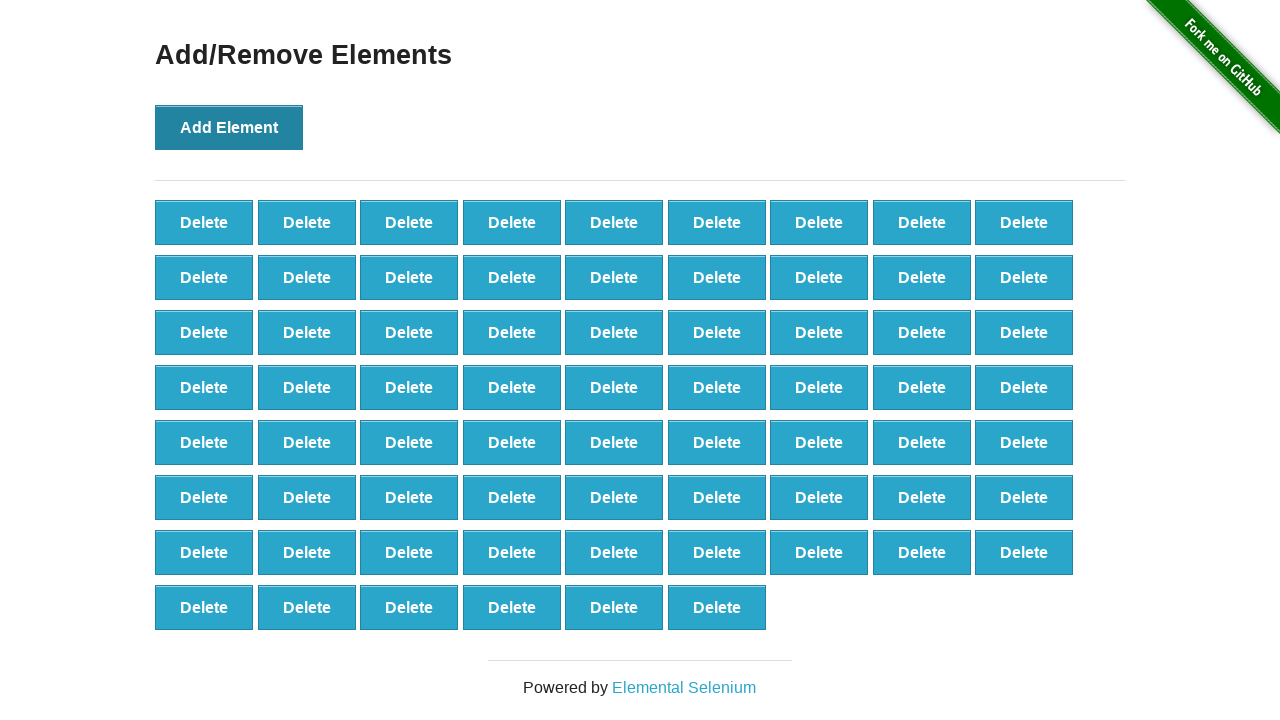

Clicked Add Element button (iteration 70/100) at (229, 127) on button[onclick='addElement()']
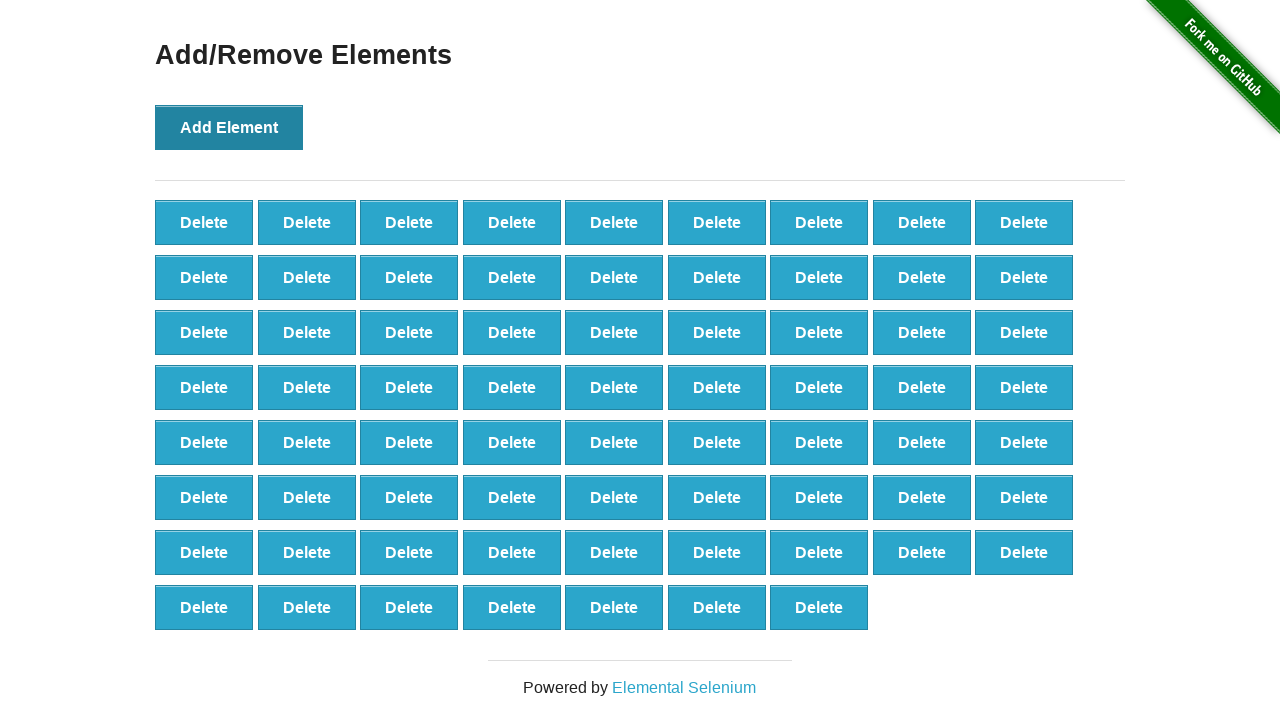

Clicked Add Element button (iteration 71/100) at (229, 127) on button[onclick='addElement()']
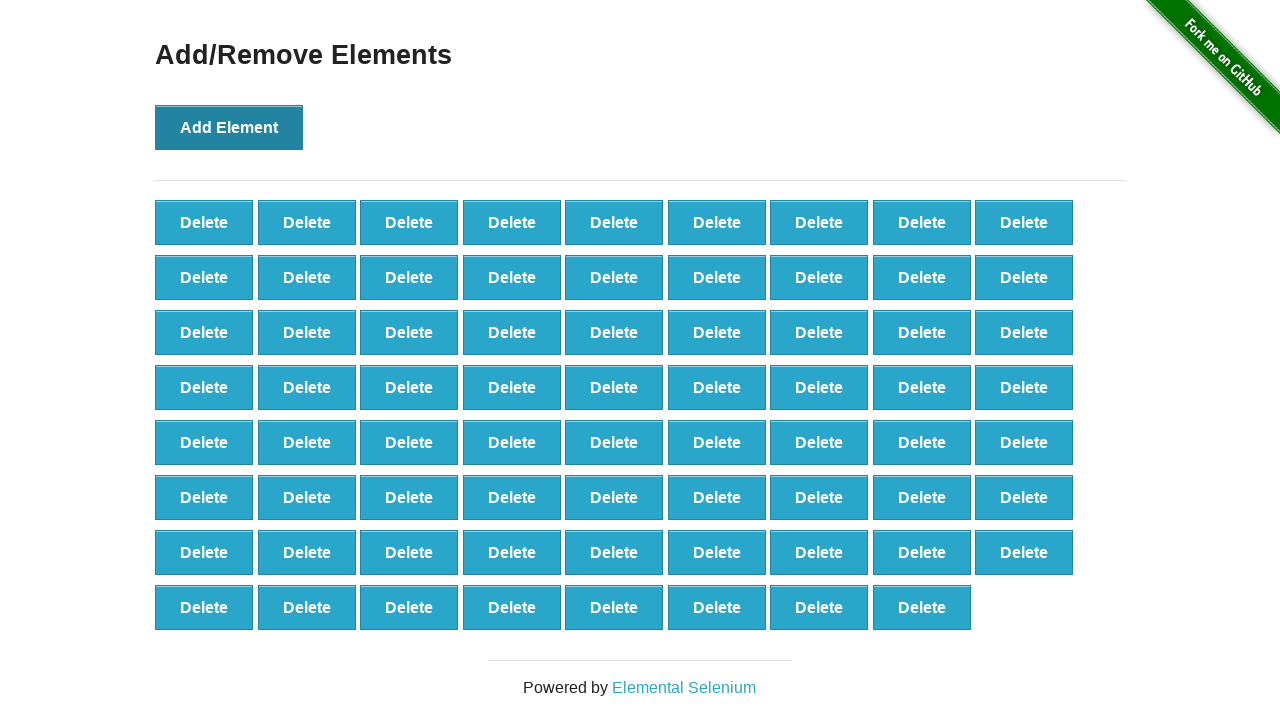

Clicked Add Element button (iteration 72/100) at (229, 127) on button[onclick='addElement()']
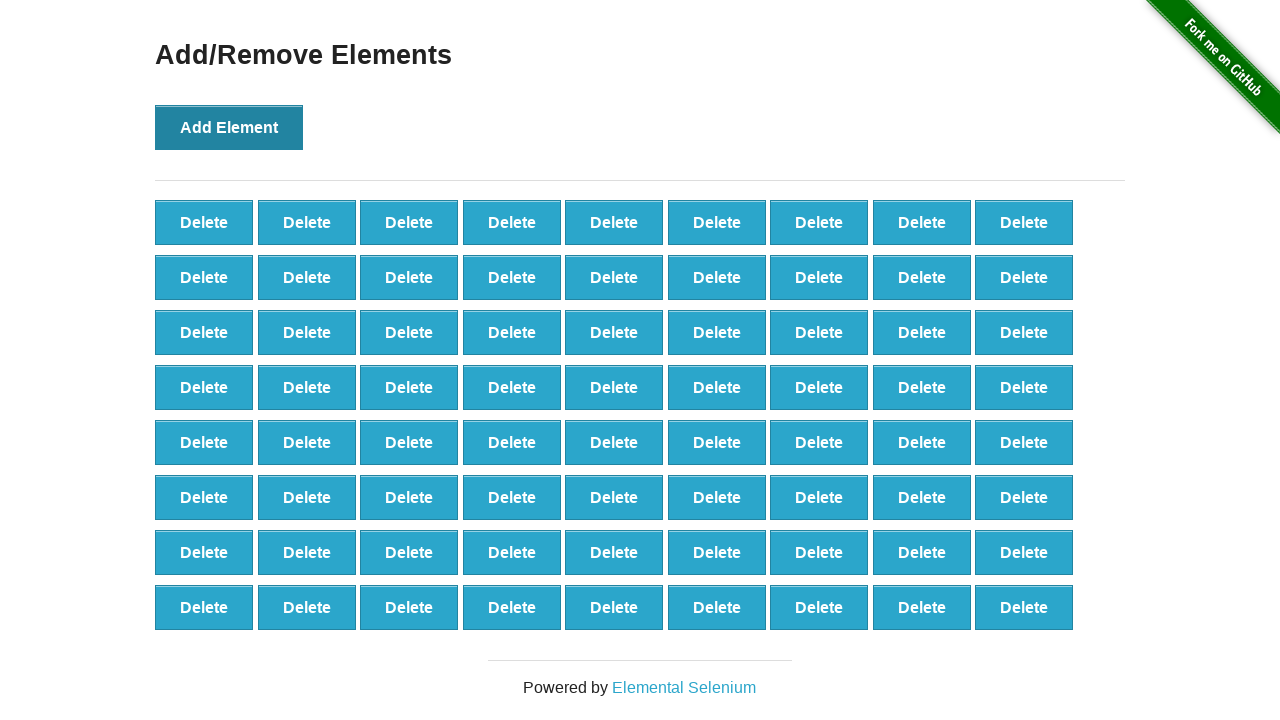

Clicked Add Element button (iteration 73/100) at (229, 127) on button[onclick='addElement()']
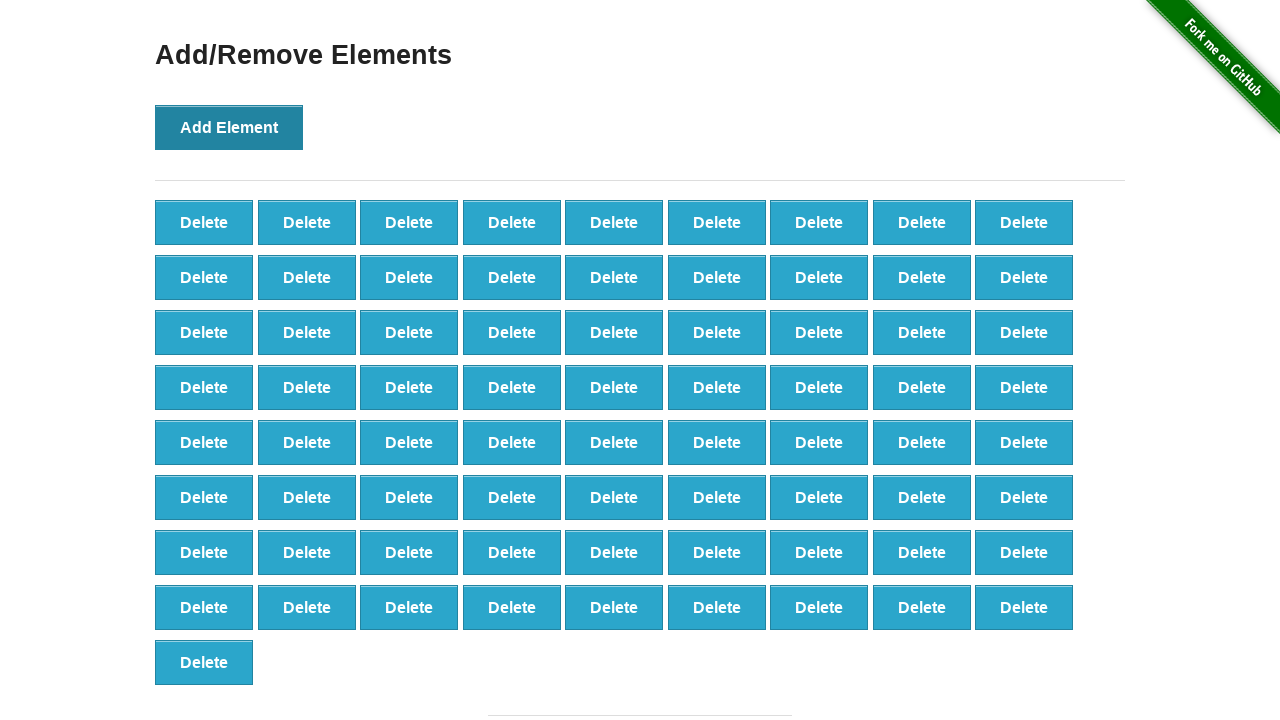

Clicked Add Element button (iteration 74/100) at (229, 127) on button[onclick='addElement()']
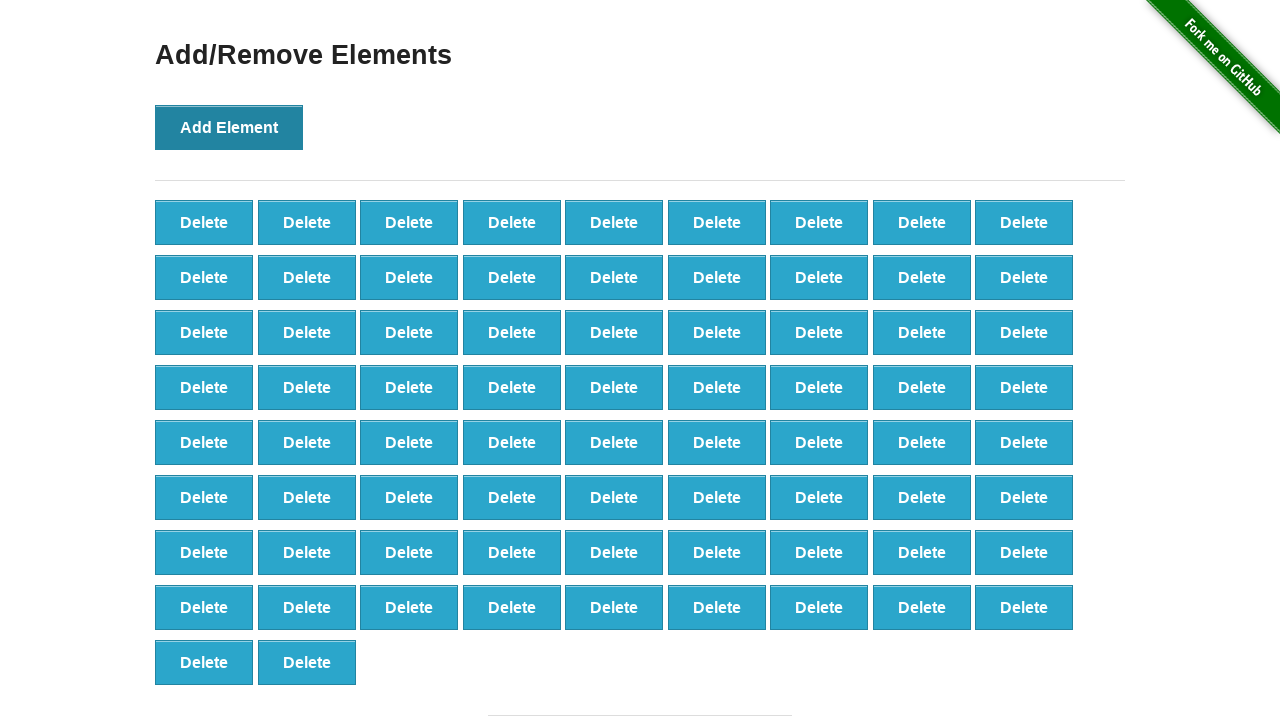

Clicked Add Element button (iteration 75/100) at (229, 127) on button[onclick='addElement()']
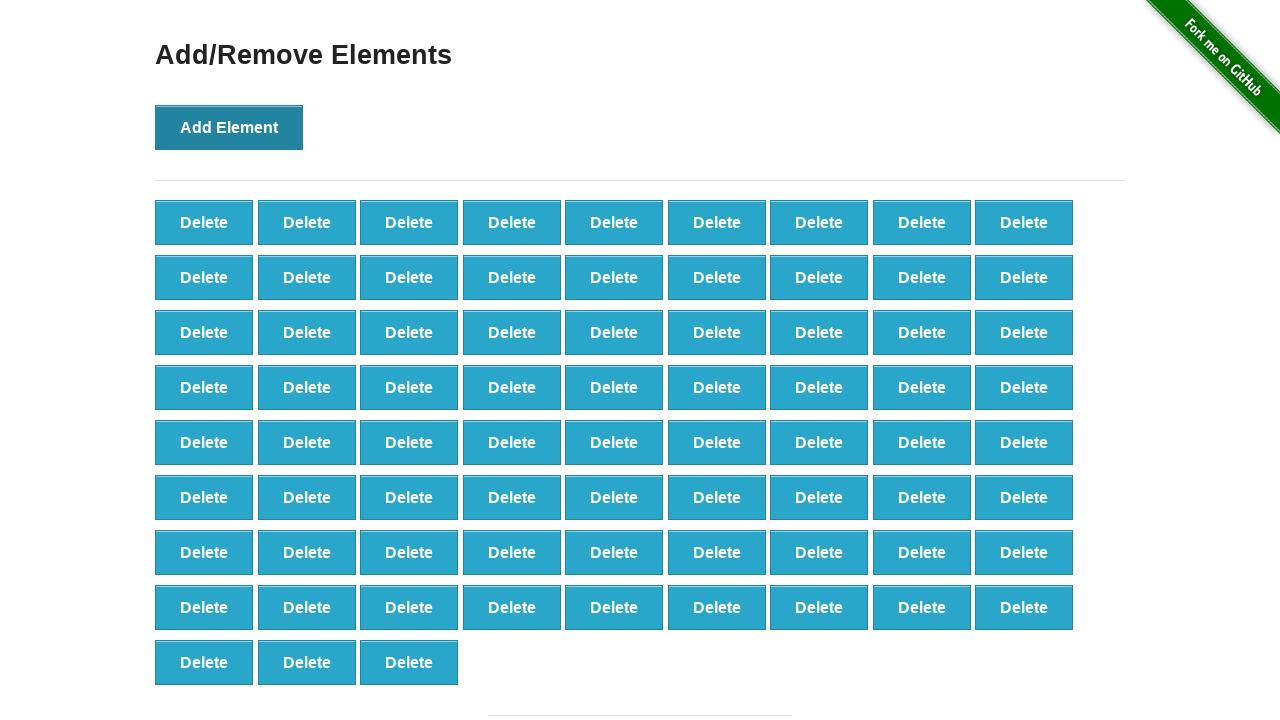

Clicked Add Element button (iteration 76/100) at (229, 127) on button[onclick='addElement()']
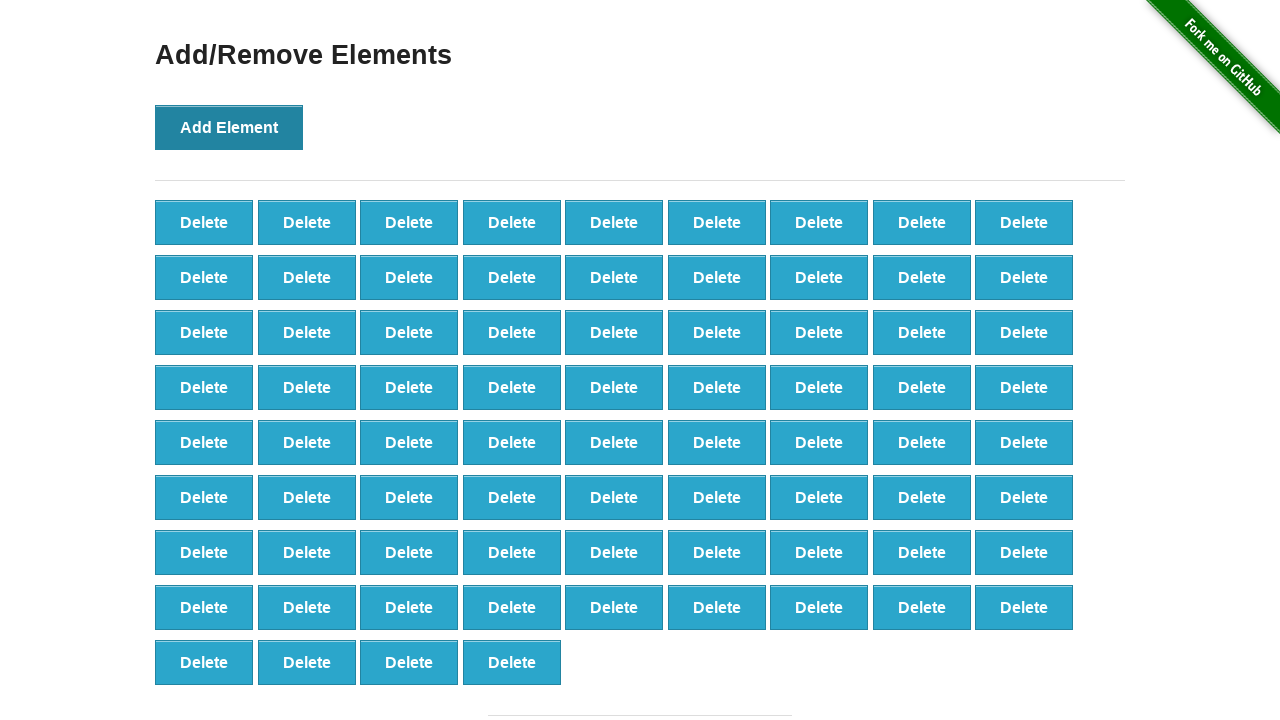

Clicked Add Element button (iteration 77/100) at (229, 127) on button[onclick='addElement()']
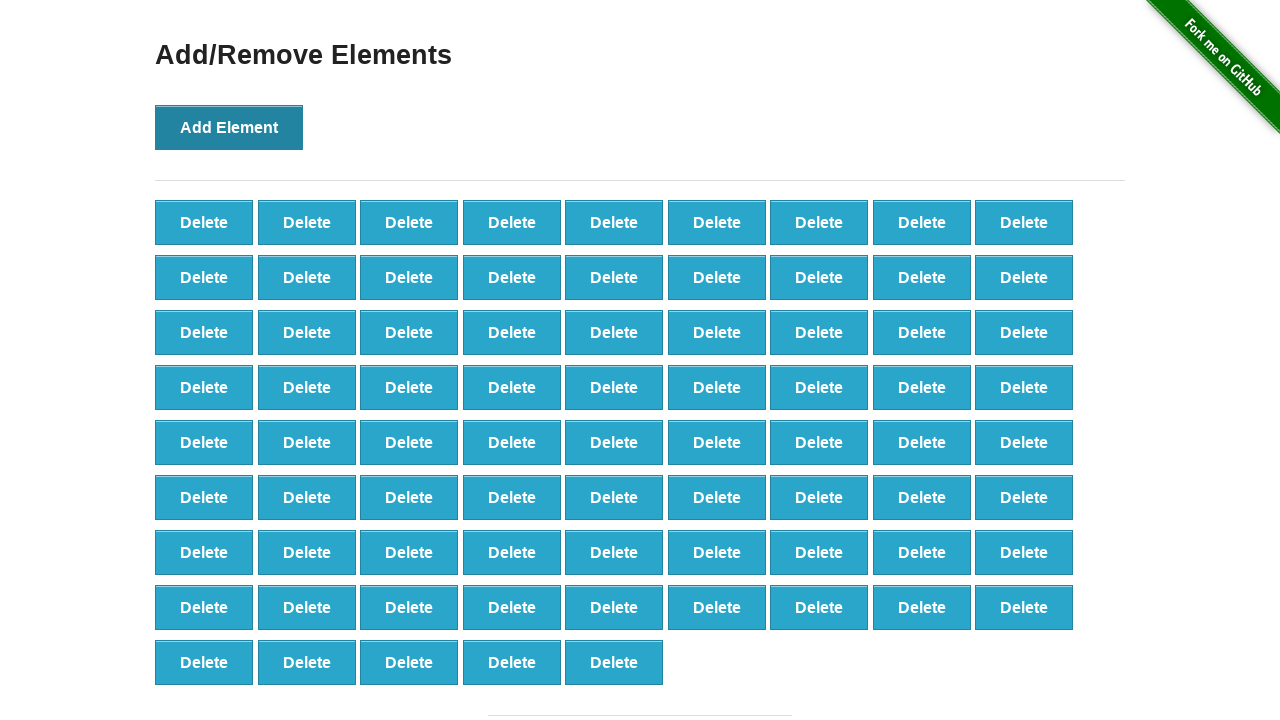

Clicked Add Element button (iteration 78/100) at (229, 127) on button[onclick='addElement()']
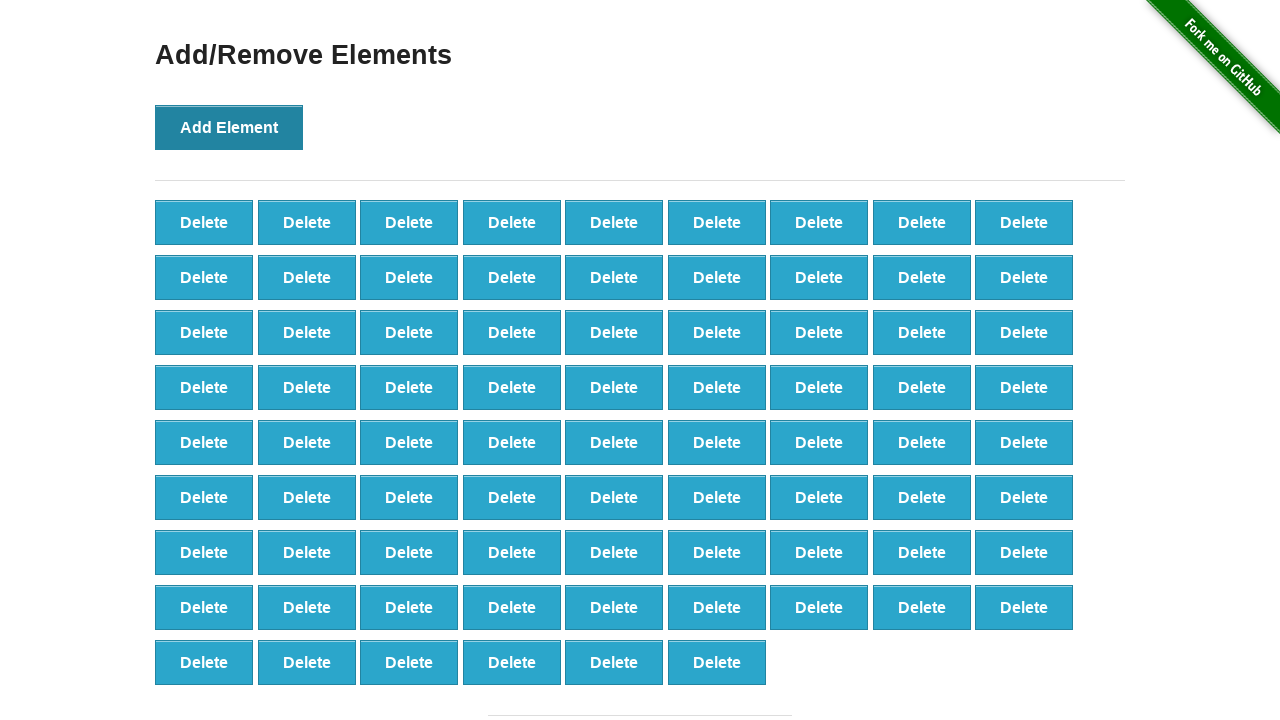

Clicked Add Element button (iteration 79/100) at (229, 127) on button[onclick='addElement()']
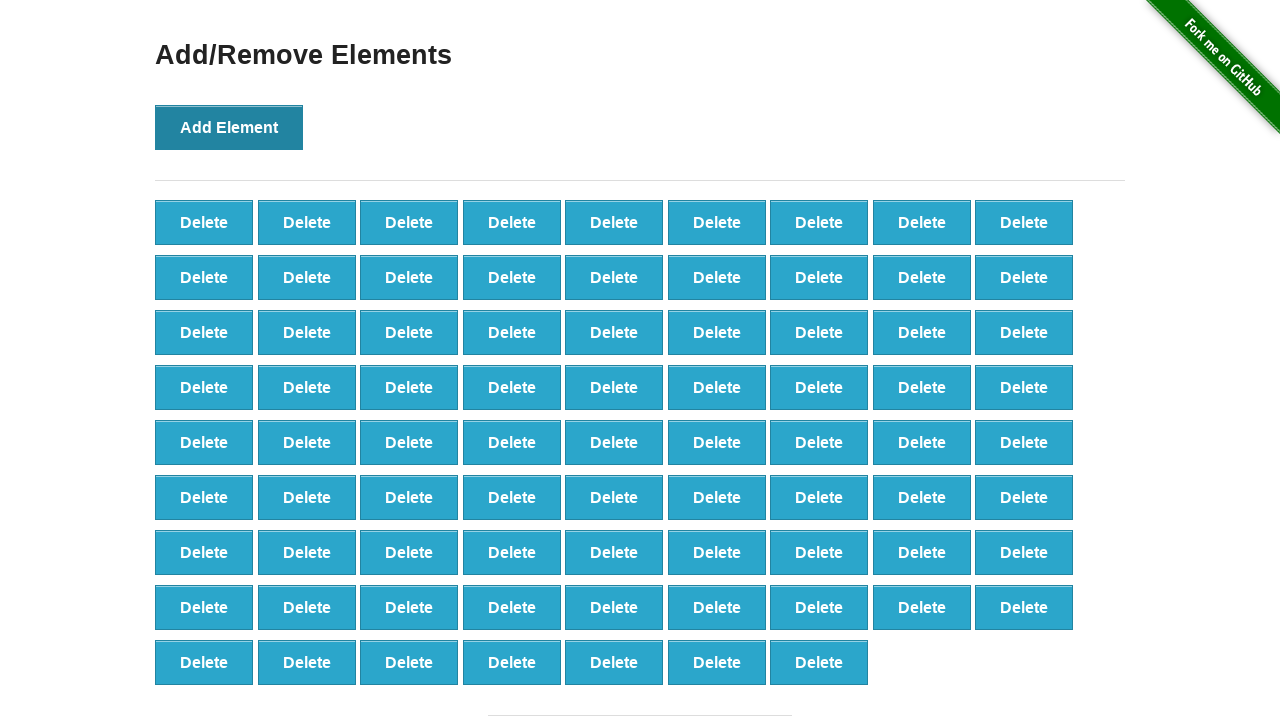

Clicked Add Element button (iteration 80/100) at (229, 127) on button[onclick='addElement()']
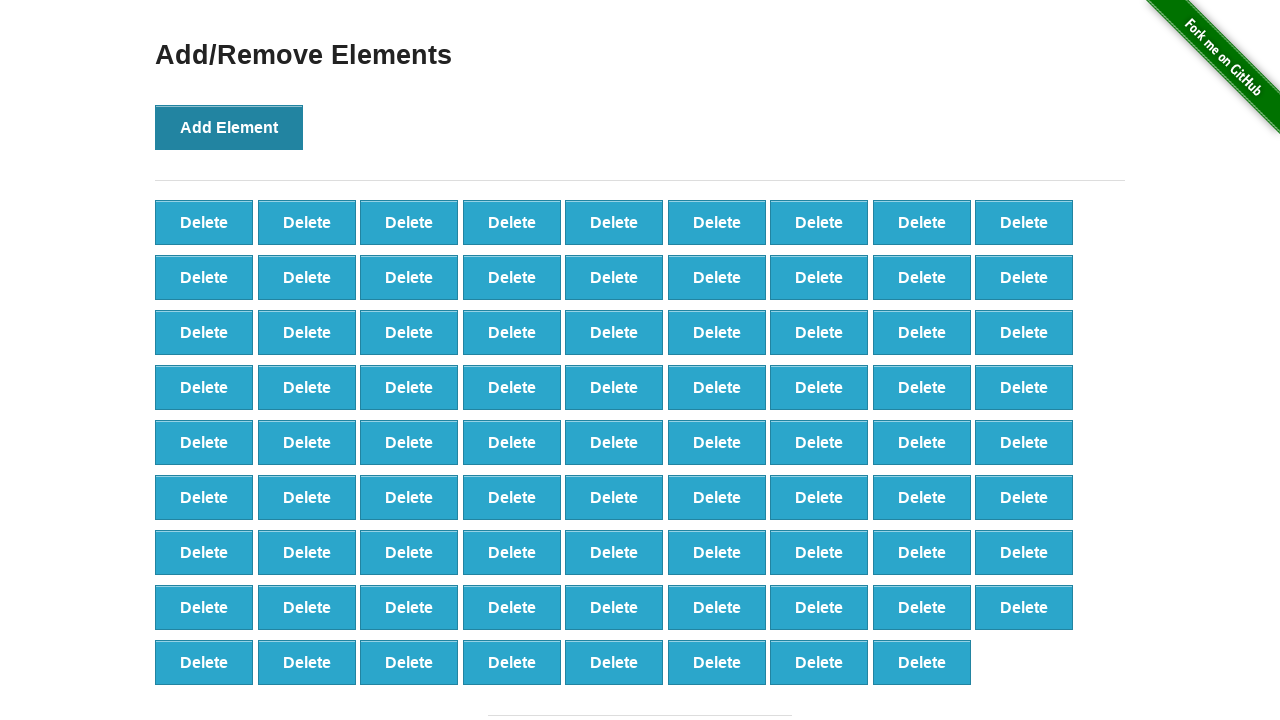

Clicked Add Element button (iteration 81/100) at (229, 127) on button[onclick='addElement()']
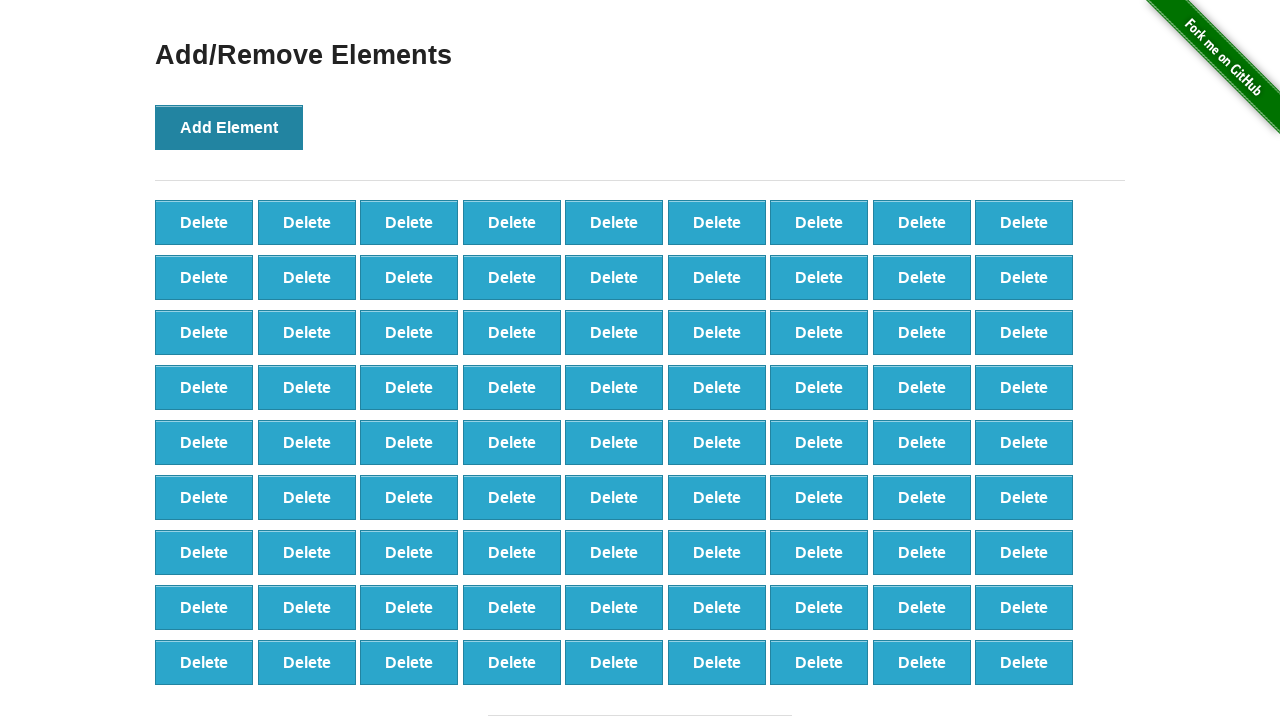

Clicked Add Element button (iteration 82/100) at (229, 127) on button[onclick='addElement()']
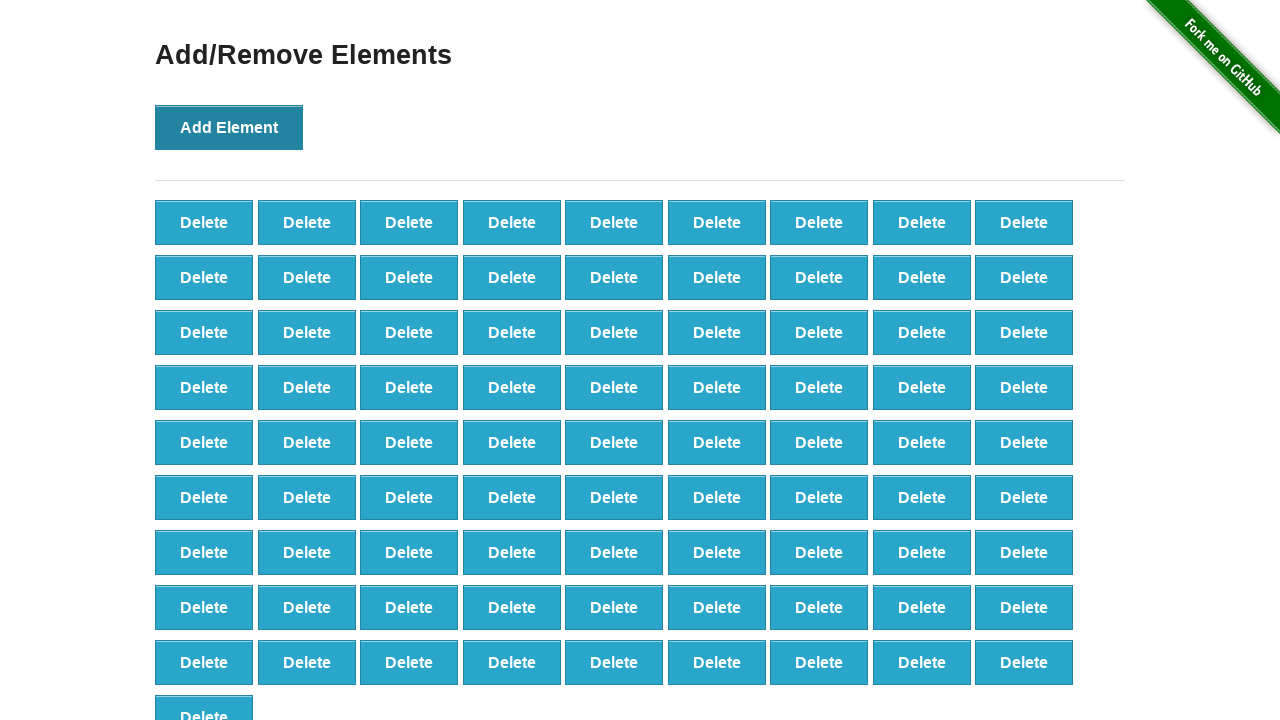

Clicked Add Element button (iteration 83/100) at (229, 127) on button[onclick='addElement()']
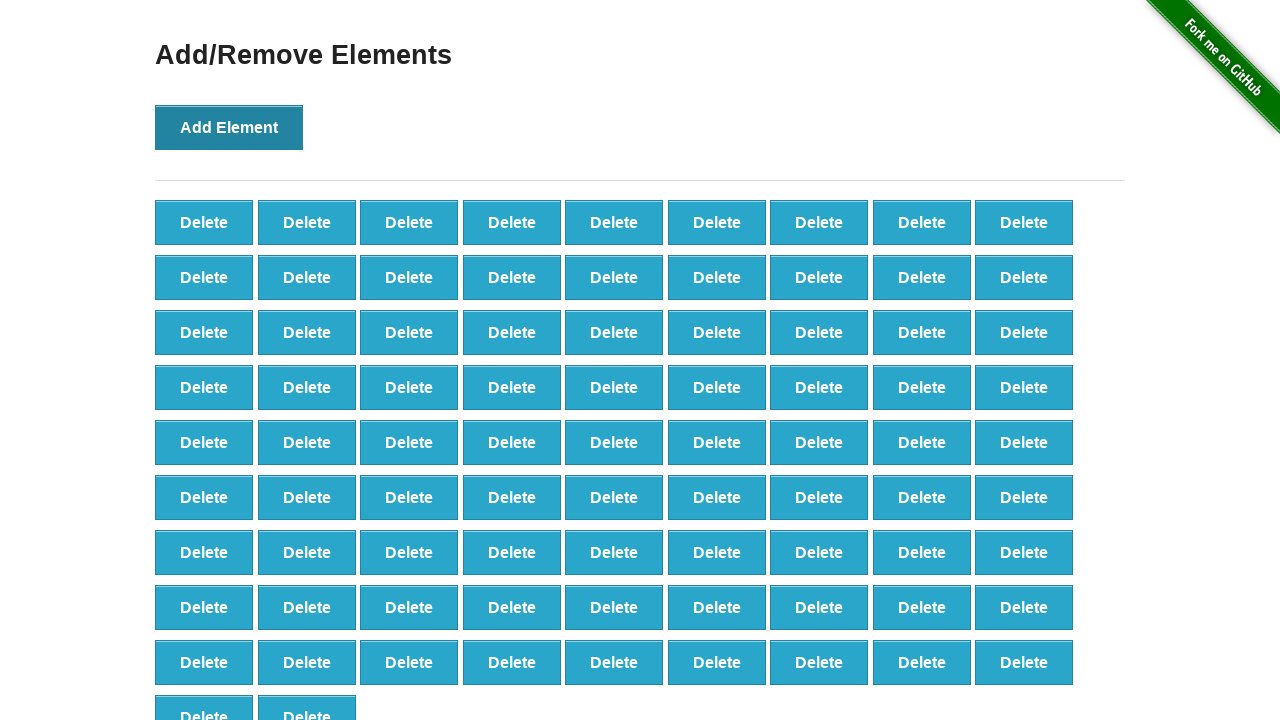

Clicked Add Element button (iteration 84/100) at (229, 127) on button[onclick='addElement()']
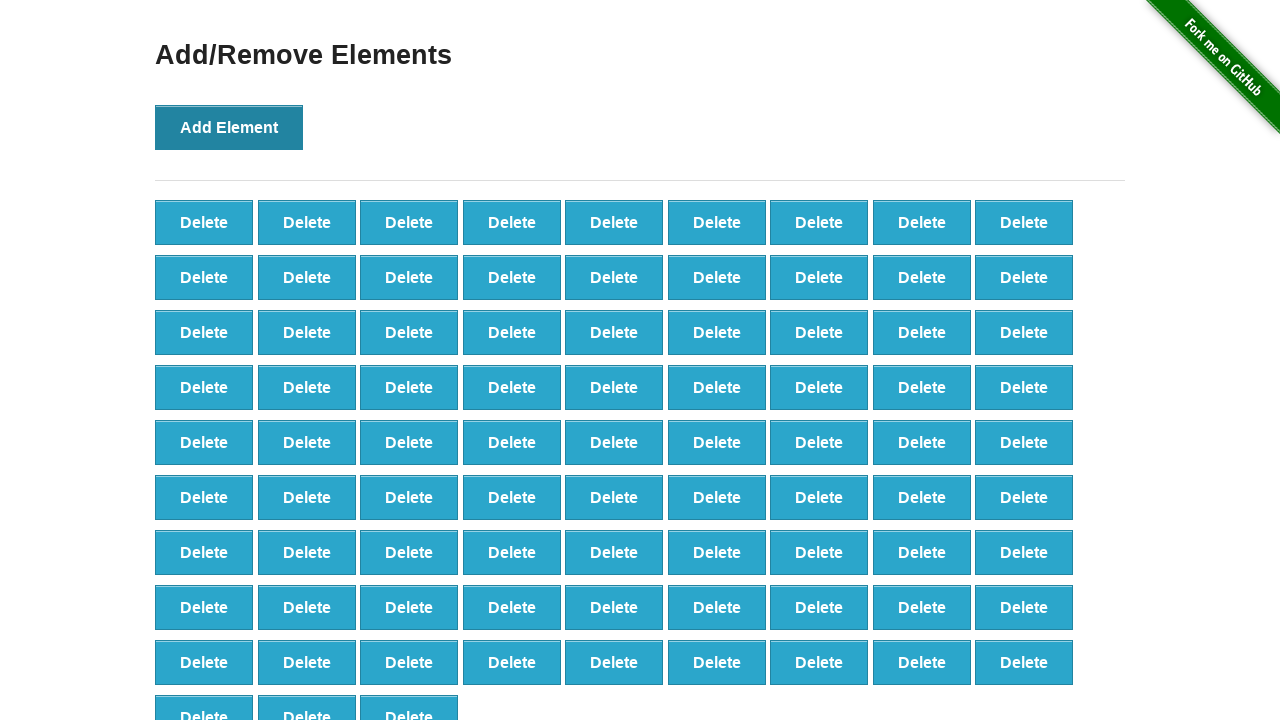

Clicked Add Element button (iteration 85/100) at (229, 127) on button[onclick='addElement()']
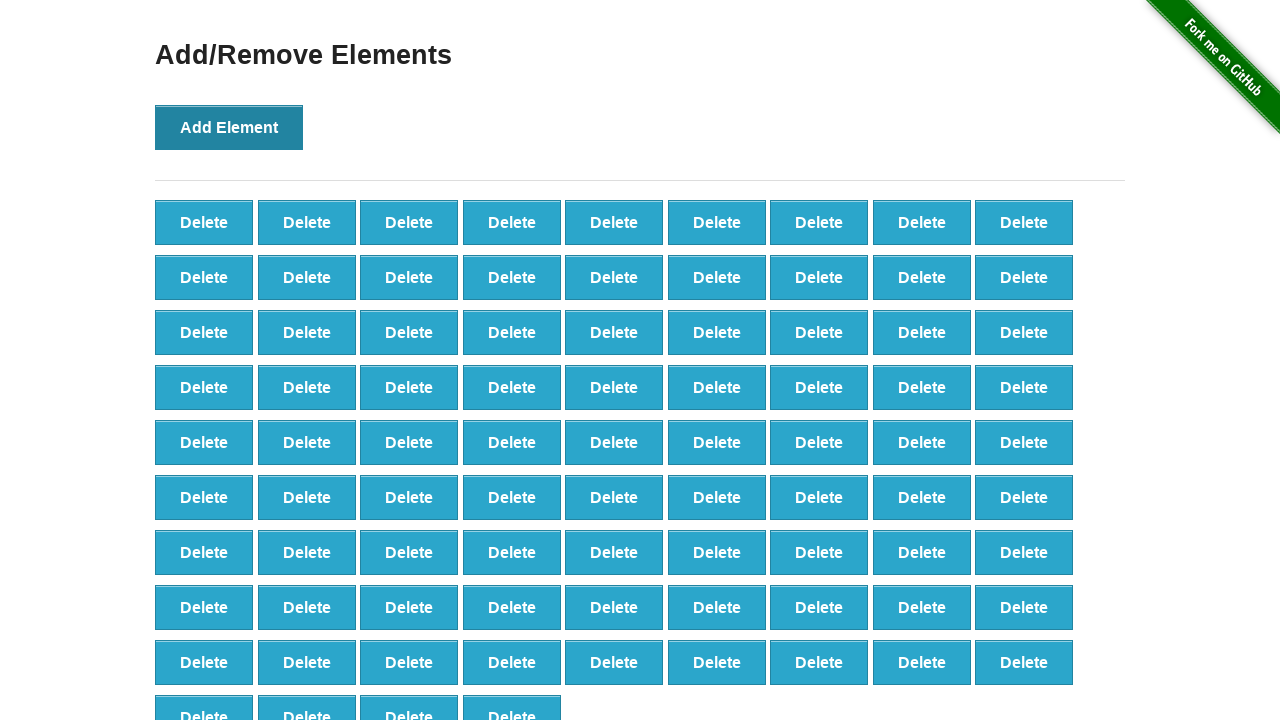

Clicked Add Element button (iteration 86/100) at (229, 127) on button[onclick='addElement()']
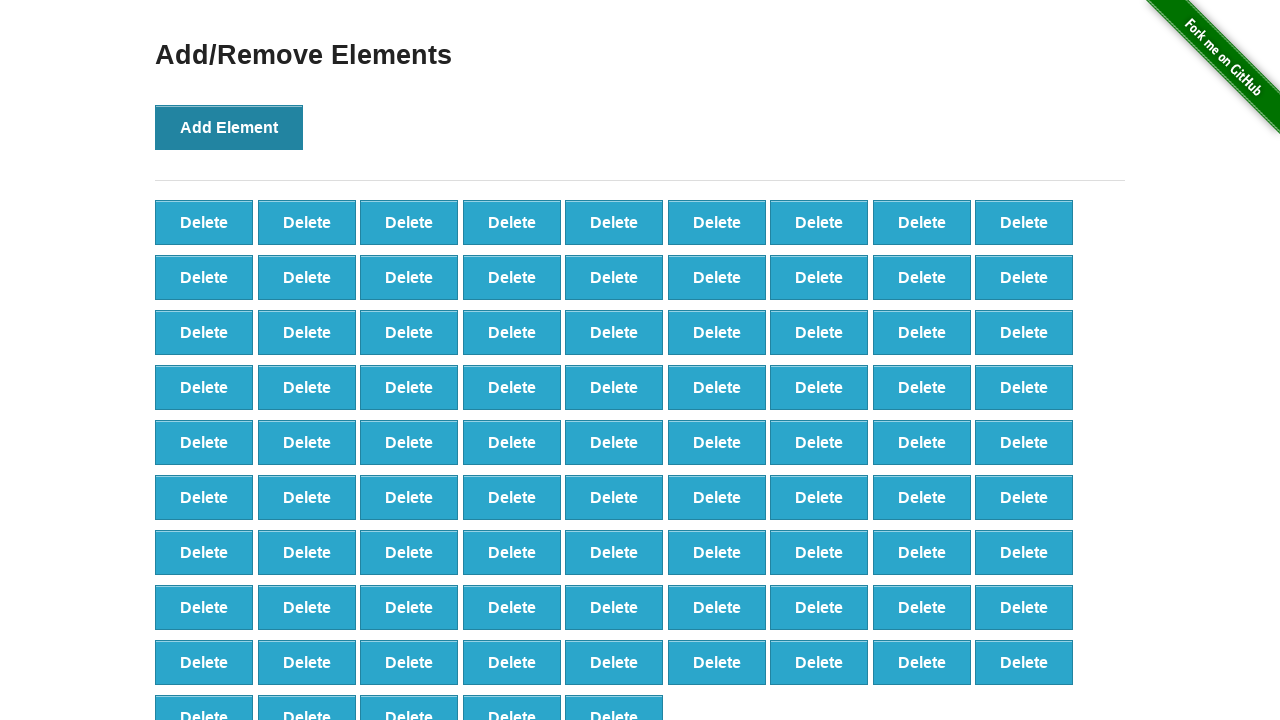

Clicked Add Element button (iteration 87/100) at (229, 127) on button[onclick='addElement()']
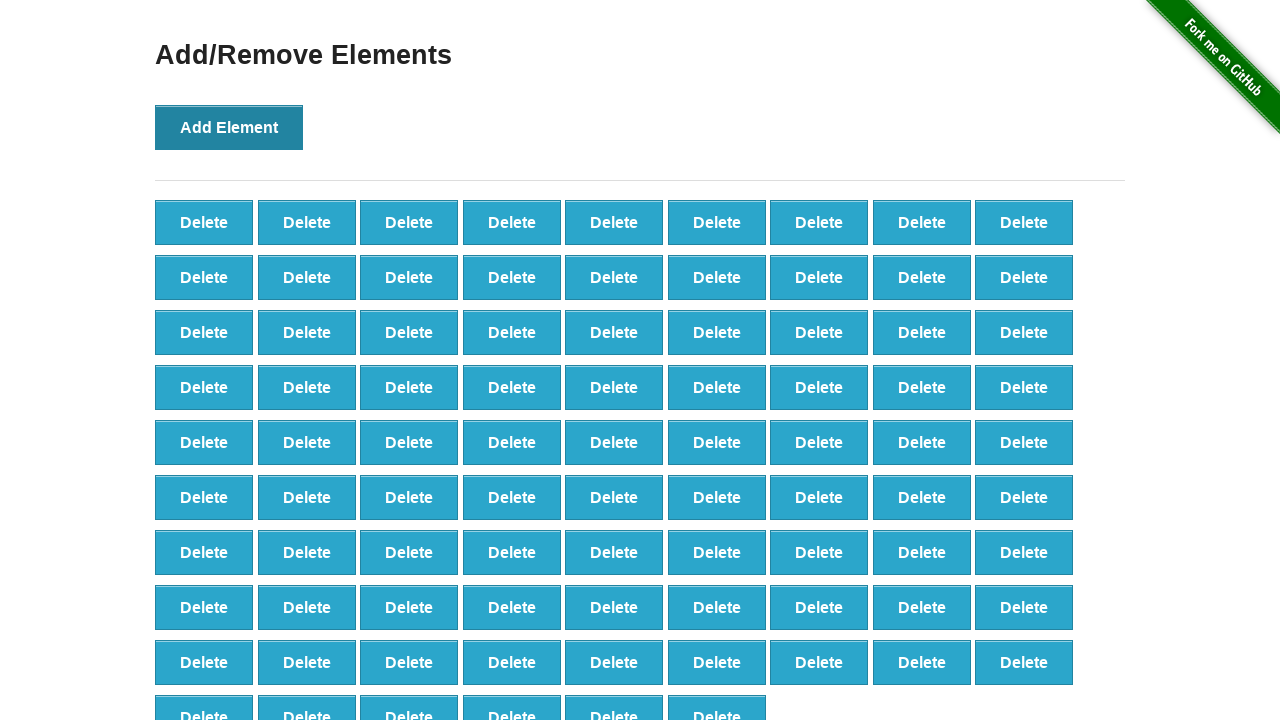

Clicked Add Element button (iteration 88/100) at (229, 127) on button[onclick='addElement()']
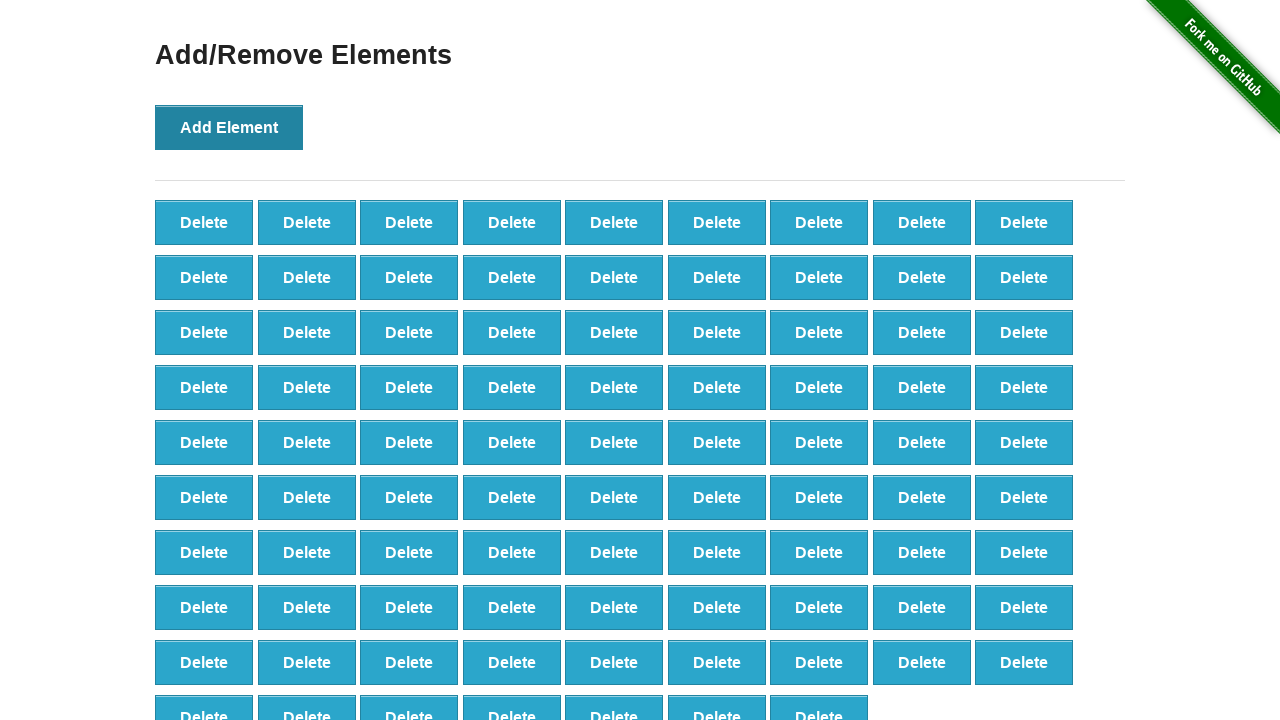

Clicked Add Element button (iteration 89/100) at (229, 127) on button[onclick='addElement()']
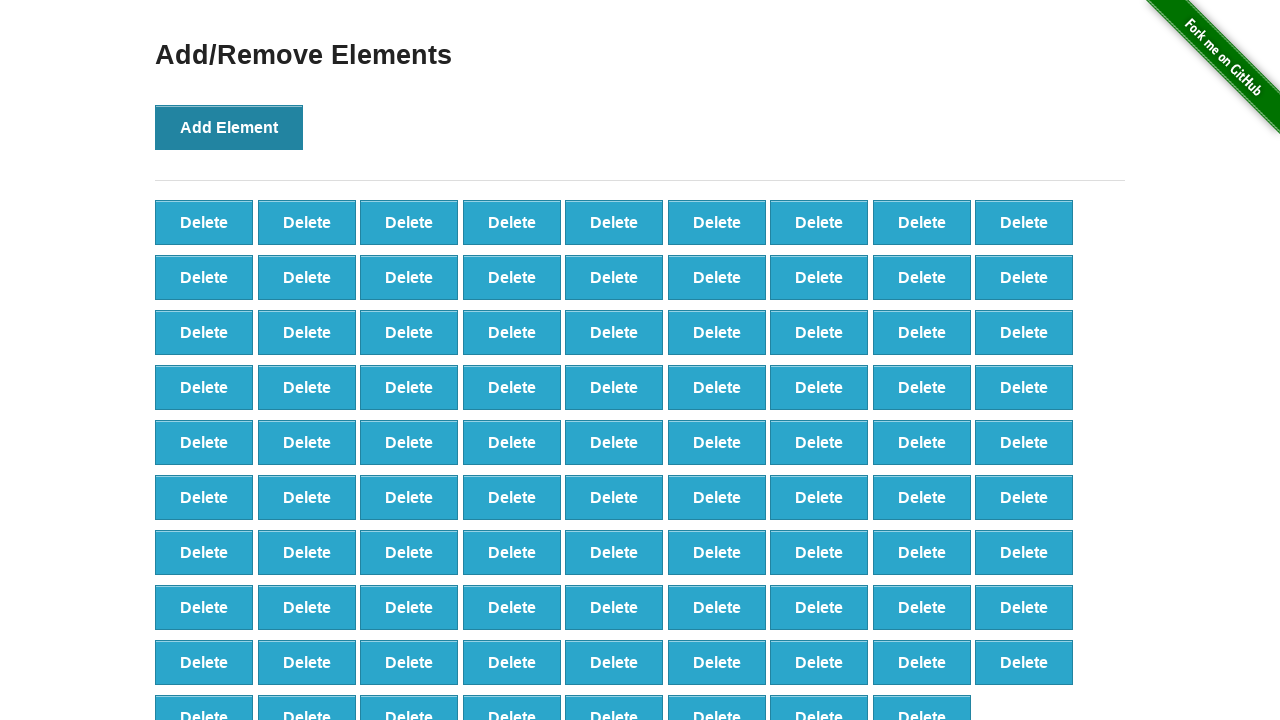

Clicked Add Element button (iteration 90/100) at (229, 127) on button[onclick='addElement()']
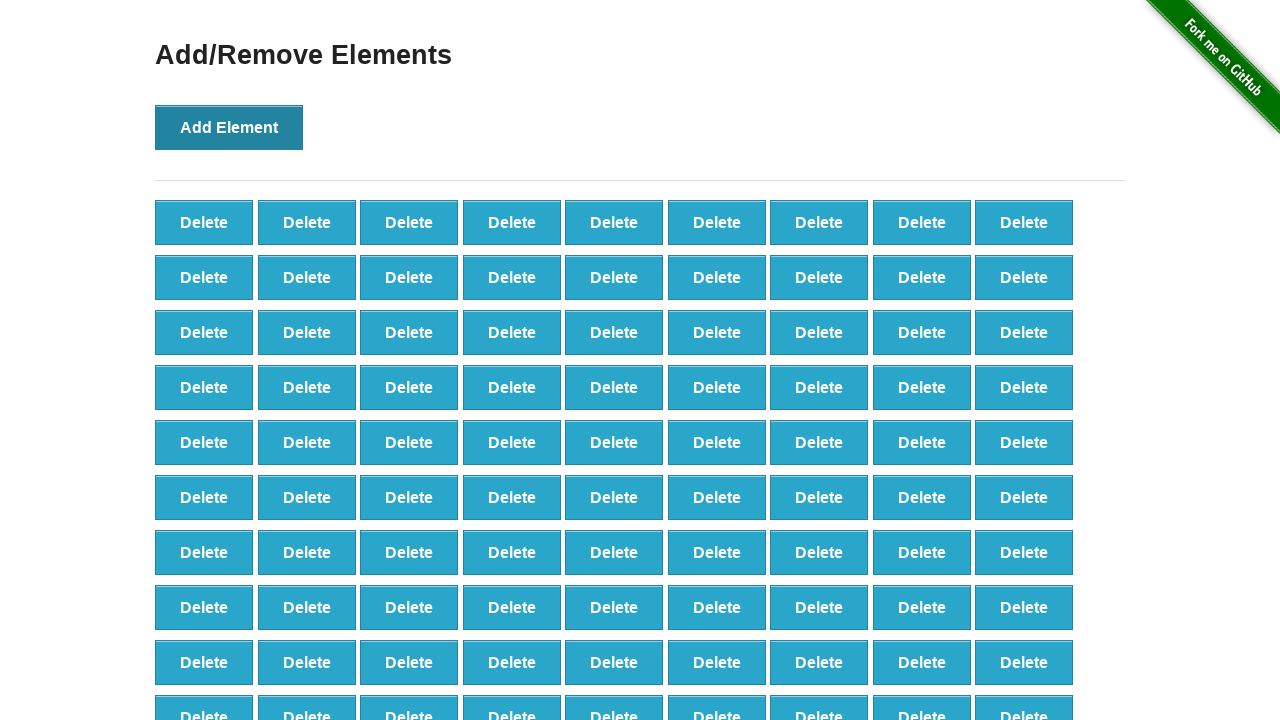

Clicked Add Element button (iteration 91/100) at (229, 127) on button[onclick='addElement()']
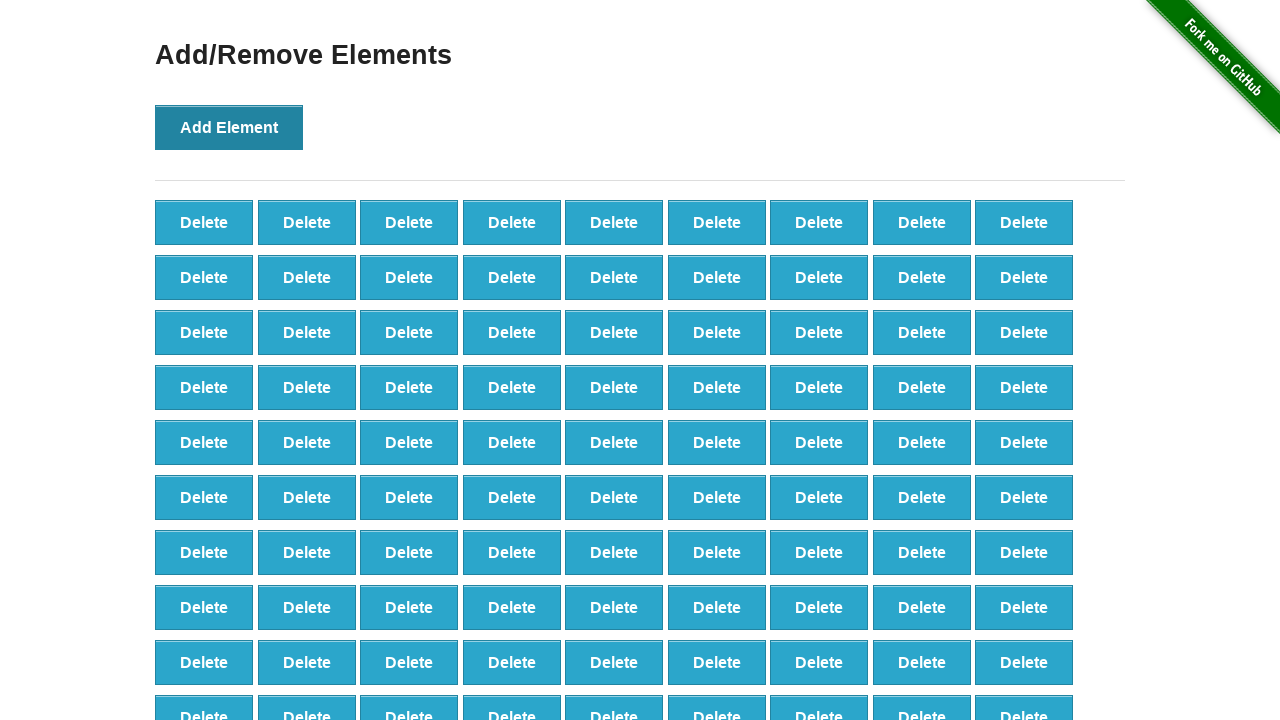

Clicked Add Element button (iteration 92/100) at (229, 127) on button[onclick='addElement()']
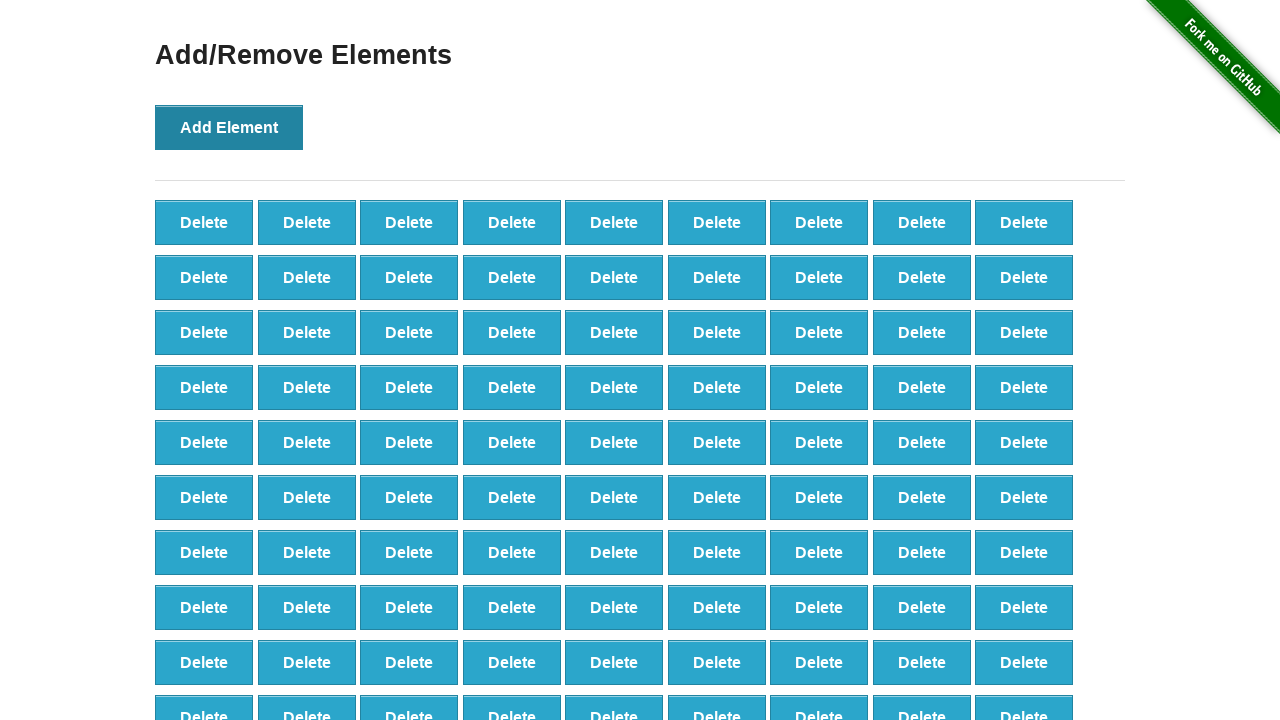

Clicked Add Element button (iteration 93/100) at (229, 127) on button[onclick='addElement()']
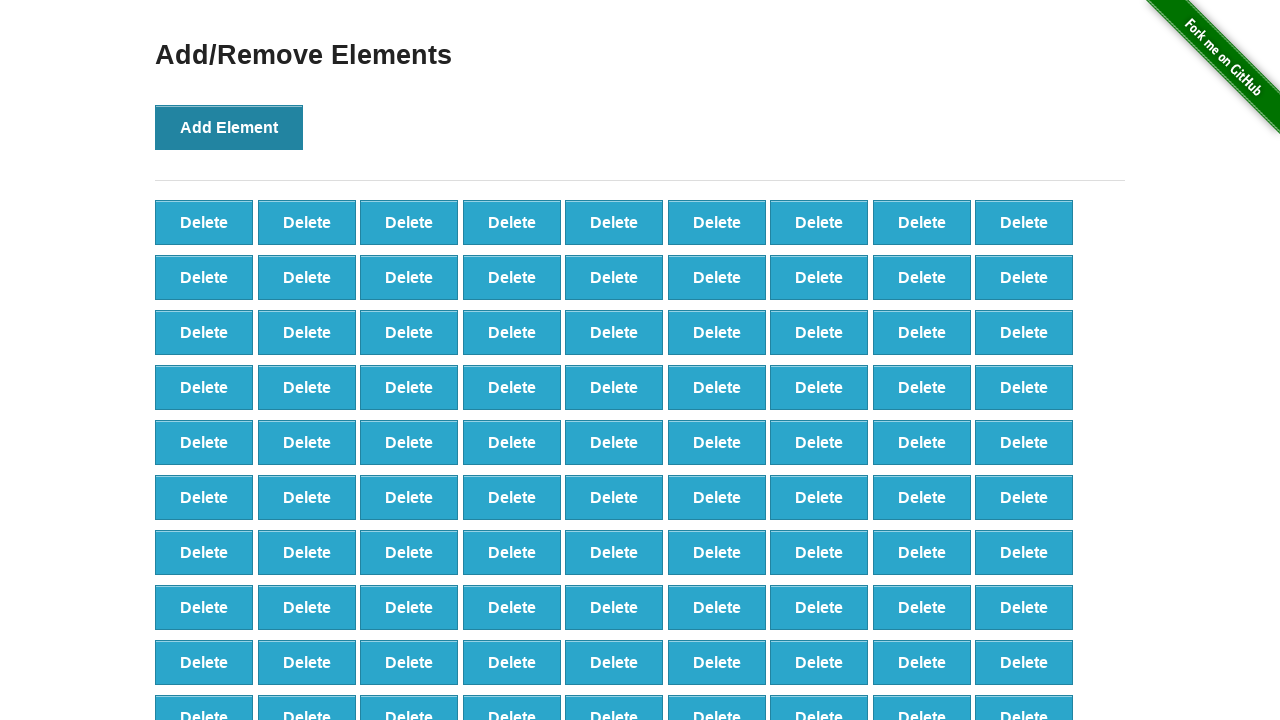

Clicked Add Element button (iteration 94/100) at (229, 127) on button[onclick='addElement()']
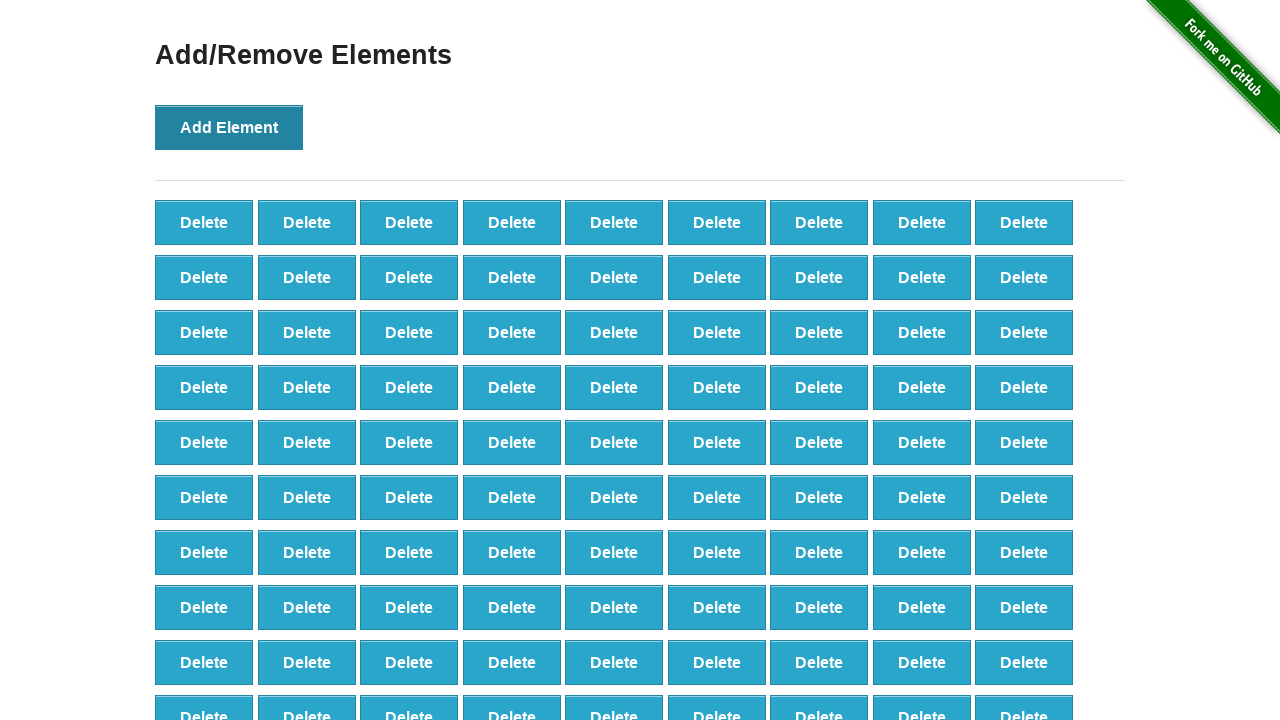

Clicked Add Element button (iteration 95/100) at (229, 127) on button[onclick='addElement()']
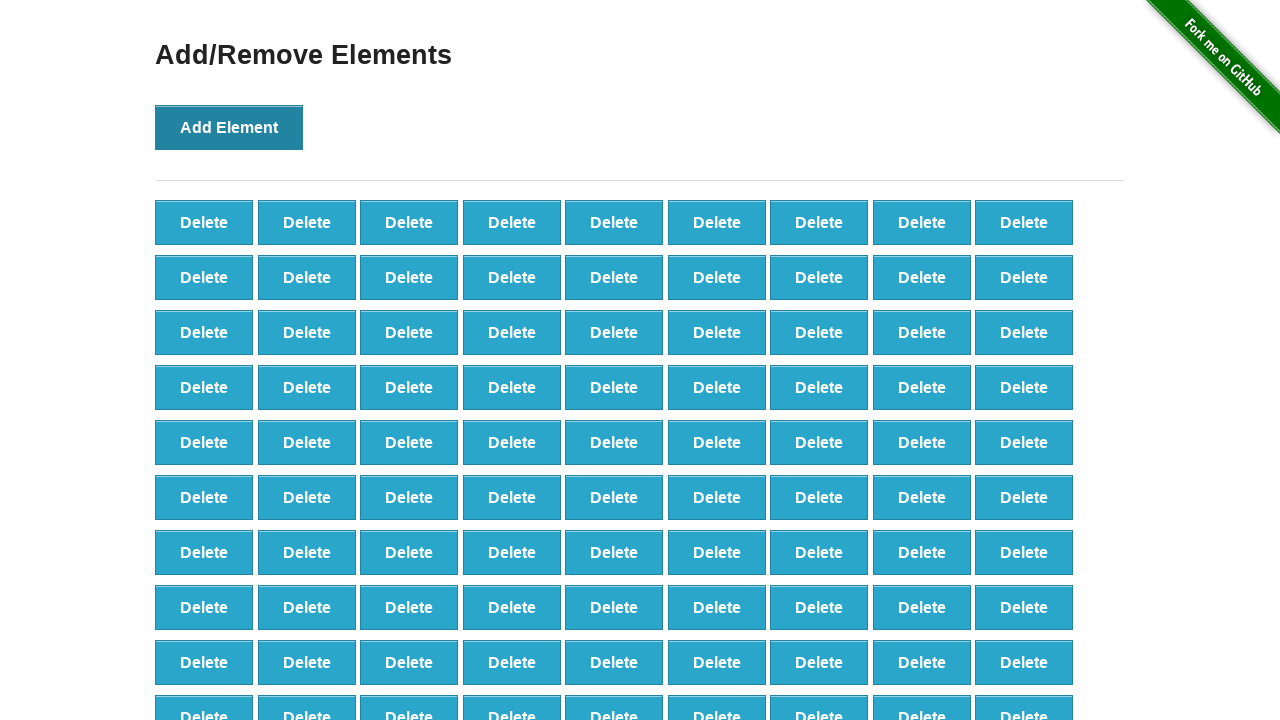

Clicked Add Element button (iteration 96/100) at (229, 127) on button[onclick='addElement()']
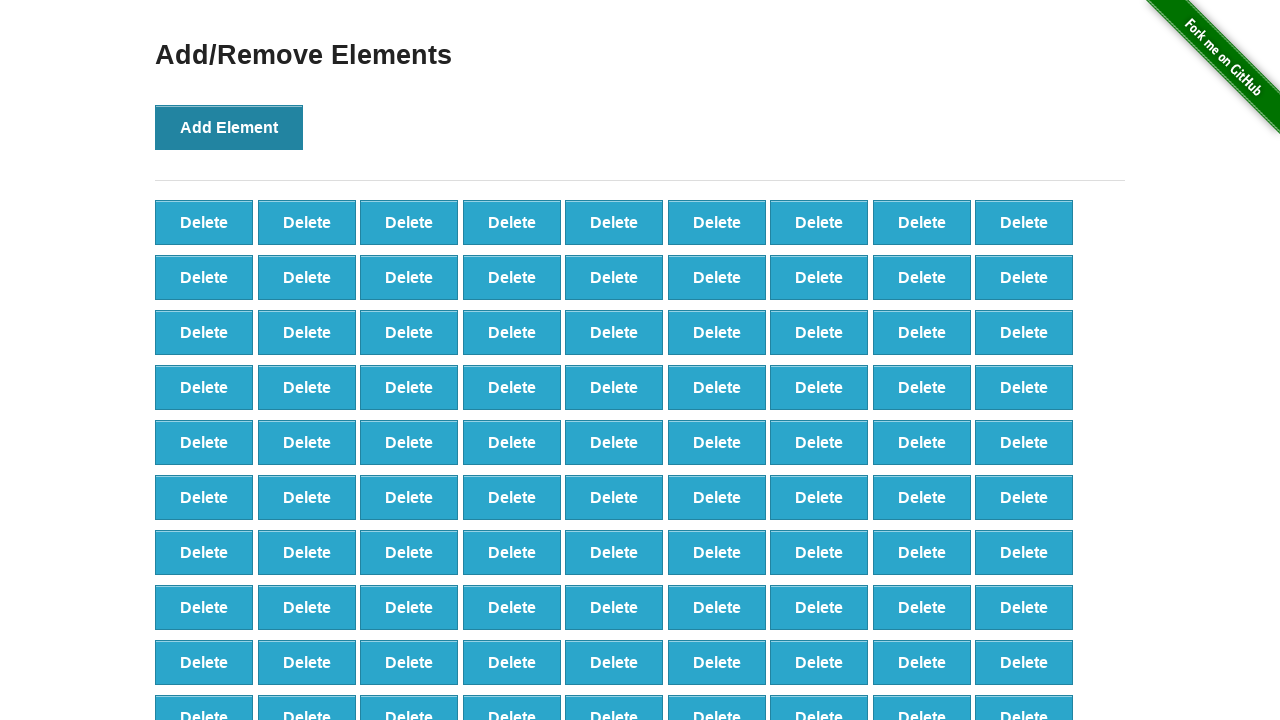

Clicked Add Element button (iteration 97/100) at (229, 127) on button[onclick='addElement()']
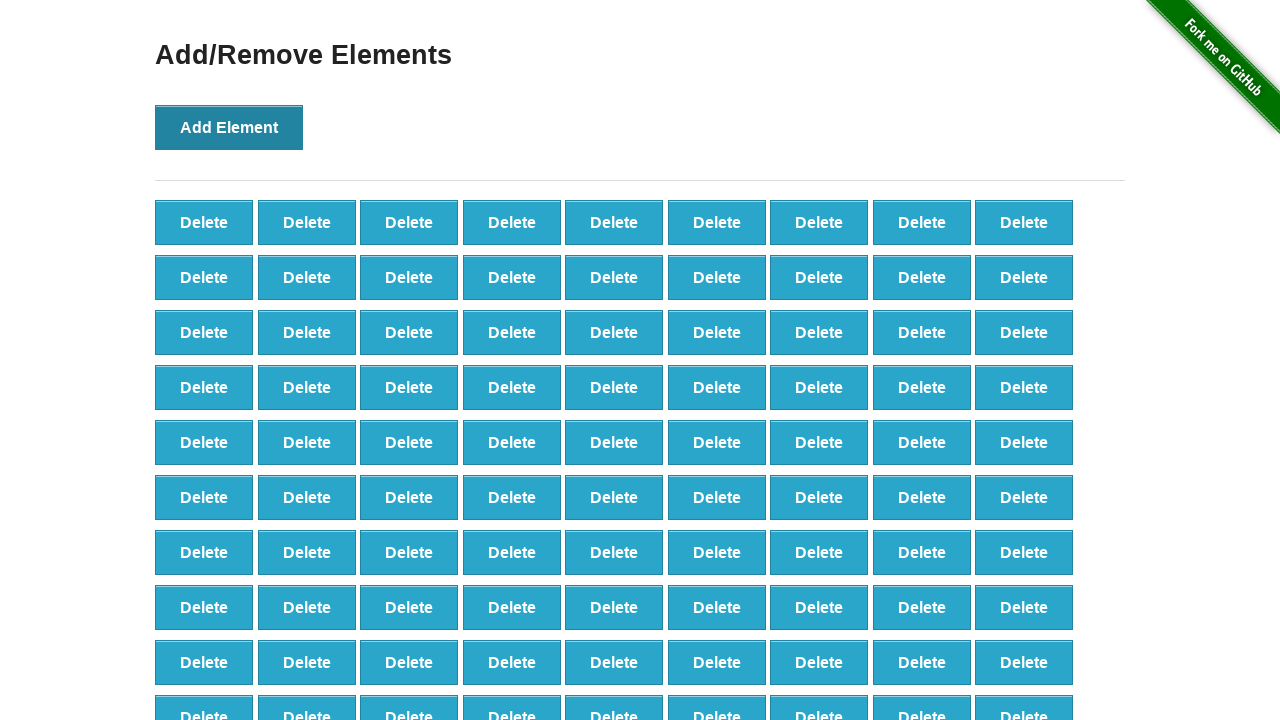

Clicked Add Element button (iteration 98/100) at (229, 127) on button[onclick='addElement()']
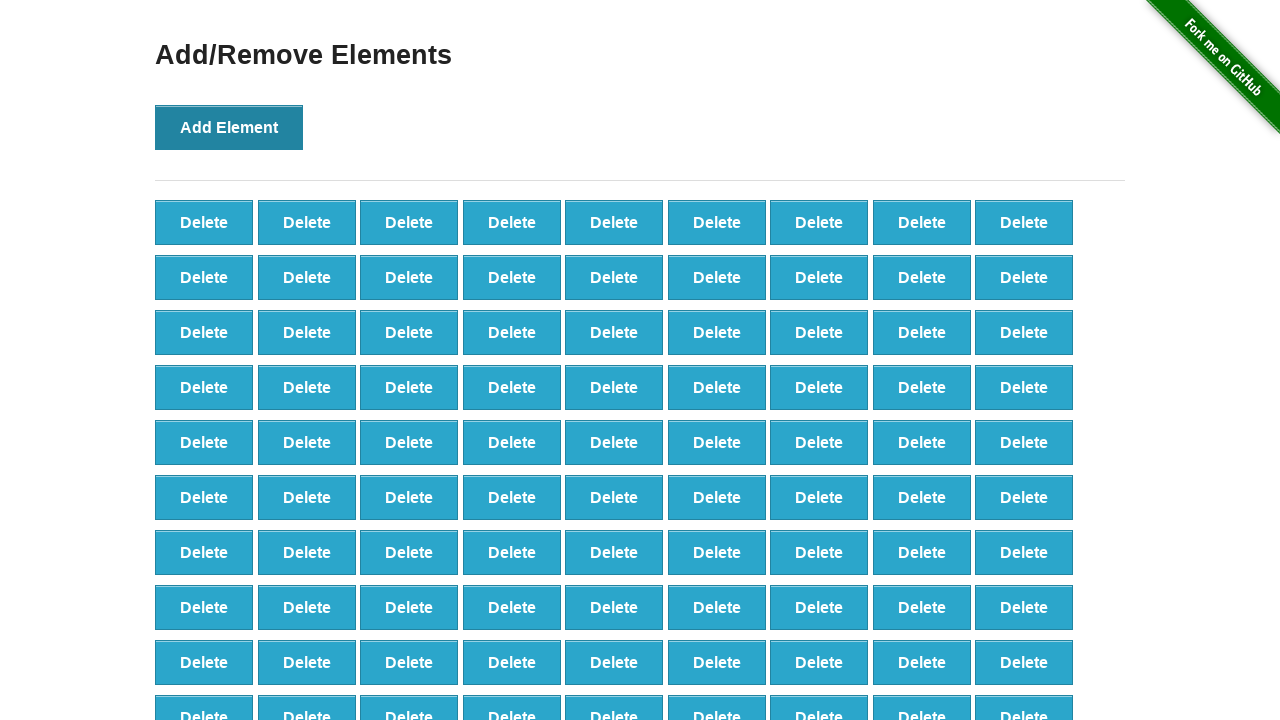

Clicked Add Element button (iteration 99/100) at (229, 127) on button[onclick='addElement()']
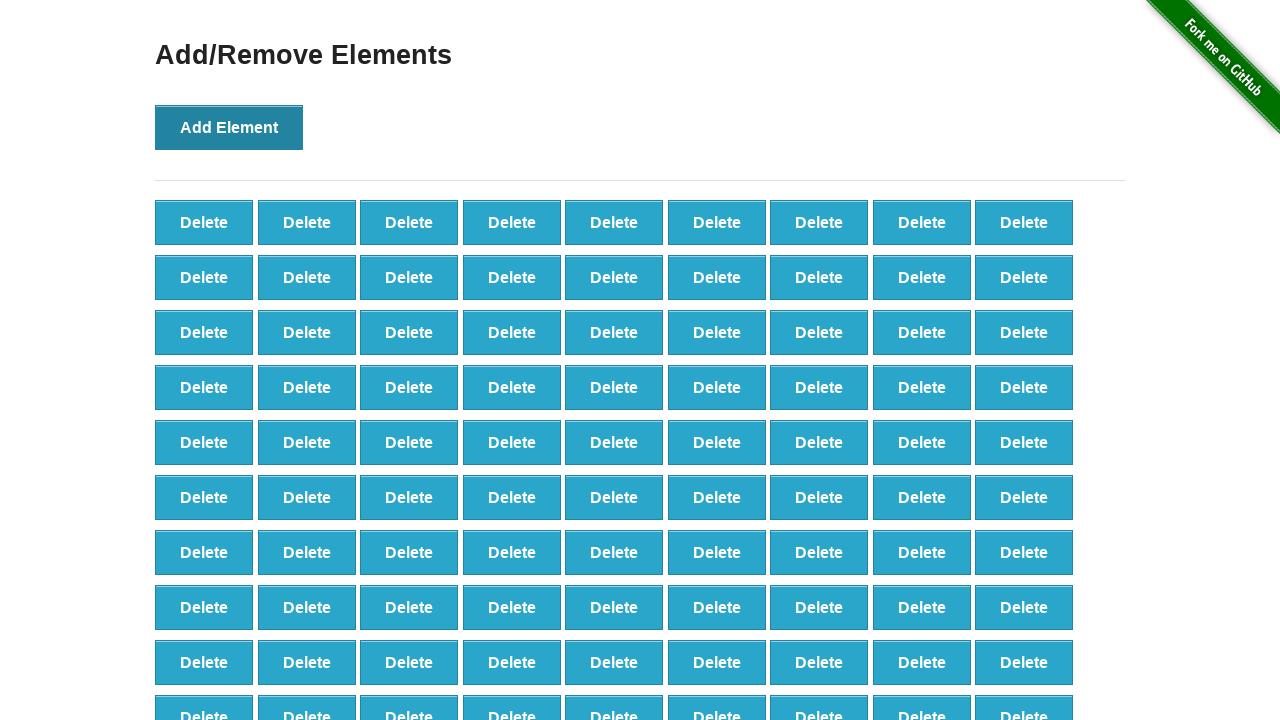

Clicked Add Element button (iteration 100/100) at (229, 127) on button[onclick='addElement()']
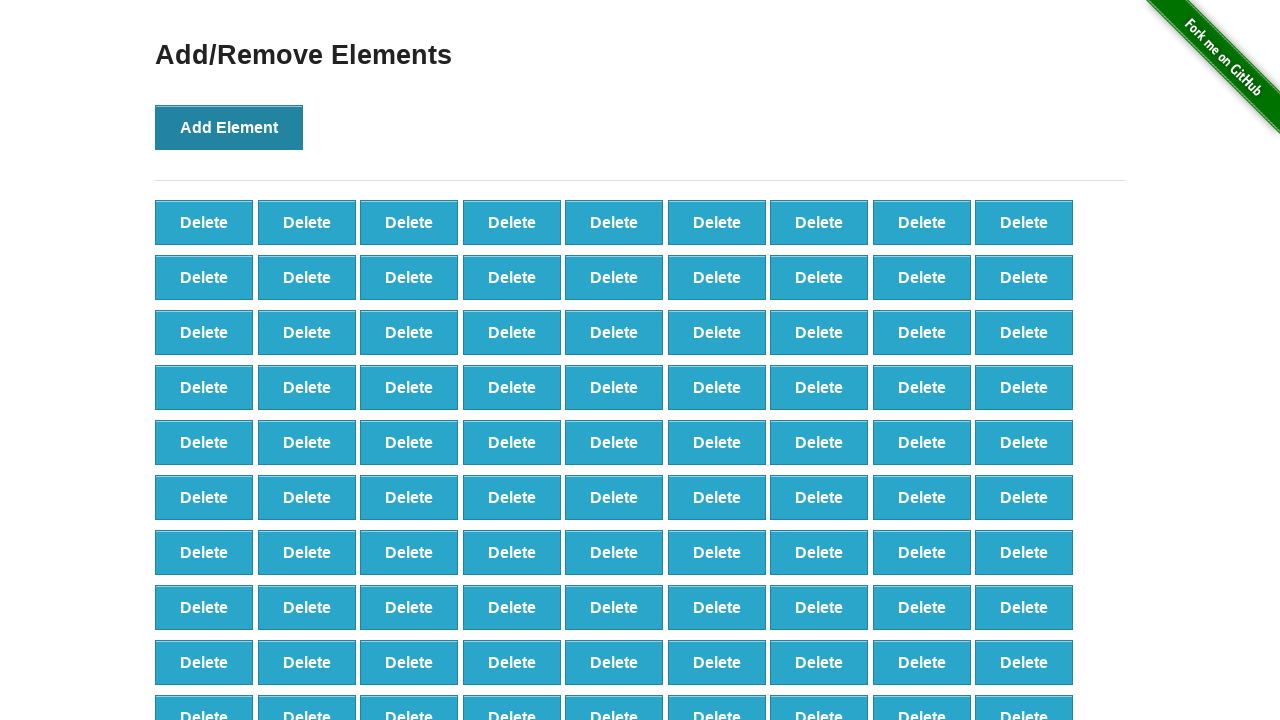

Located all Delete buttons
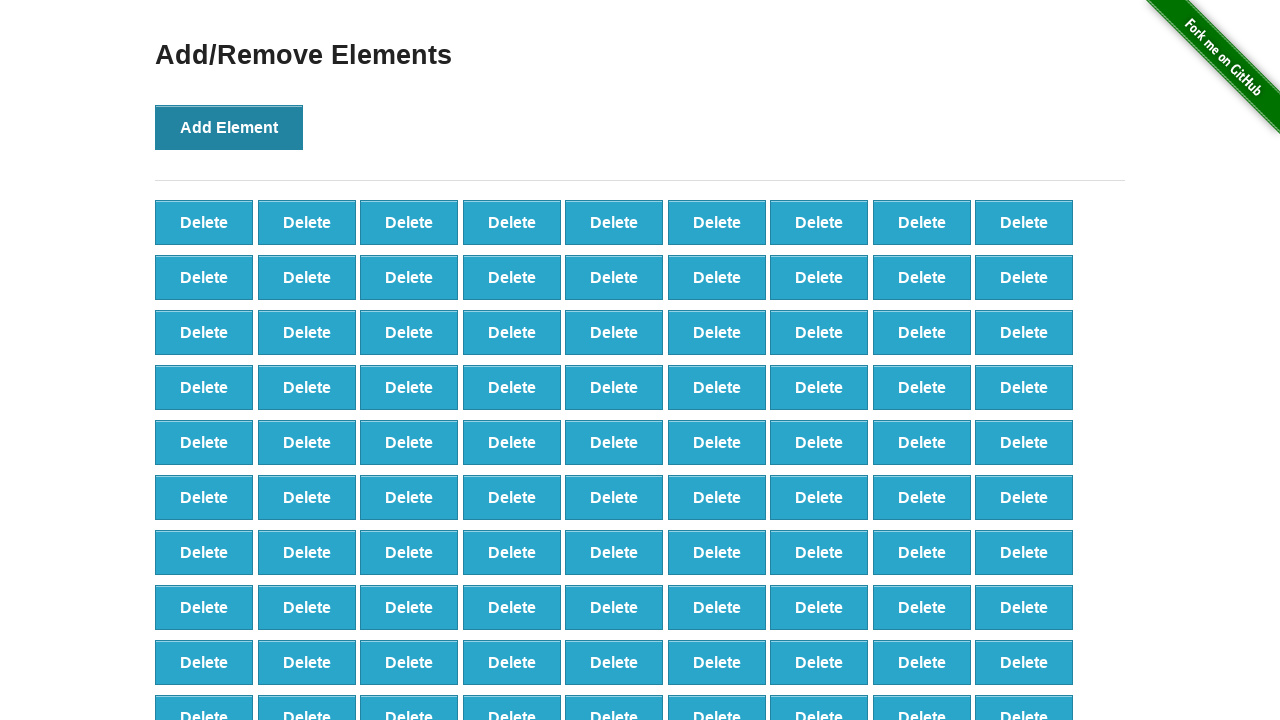

Verified that 100 Delete buttons were created successfully
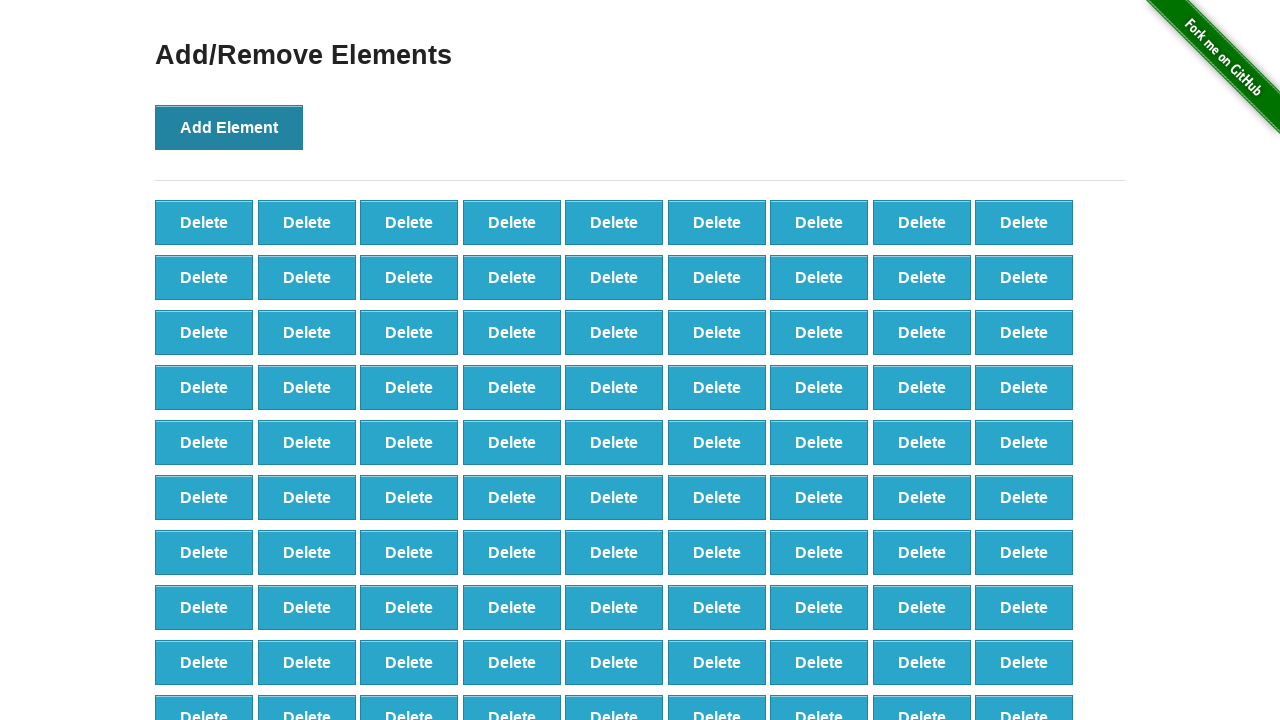

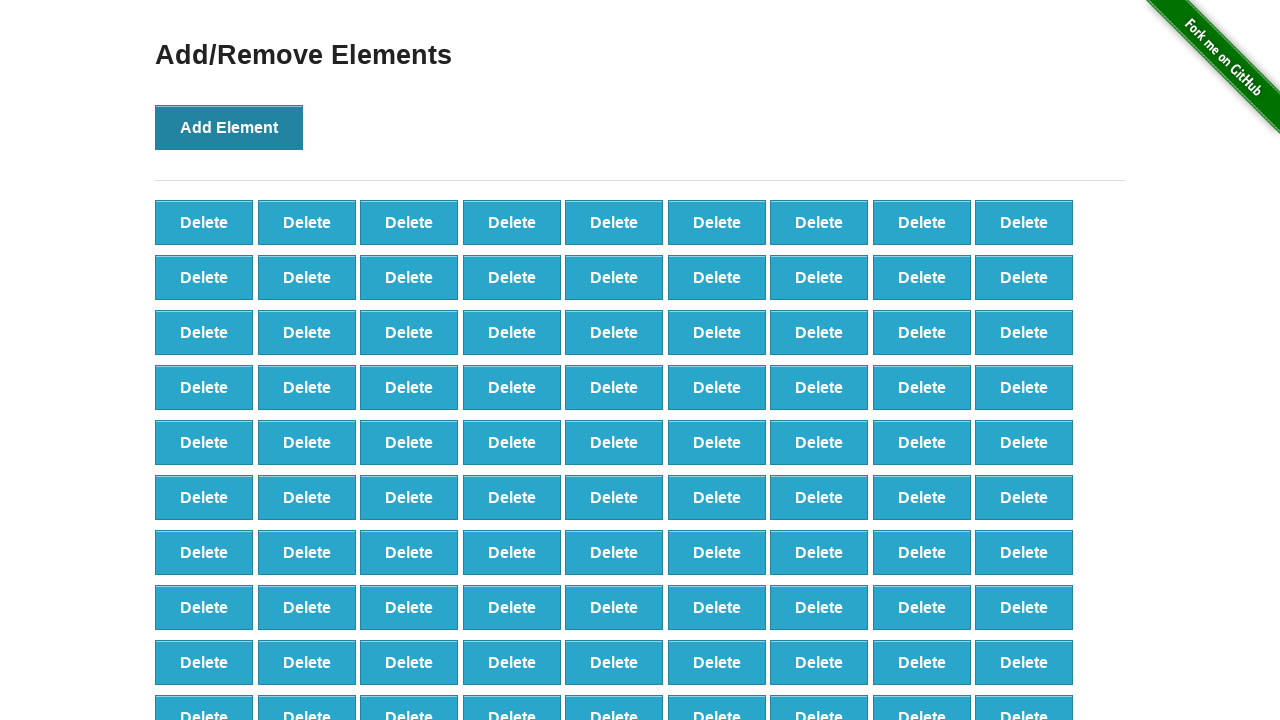